Tests selecting all checkboxes on the page by iterating through them, verifying all are selected, then unchecking all and verifying they are deselected.

Starting URL: https://automationfc.github.io/multiple-fields/

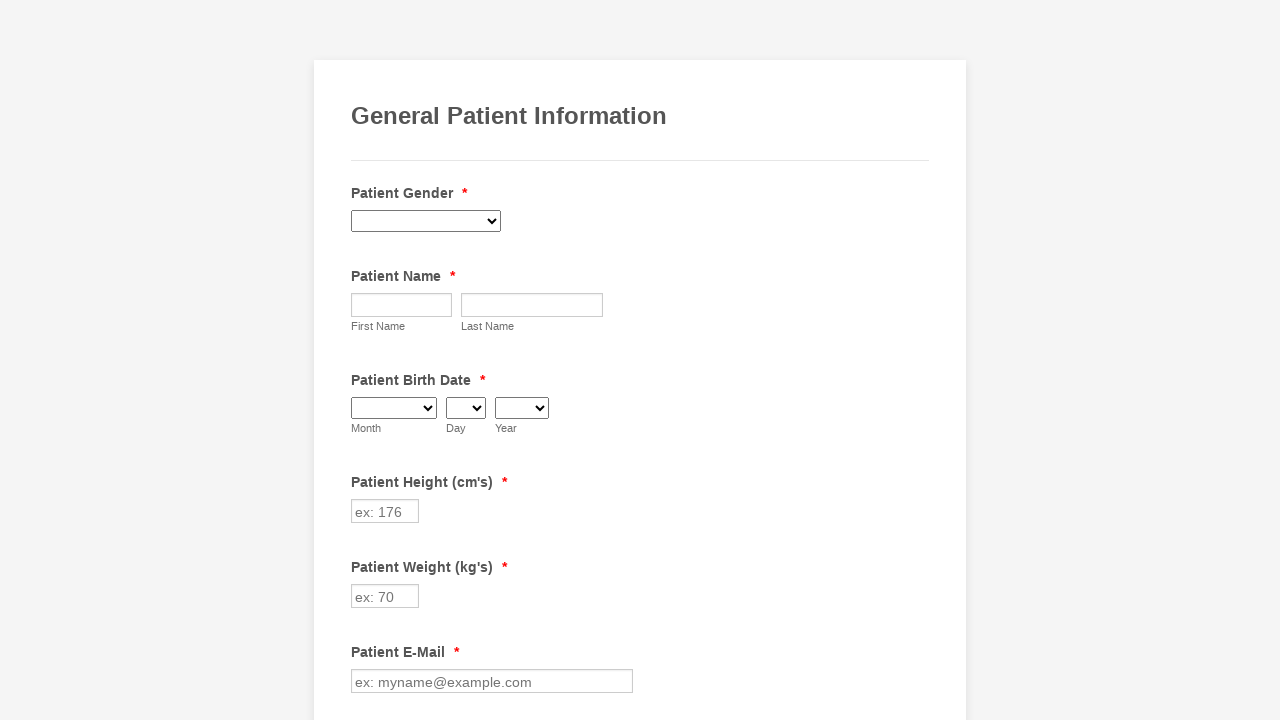

Located all checkboxes on the page, found 29 total
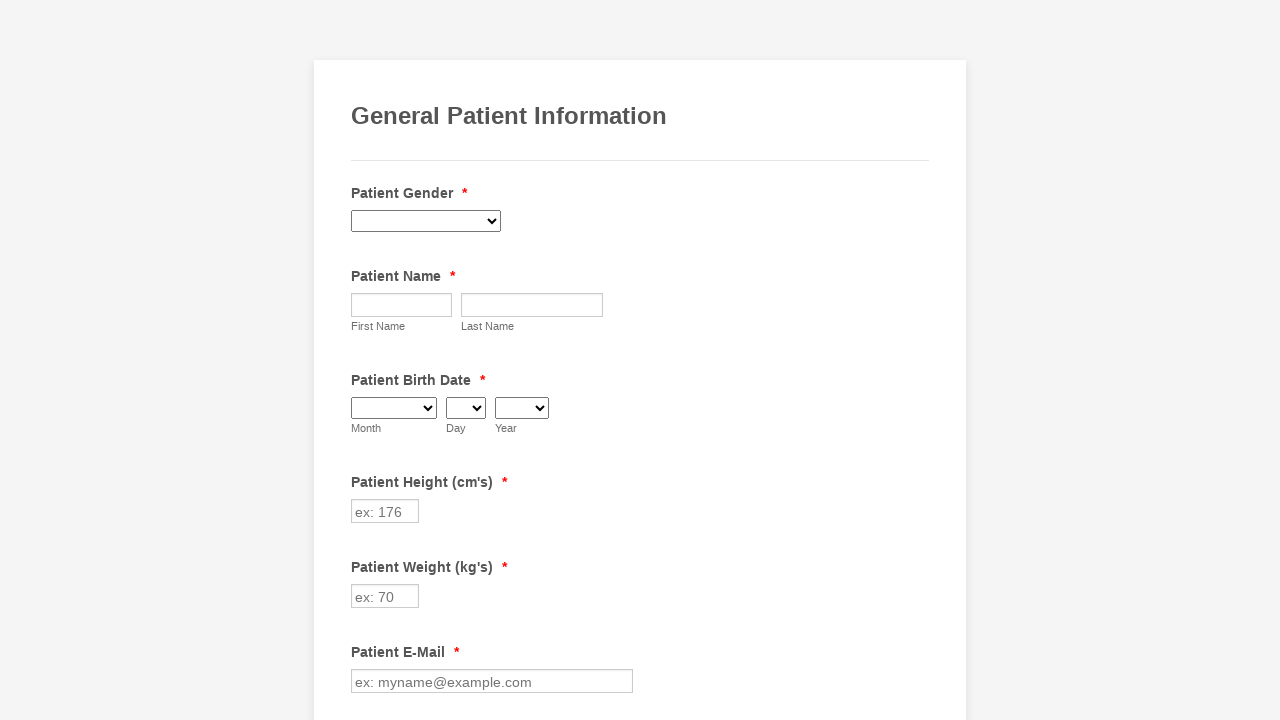

Clicked checkbox 1 to select it at (362, 360) on input[type='checkbox'] >> nth=0
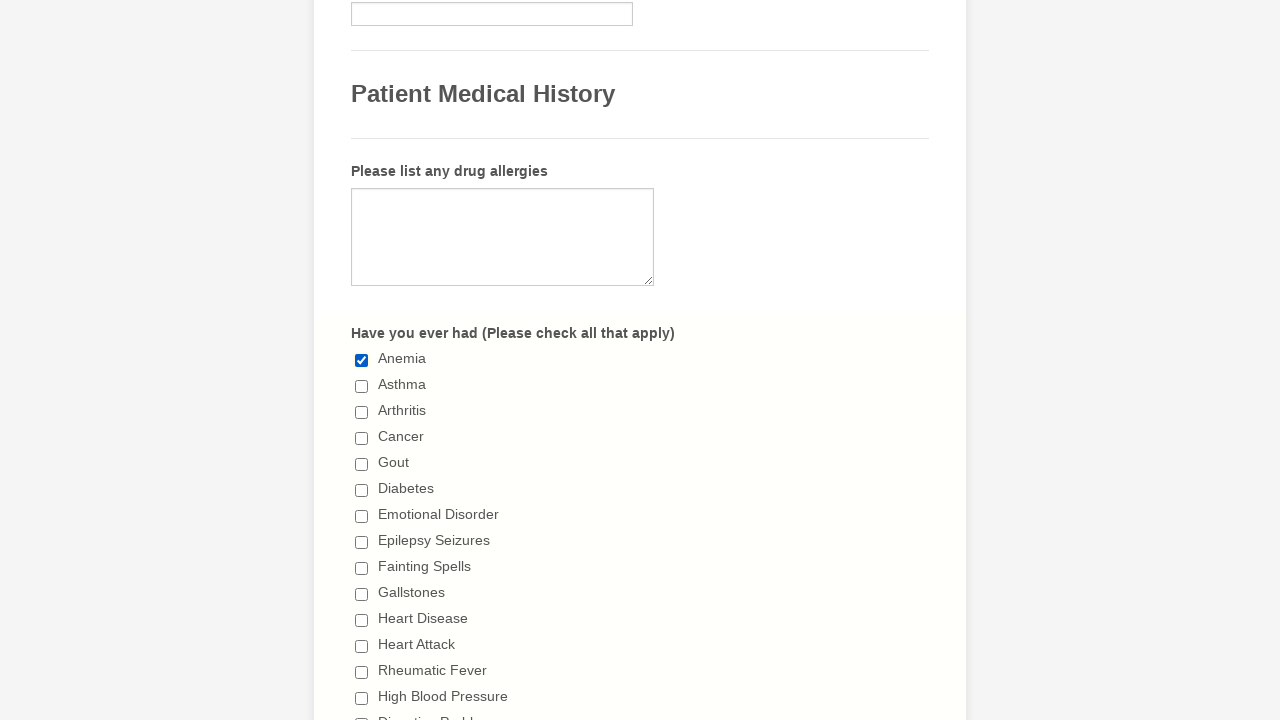

Clicked checkbox 2 to select it at (362, 386) on input[type='checkbox'] >> nth=1
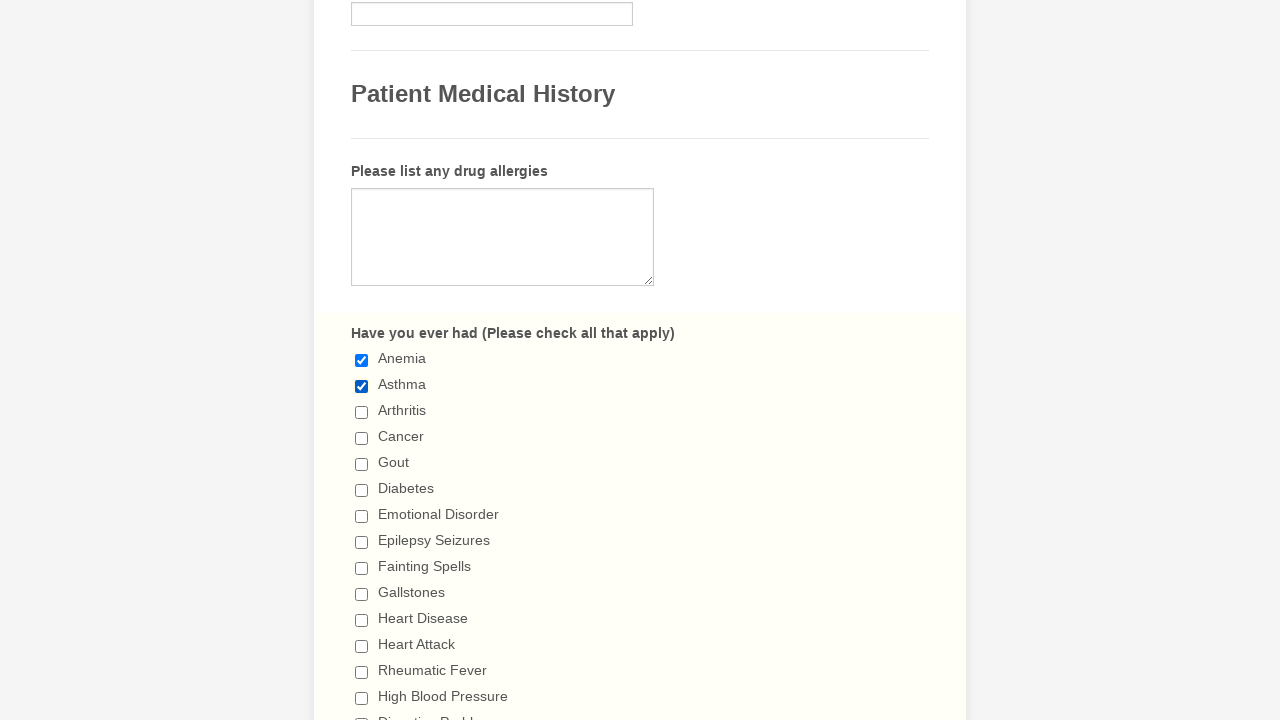

Clicked checkbox 3 to select it at (362, 412) on input[type='checkbox'] >> nth=2
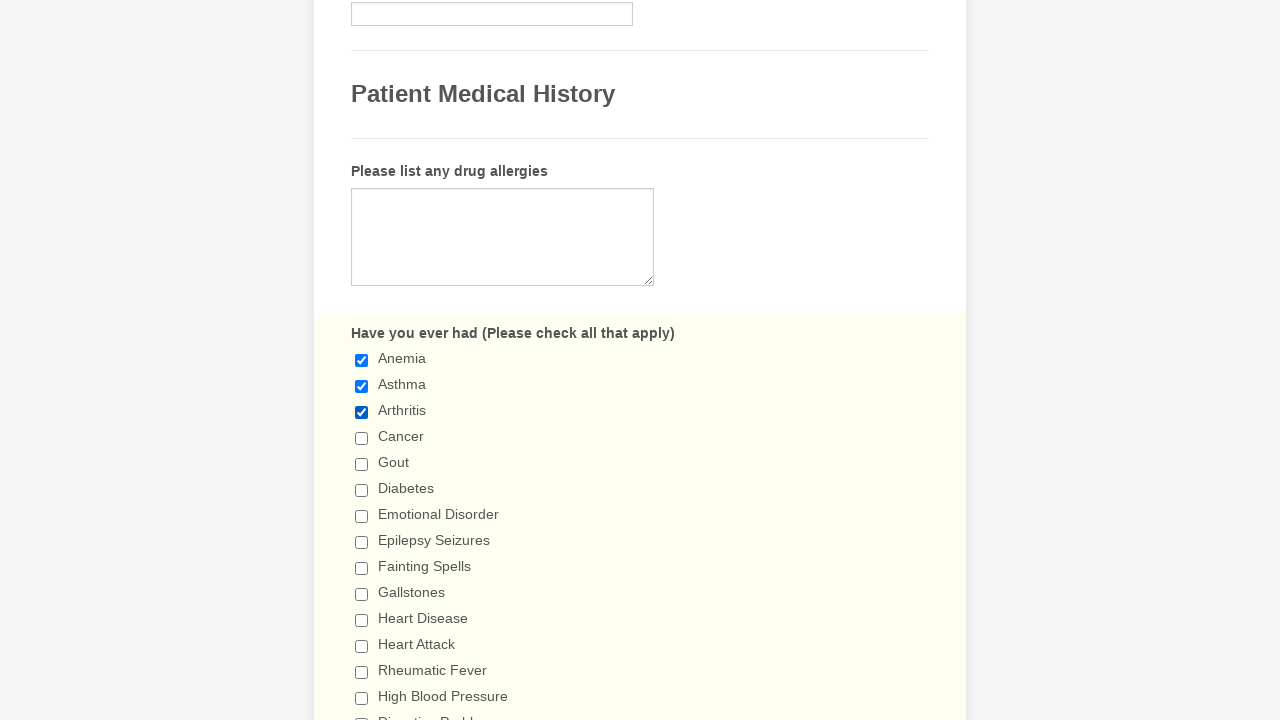

Clicked checkbox 4 to select it at (362, 438) on input[type='checkbox'] >> nth=3
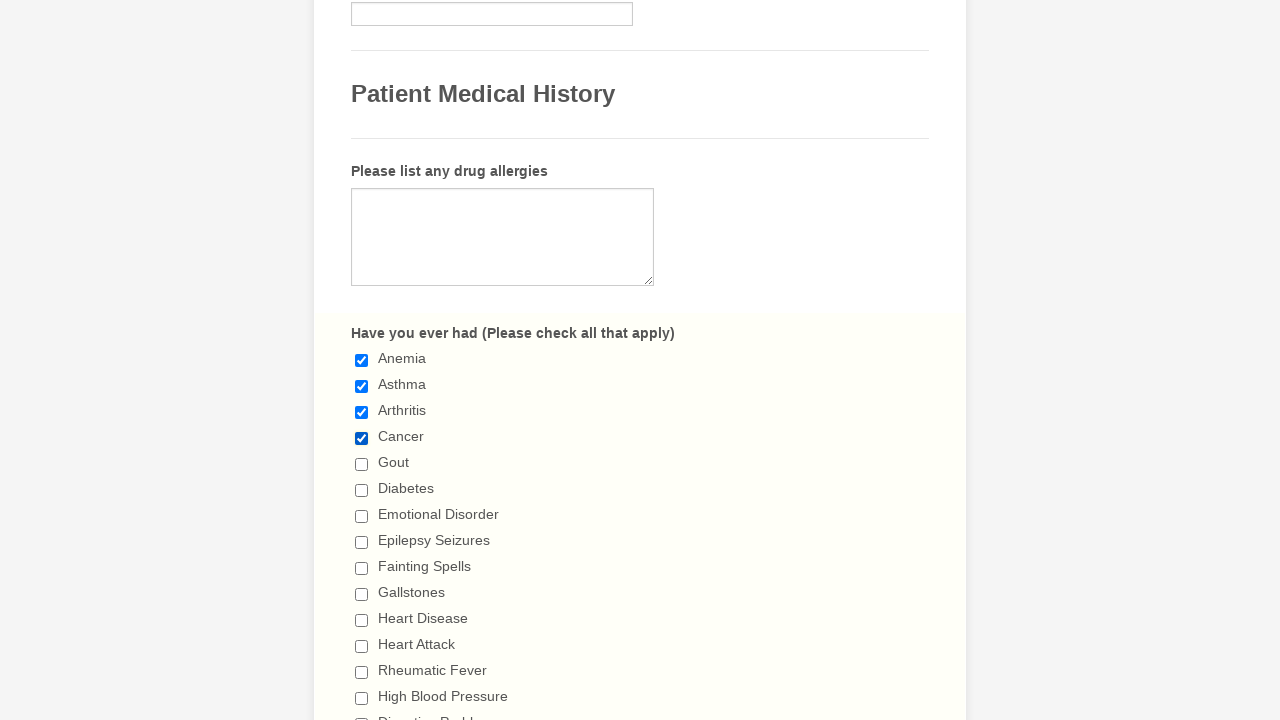

Clicked checkbox 5 to select it at (362, 464) on input[type='checkbox'] >> nth=4
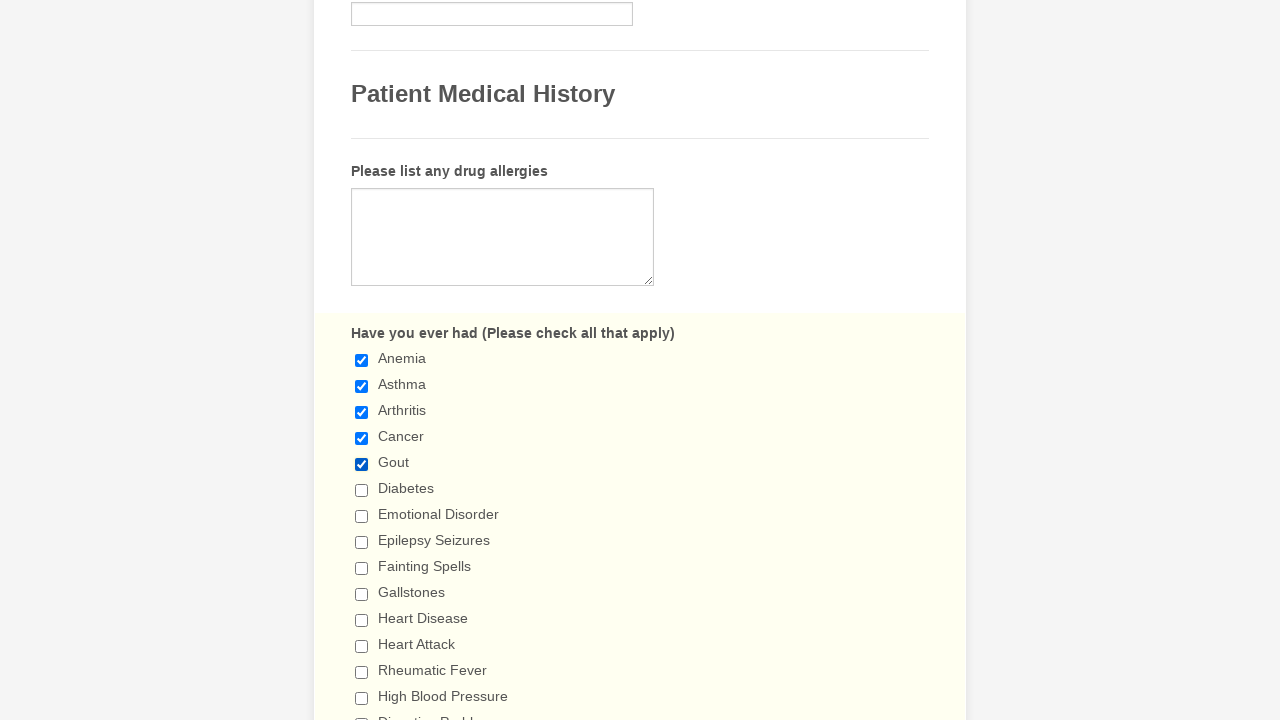

Clicked checkbox 6 to select it at (362, 490) on input[type='checkbox'] >> nth=5
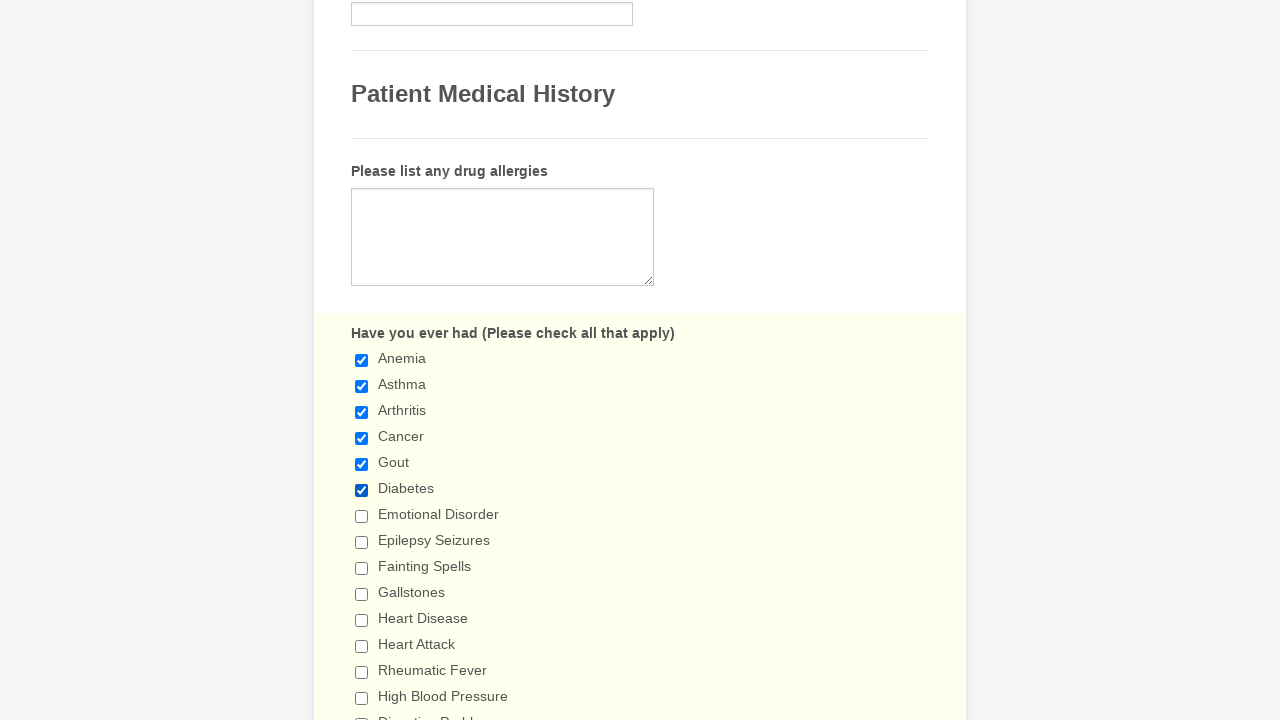

Clicked checkbox 7 to select it at (362, 516) on input[type='checkbox'] >> nth=6
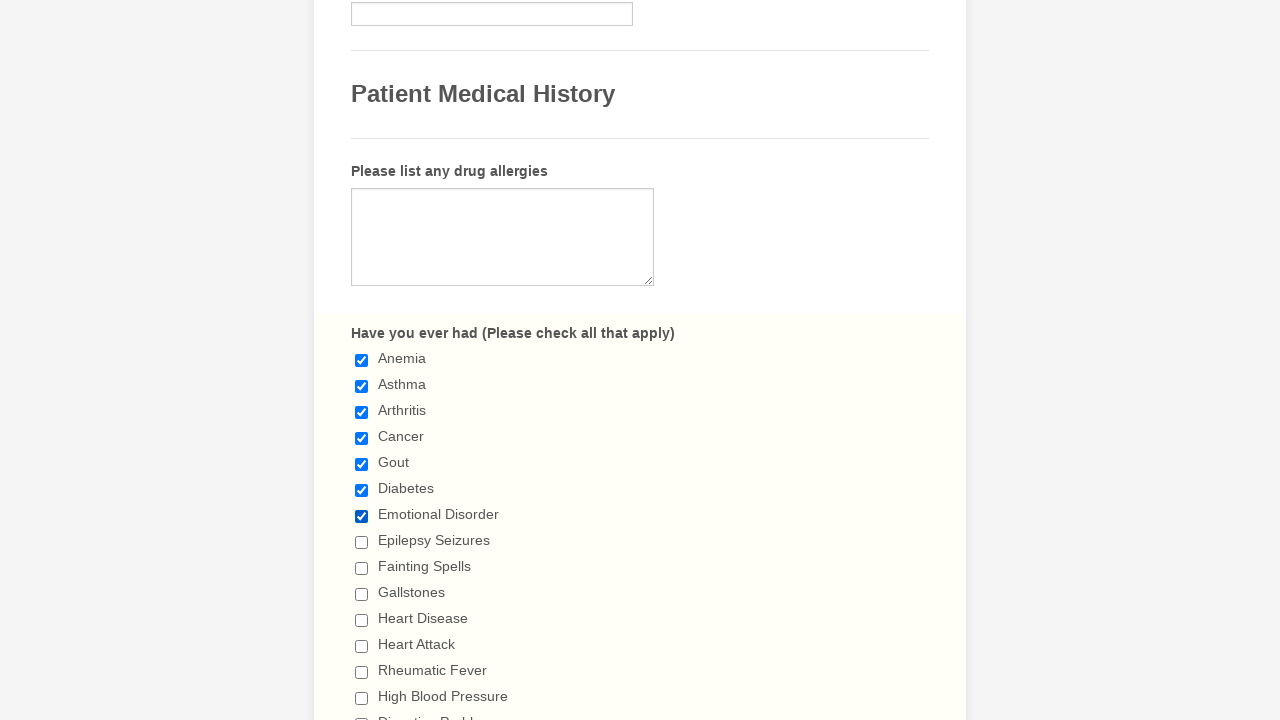

Clicked checkbox 8 to select it at (362, 542) on input[type='checkbox'] >> nth=7
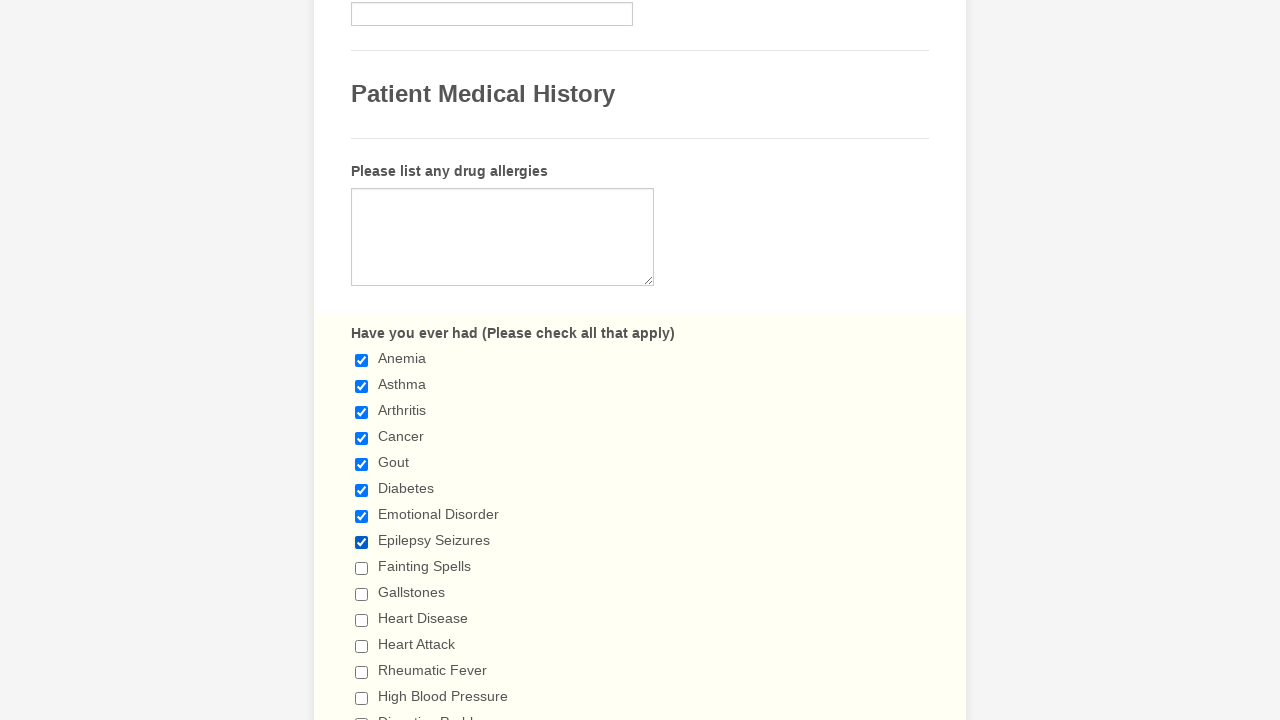

Clicked checkbox 9 to select it at (362, 568) on input[type='checkbox'] >> nth=8
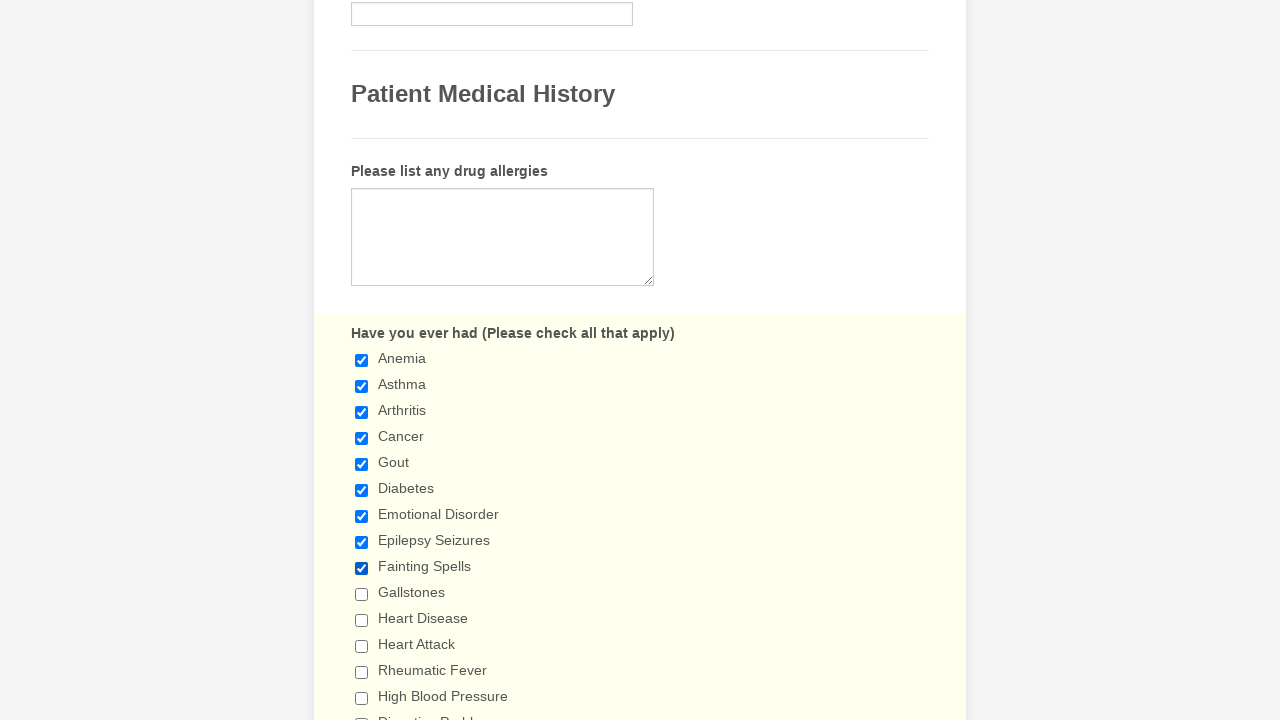

Clicked checkbox 10 to select it at (362, 594) on input[type='checkbox'] >> nth=9
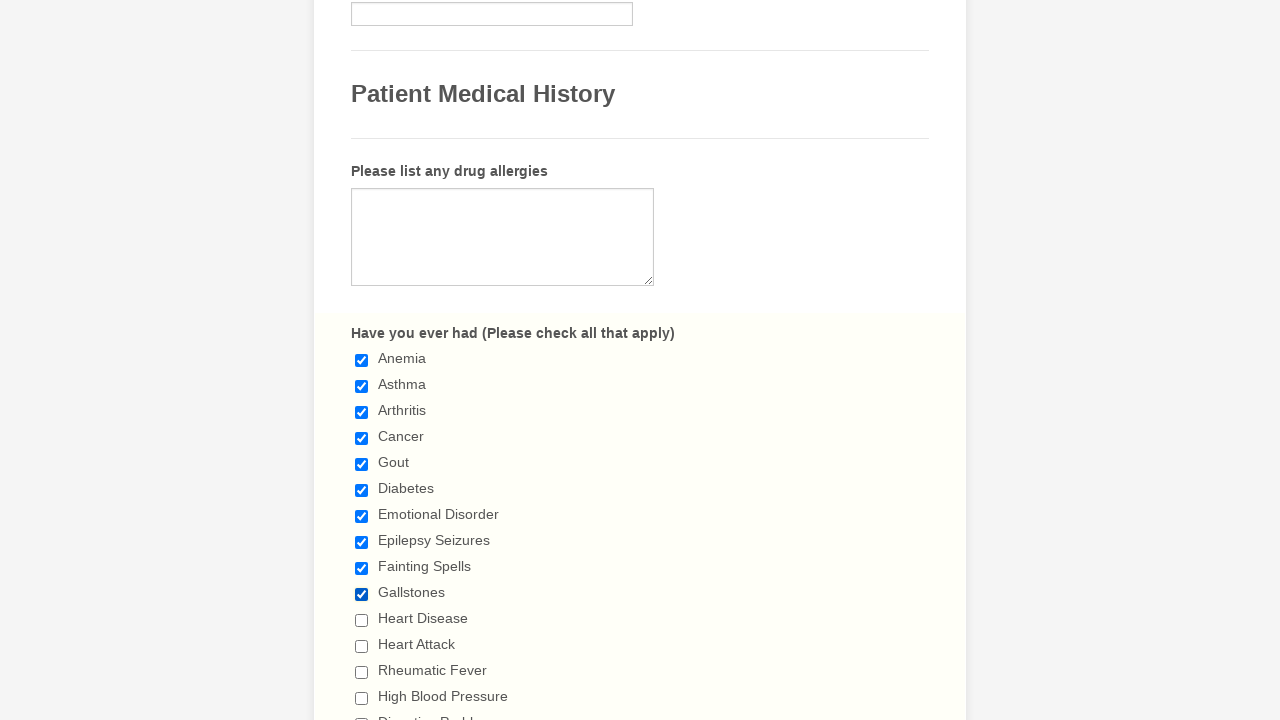

Clicked checkbox 11 to select it at (362, 620) on input[type='checkbox'] >> nth=10
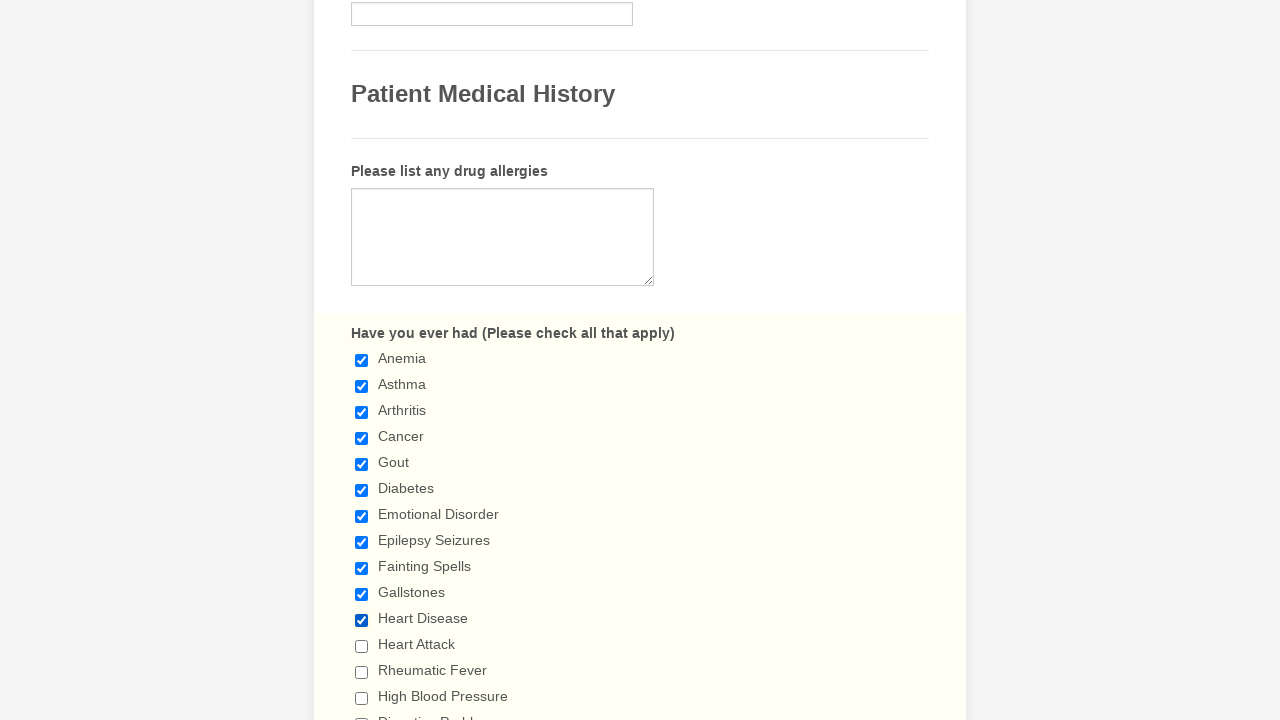

Clicked checkbox 12 to select it at (362, 646) on input[type='checkbox'] >> nth=11
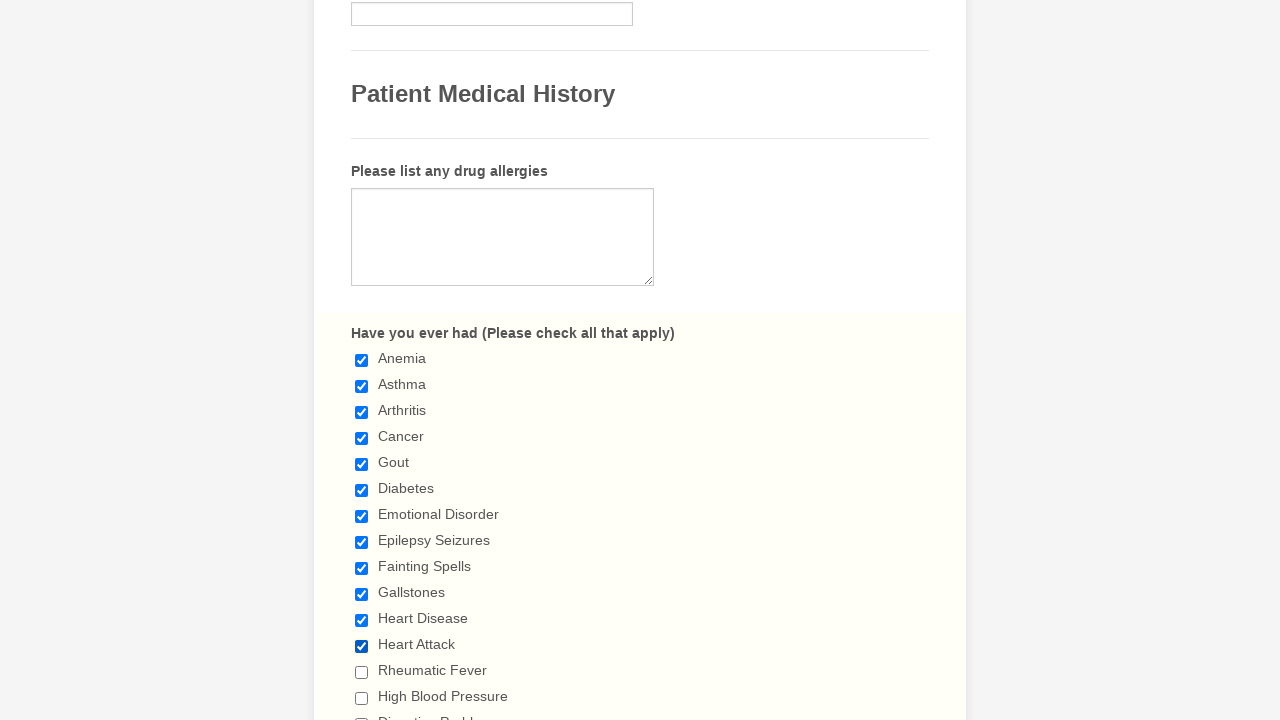

Clicked checkbox 13 to select it at (362, 672) on input[type='checkbox'] >> nth=12
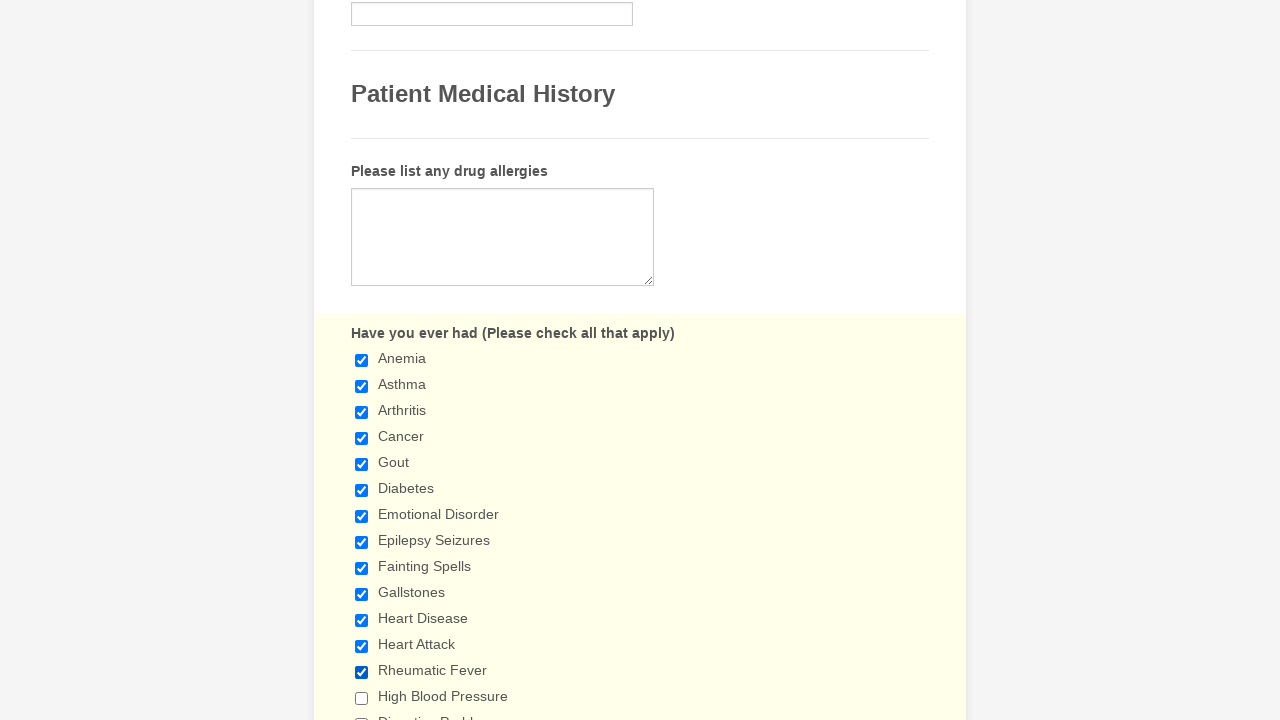

Clicked checkbox 14 to select it at (362, 698) on input[type='checkbox'] >> nth=13
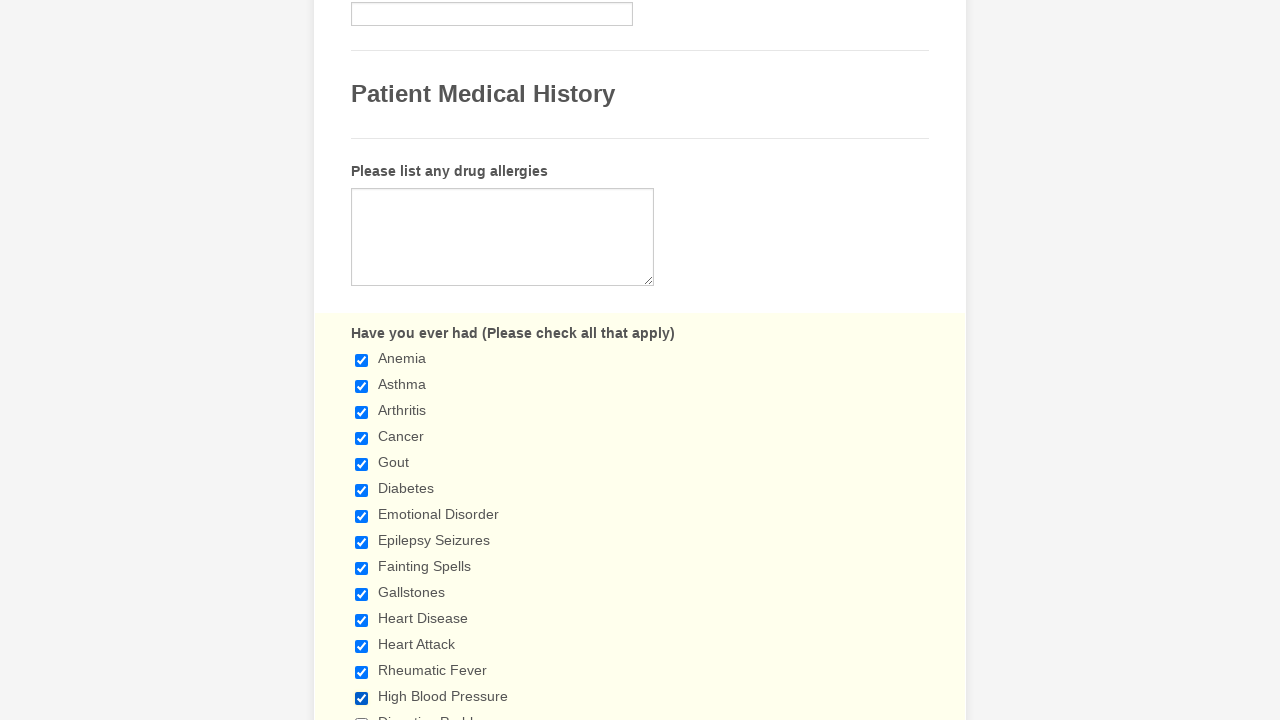

Clicked checkbox 15 to select it at (362, 714) on input[type='checkbox'] >> nth=14
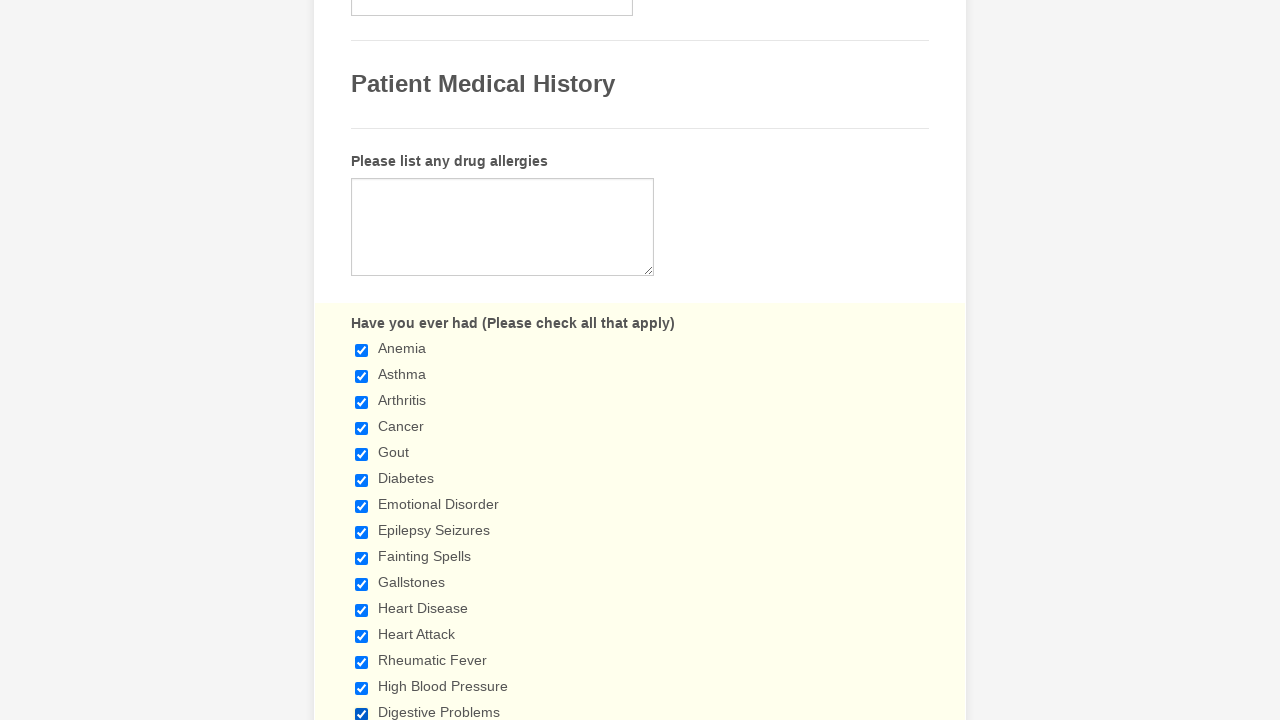

Clicked checkbox 16 to select it at (362, 360) on input[type='checkbox'] >> nth=15
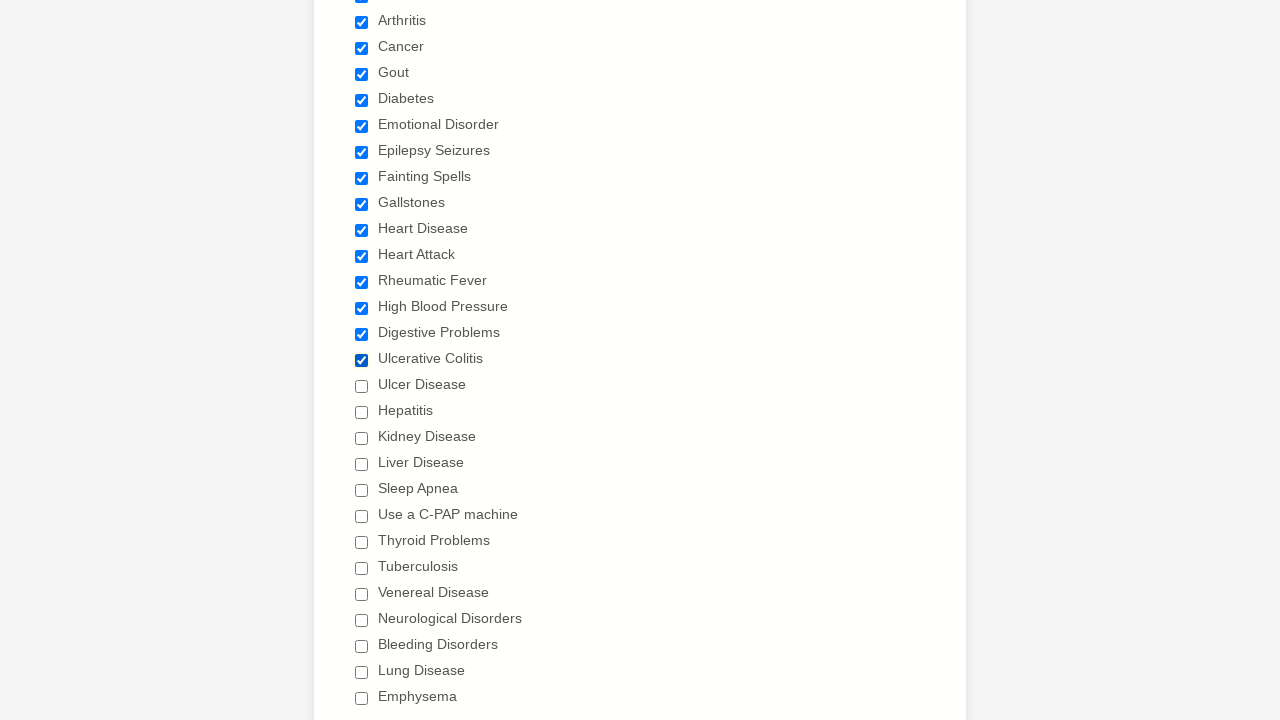

Clicked checkbox 17 to select it at (362, 386) on input[type='checkbox'] >> nth=16
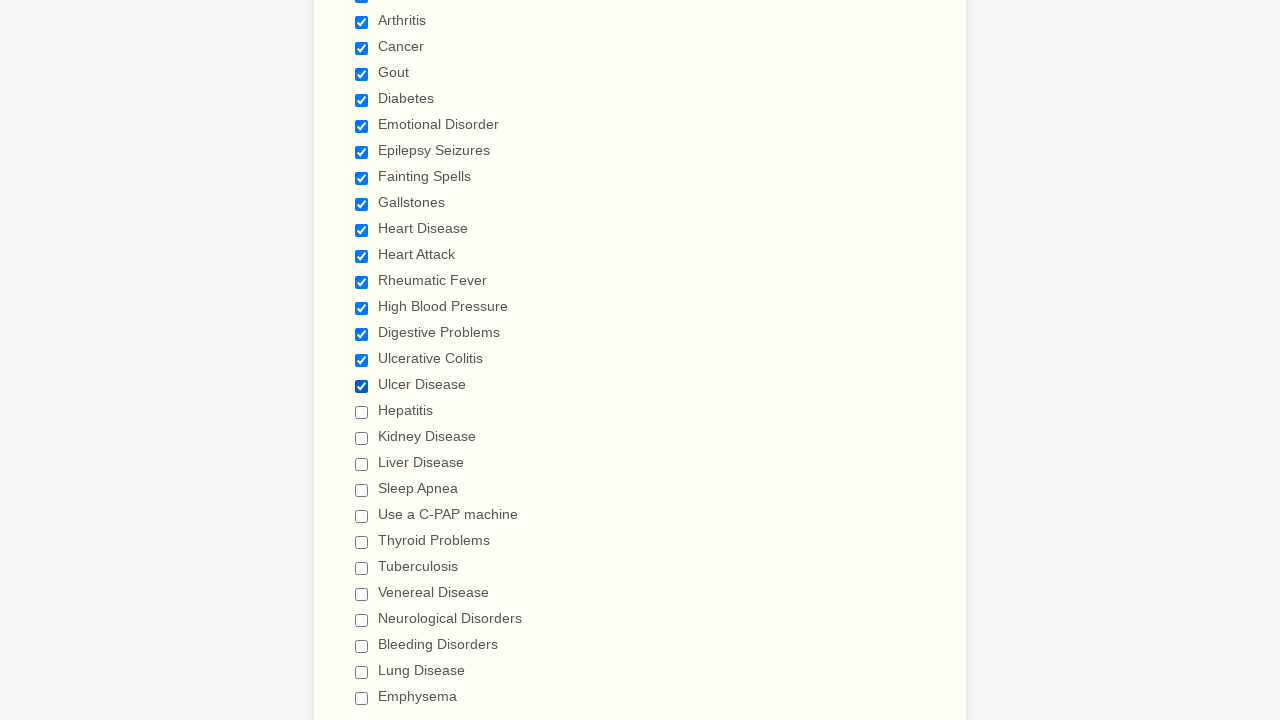

Clicked checkbox 18 to select it at (362, 412) on input[type='checkbox'] >> nth=17
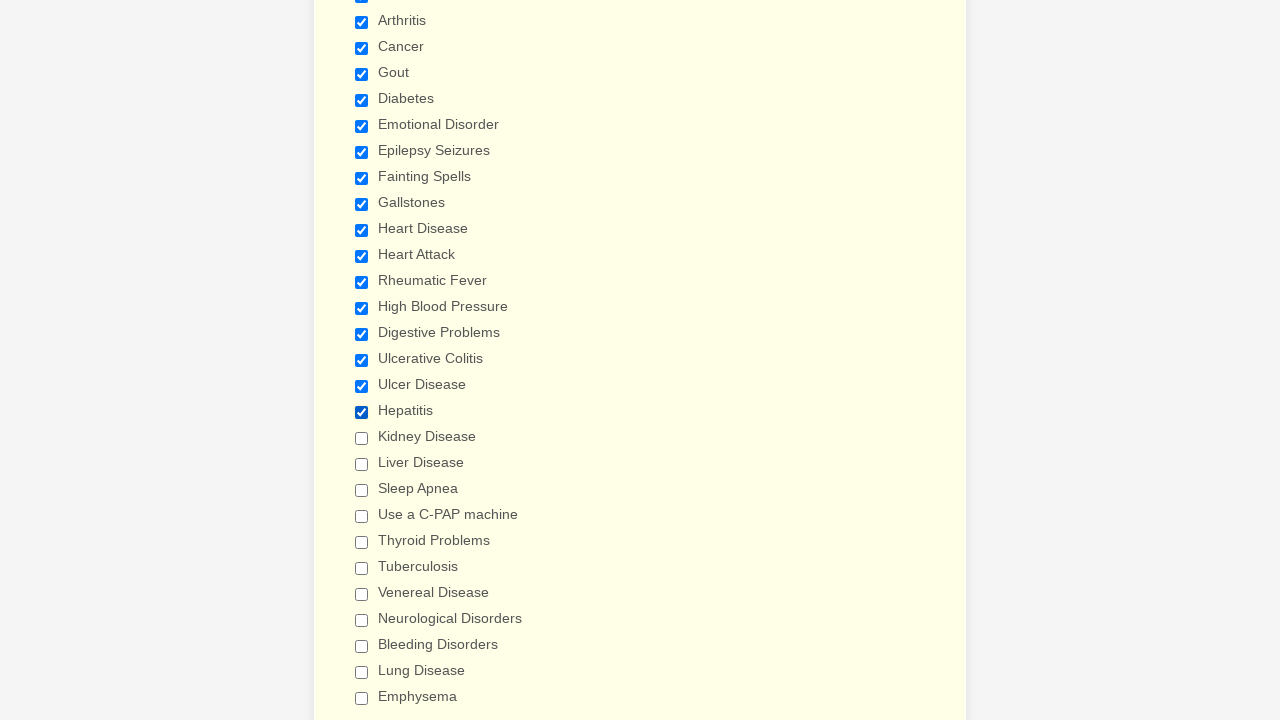

Clicked checkbox 19 to select it at (362, 438) on input[type='checkbox'] >> nth=18
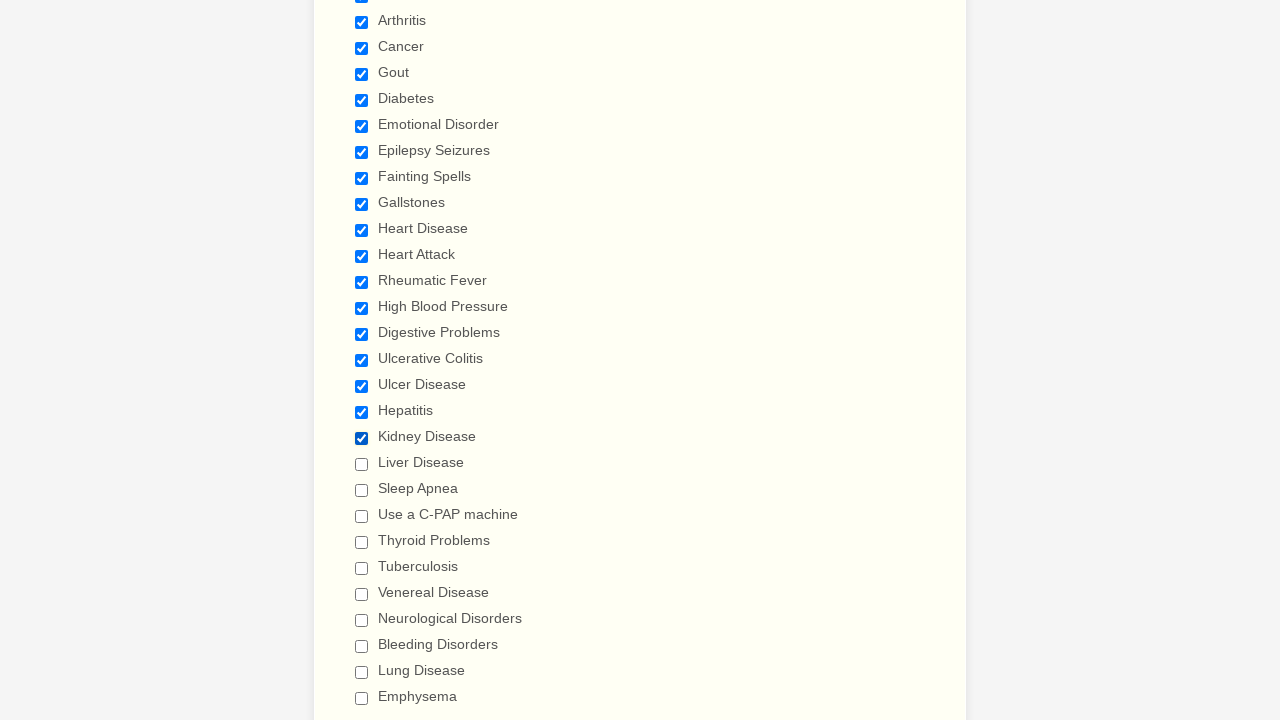

Clicked checkbox 20 to select it at (362, 464) on input[type='checkbox'] >> nth=19
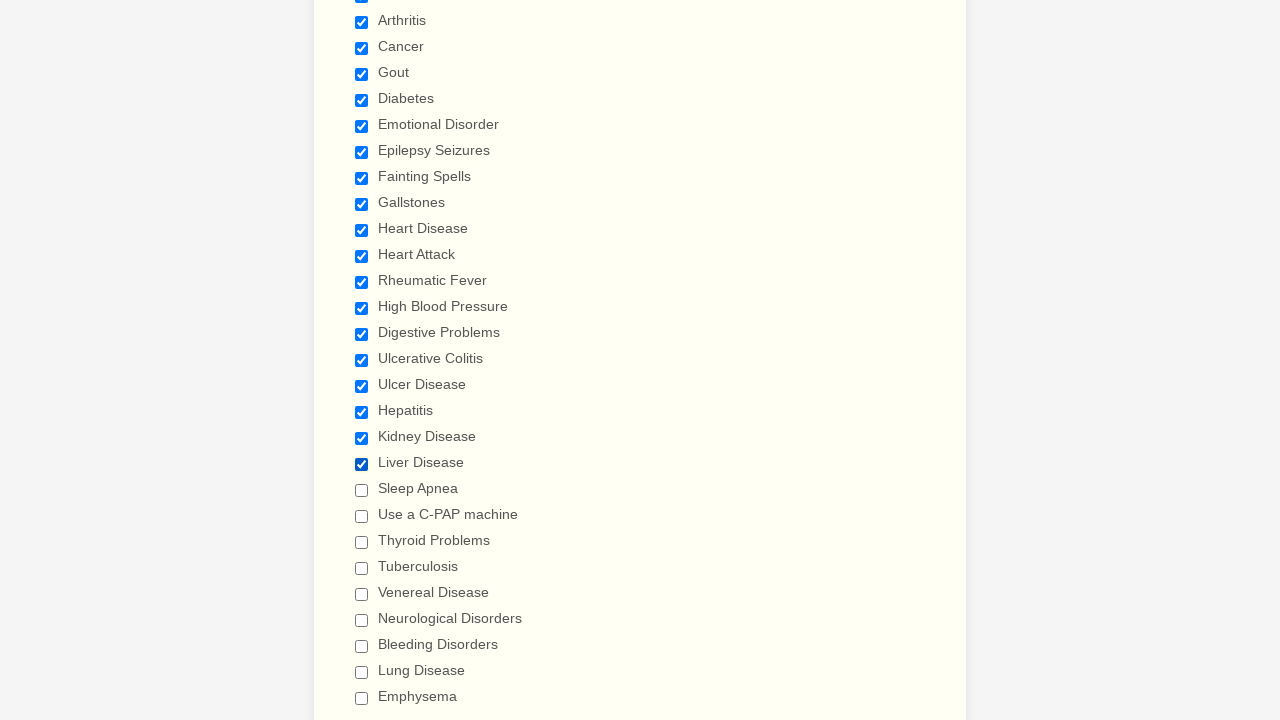

Clicked checkbox 21 to select it at (362, 490) on input[type='checkbox'] >> nth=20
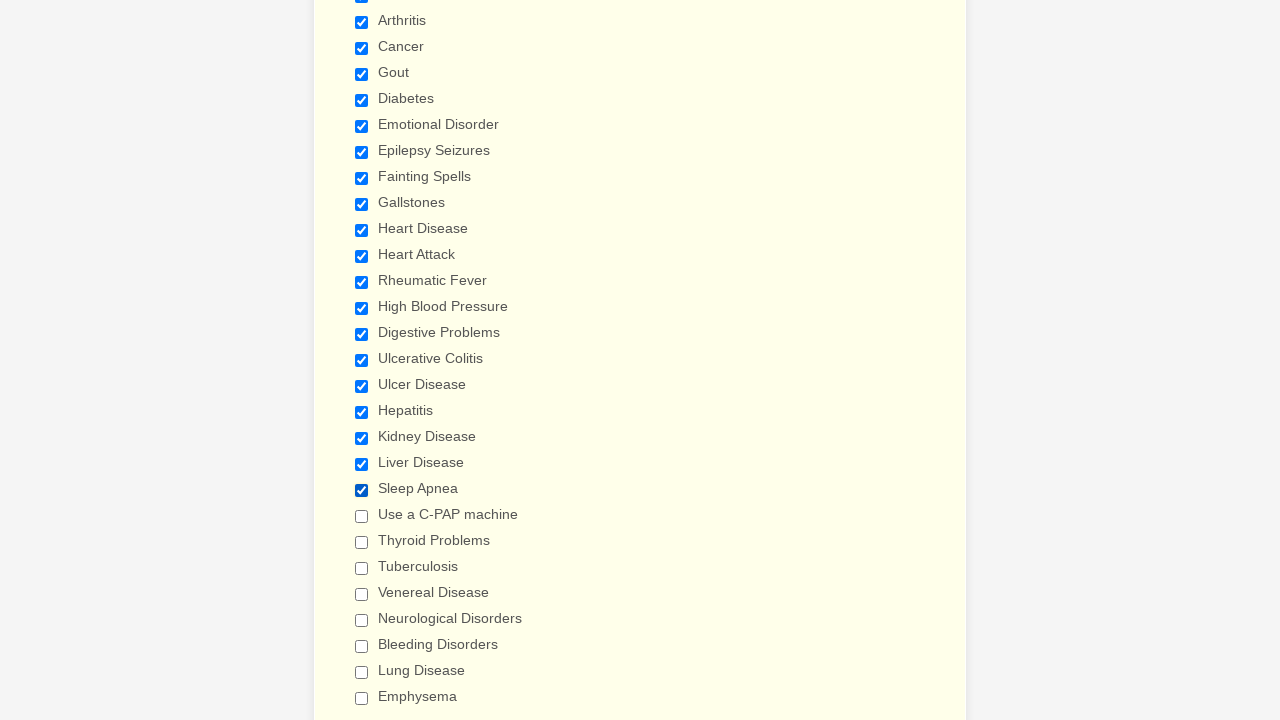

Clicked checkbox 22 to select it at (362, 516) on input[type='checkbox'] >> nth=21
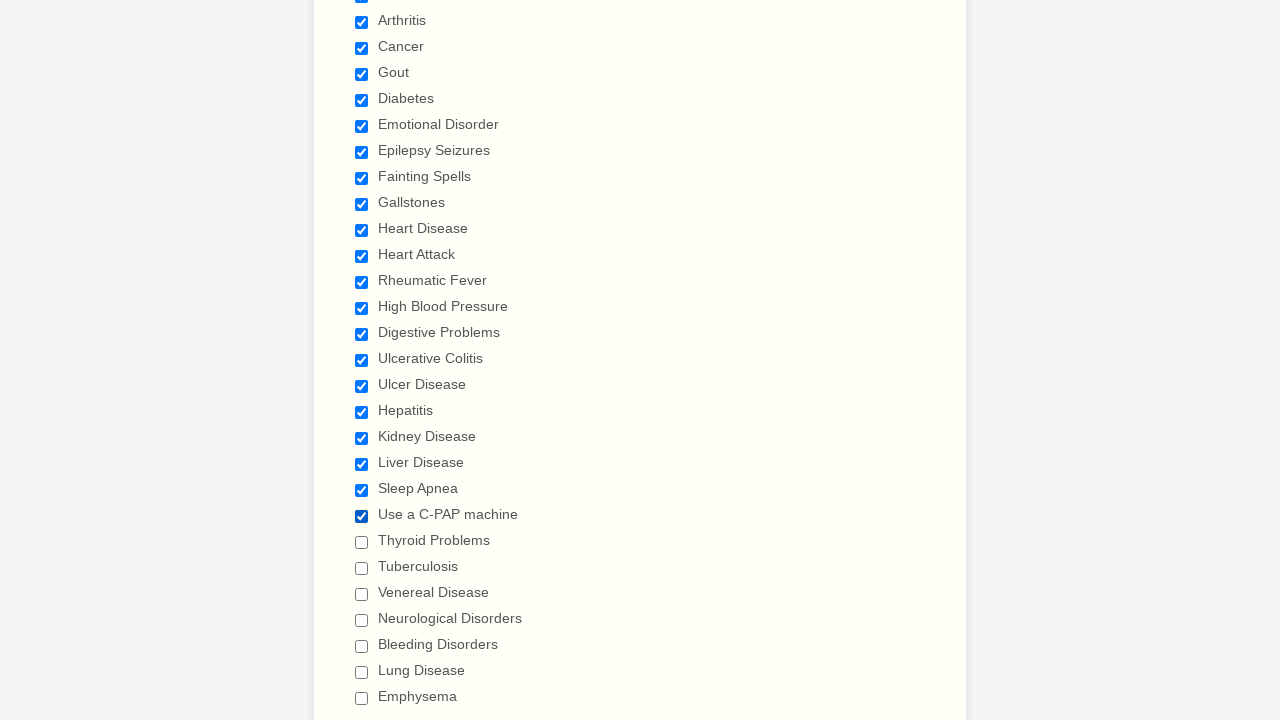

Clicked checkbox 23 to select it at (362, 542) on input[type='checkbox'] >> nth=22
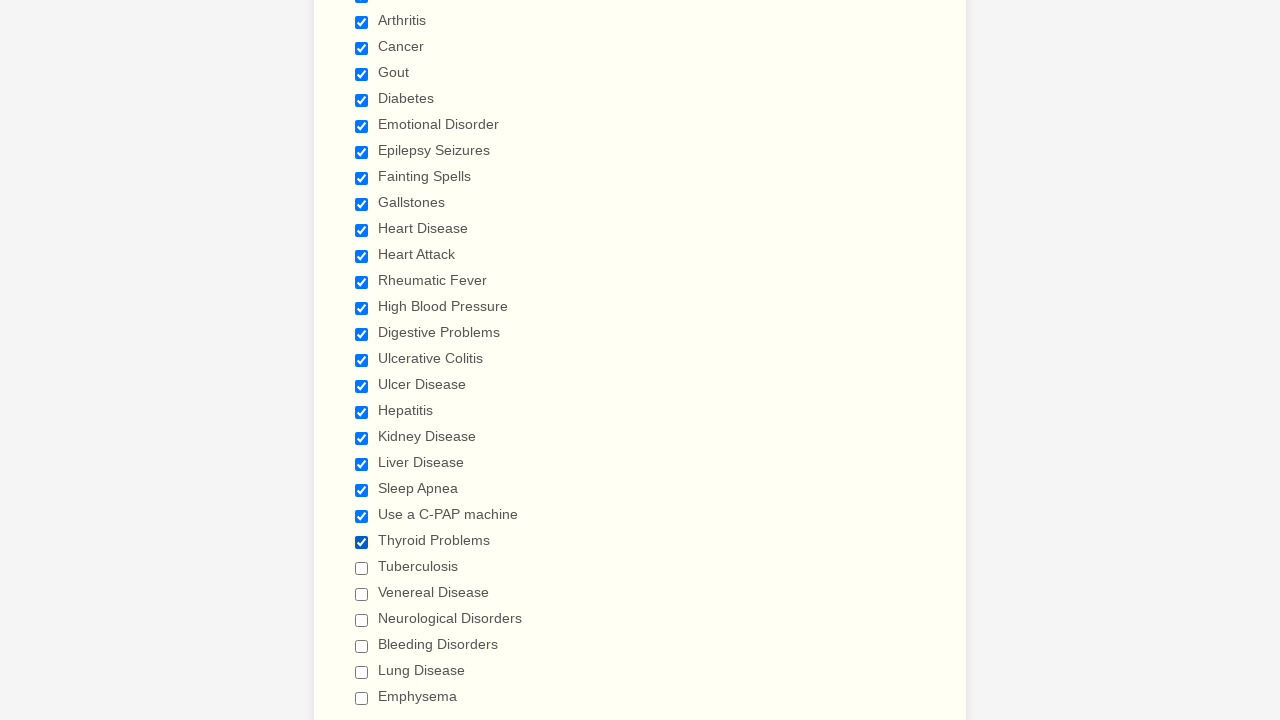

Clicked checkbox 24 to select it at (362, 568) on input[type='checkbox'] >> nth=23
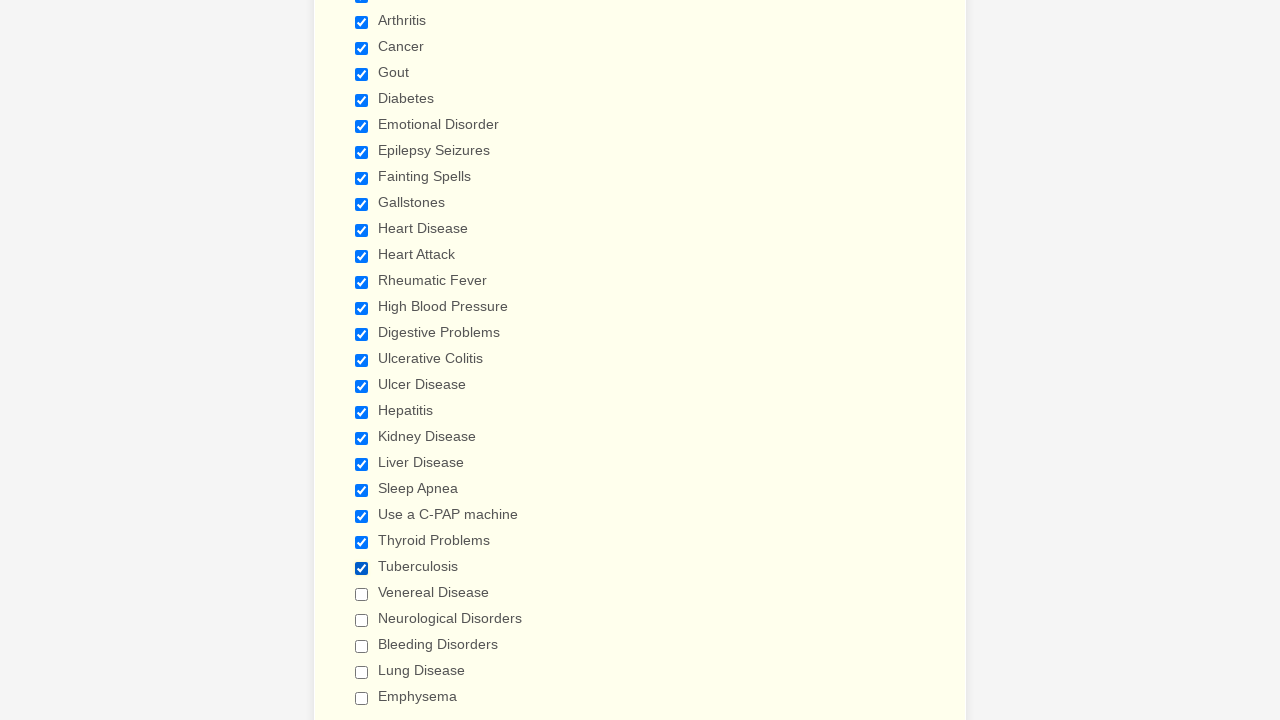

Clicked checkbox 25 to select it at (362, 594) on input[type='checkbox'] >> nth=24
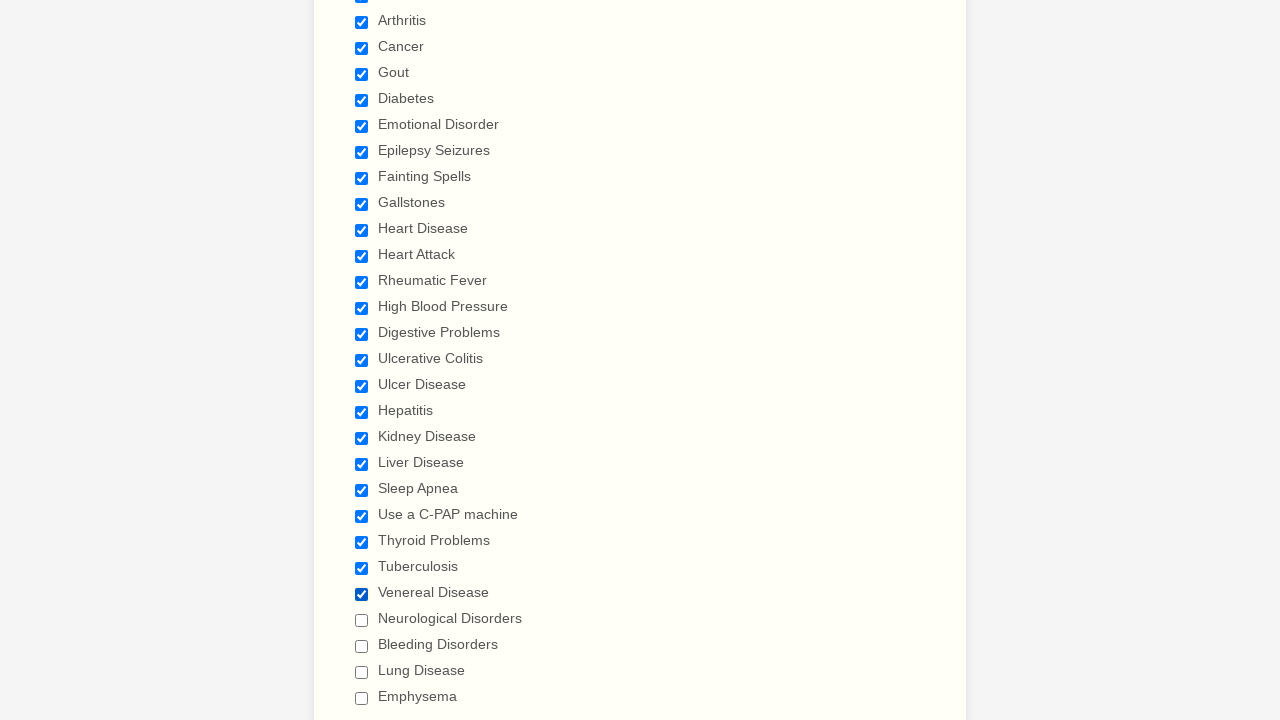

Clicked checkbox 26 to select it at (362, 620) on input[type='checkbox'] >> nth=25
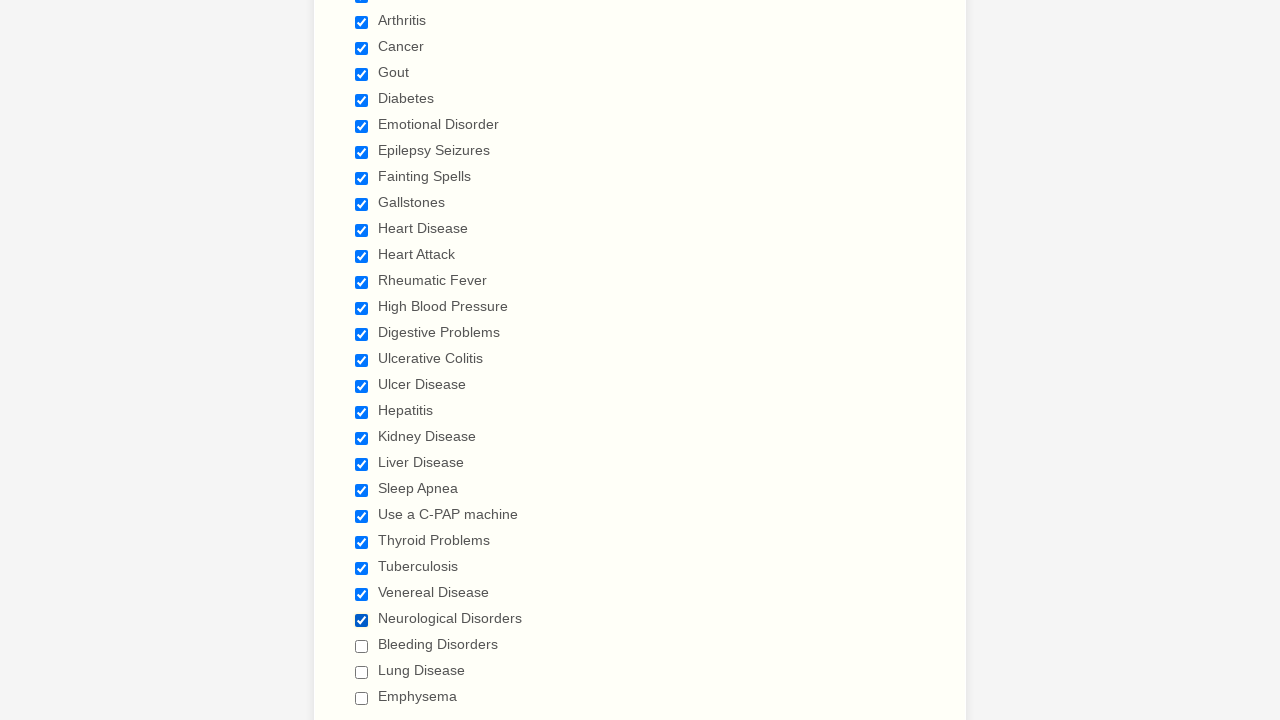

Clicked checkbox 27 to select it at (362, 646) on input[type='checkbox'] >> nth=26
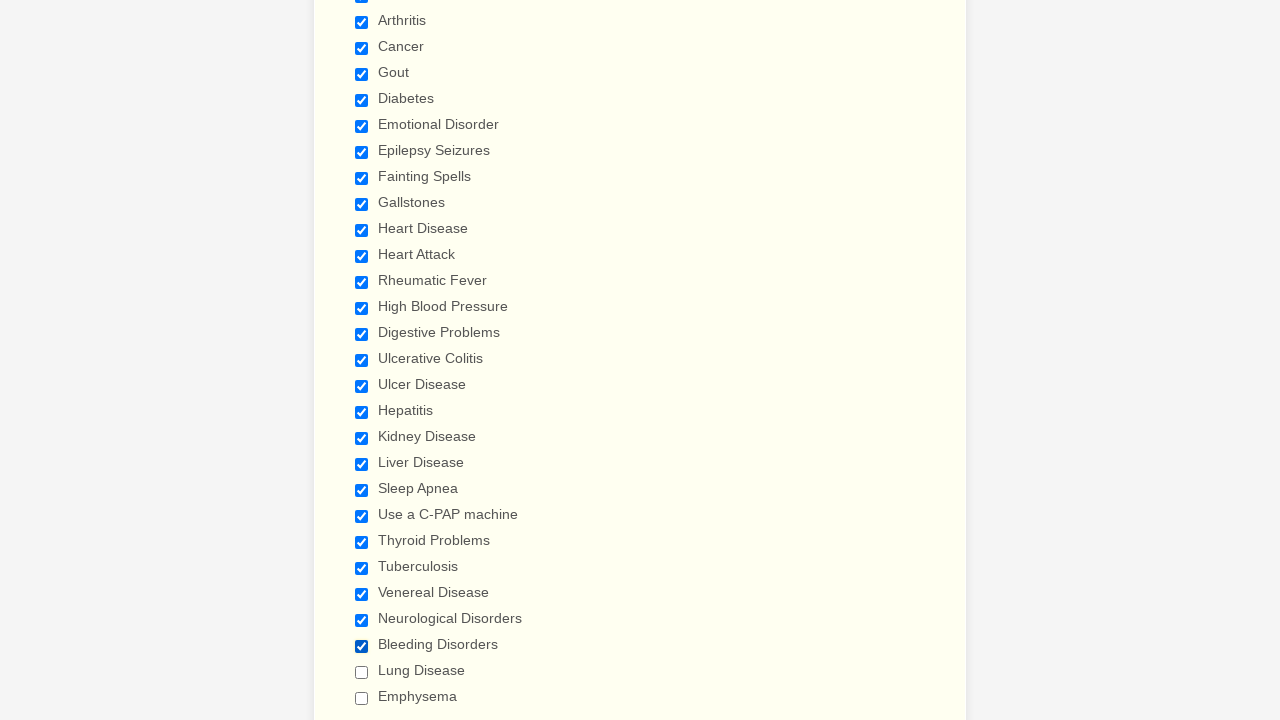

Clicked checkbox 28 to select it at (362, 672) on input[type='checkbox'] >> nth=27
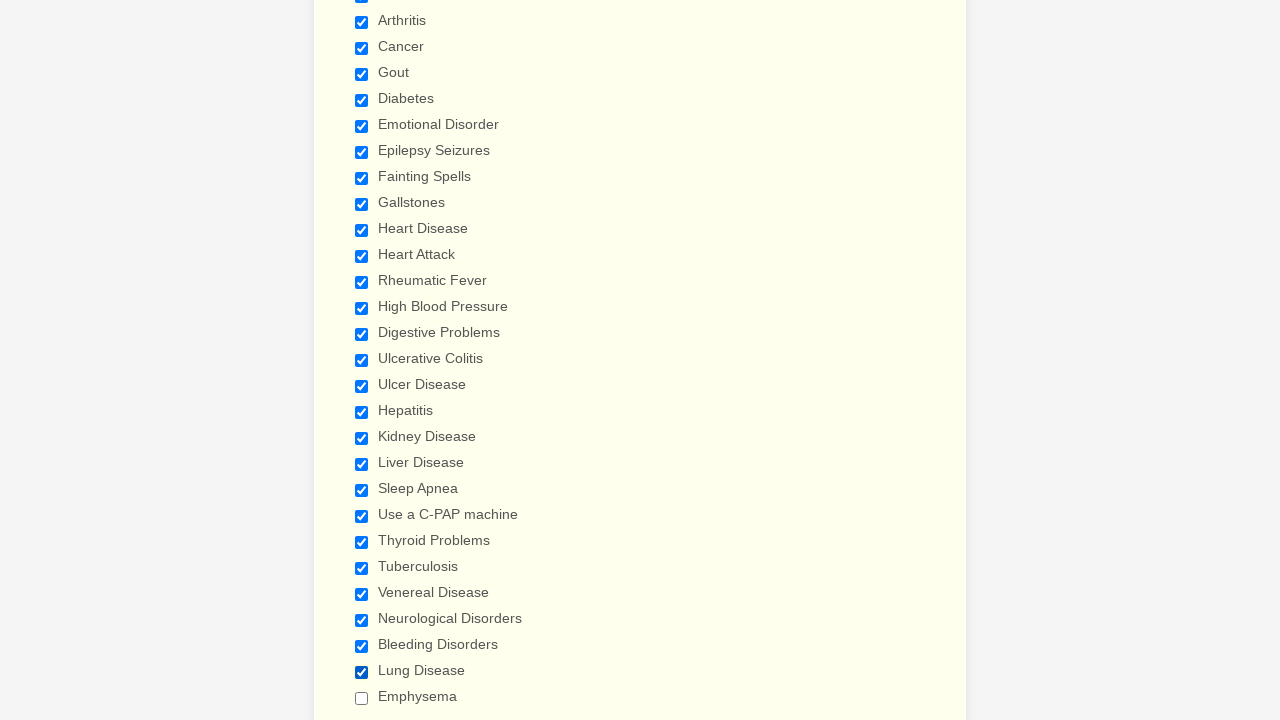

Clicked checkbox 29 to select it at (362, 698) on input[type='checkbox'] >> nth=28
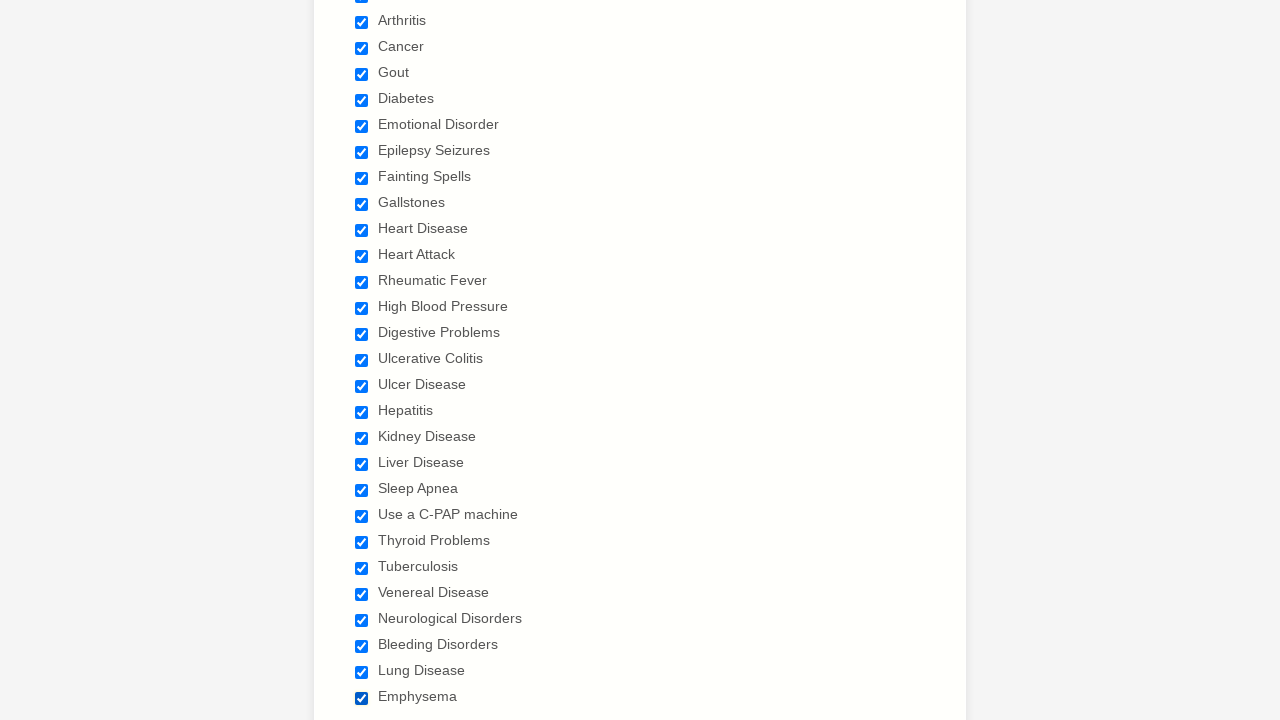

Verified checkbox 1 is selected
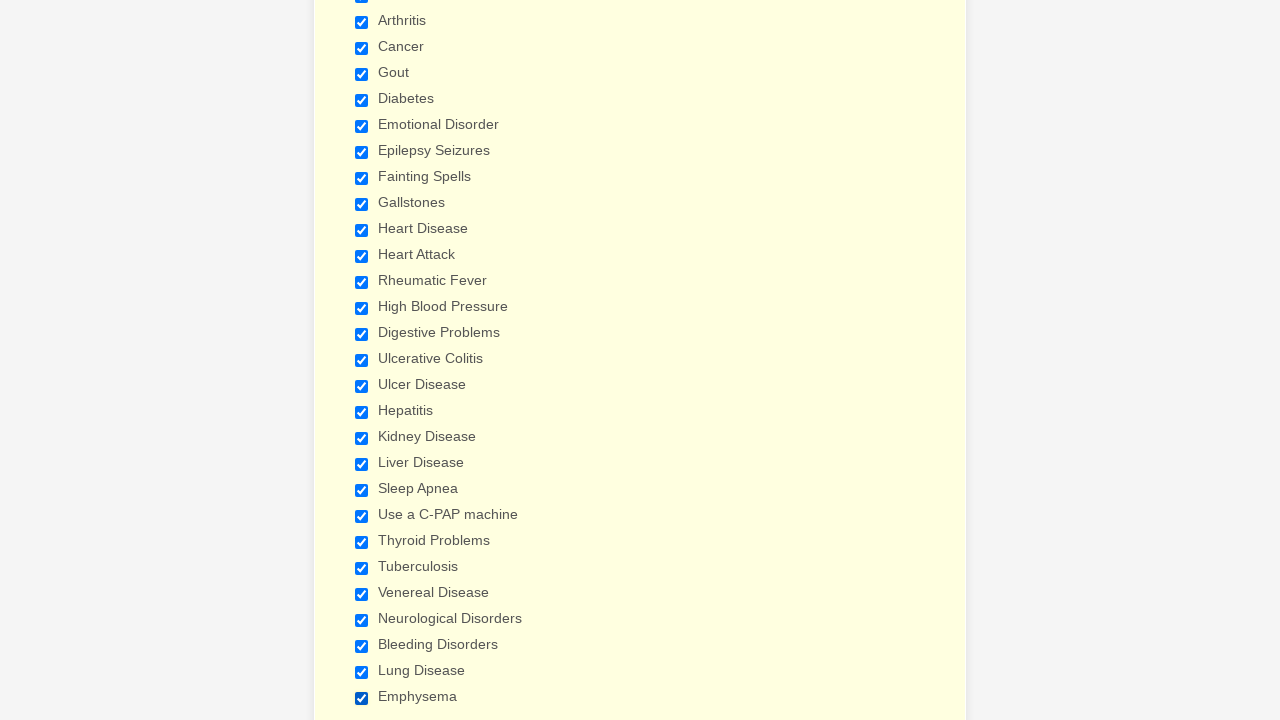

Verified checkbox 2 is selected
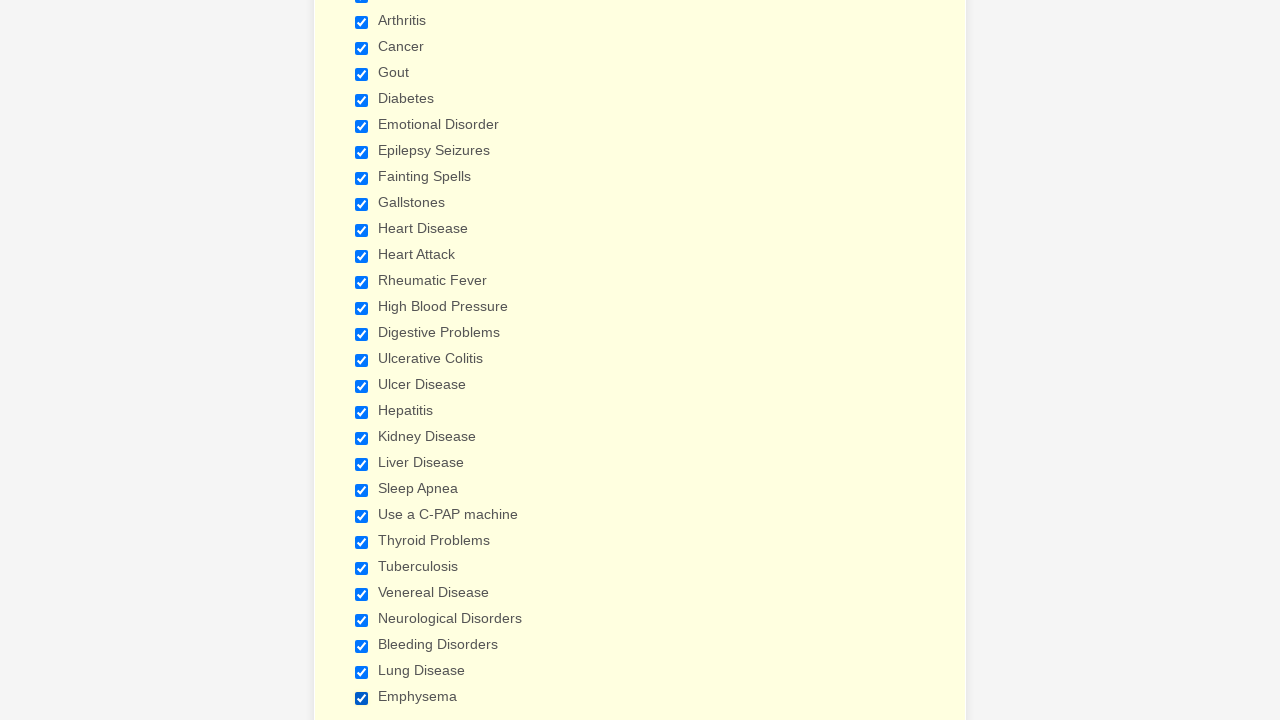

Verified checkbox 3 is selected
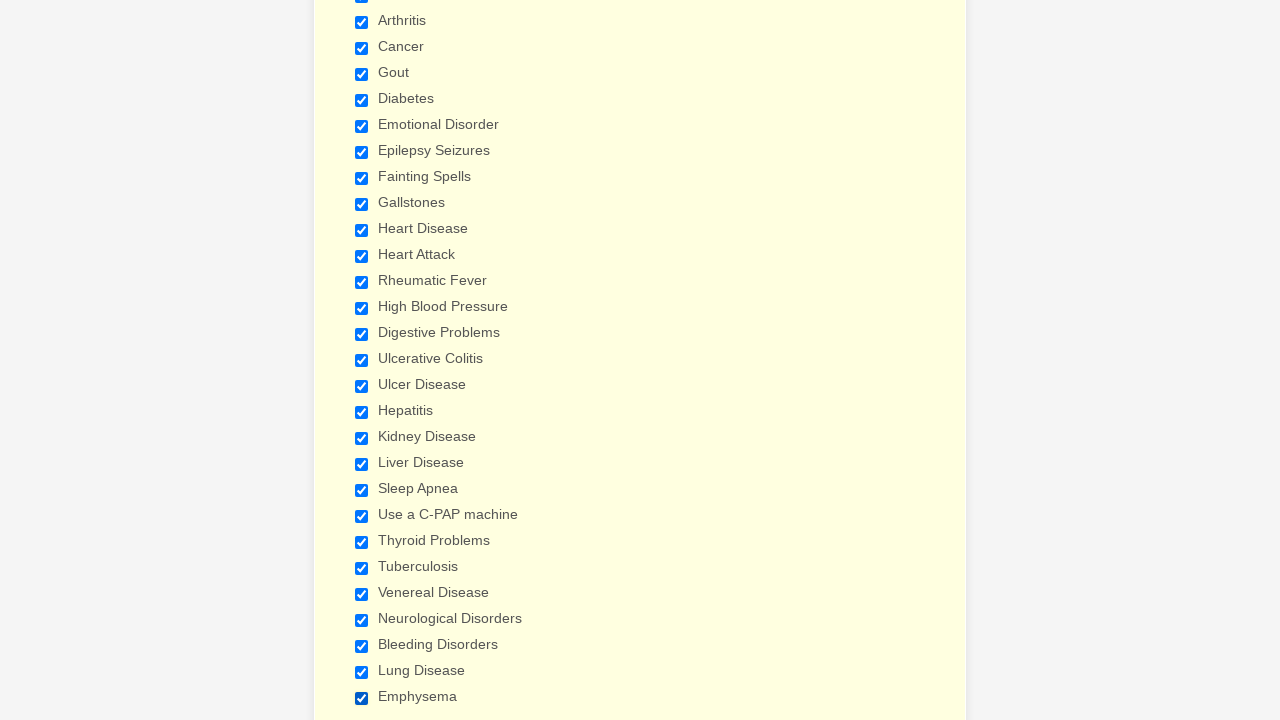

Verified checkbox 4 is selected
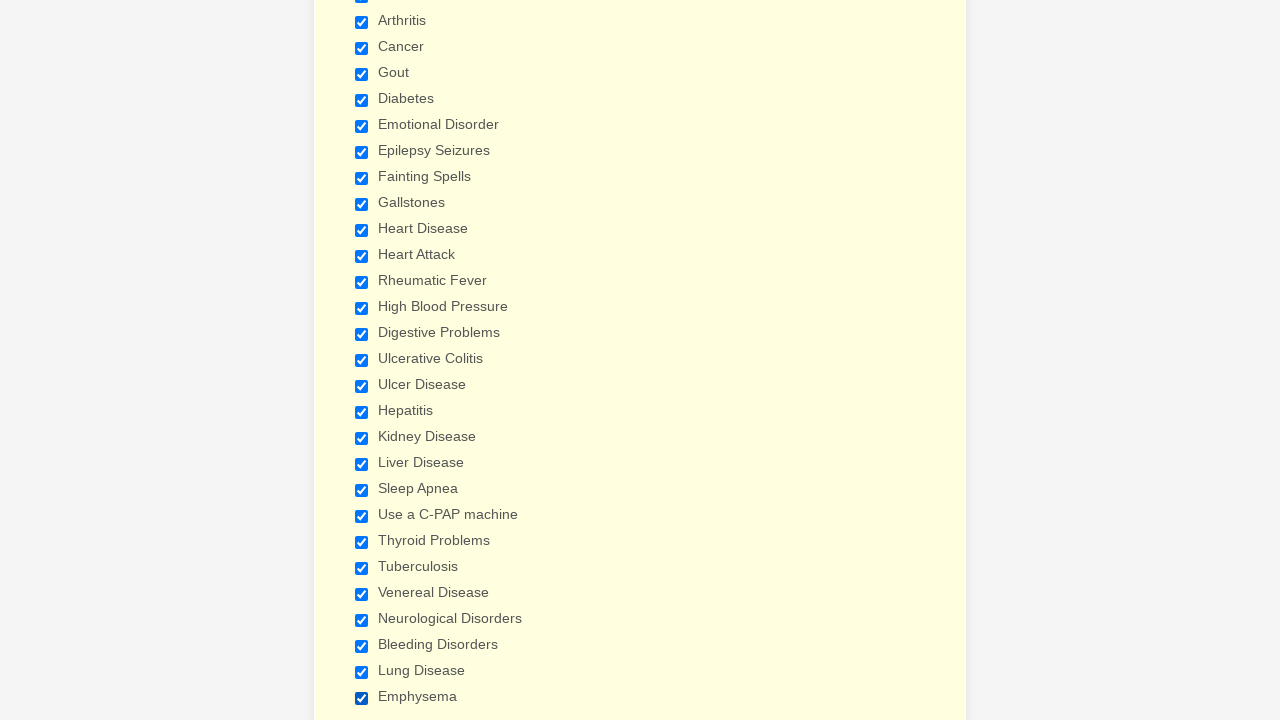

Verified checkbox 5 is selected
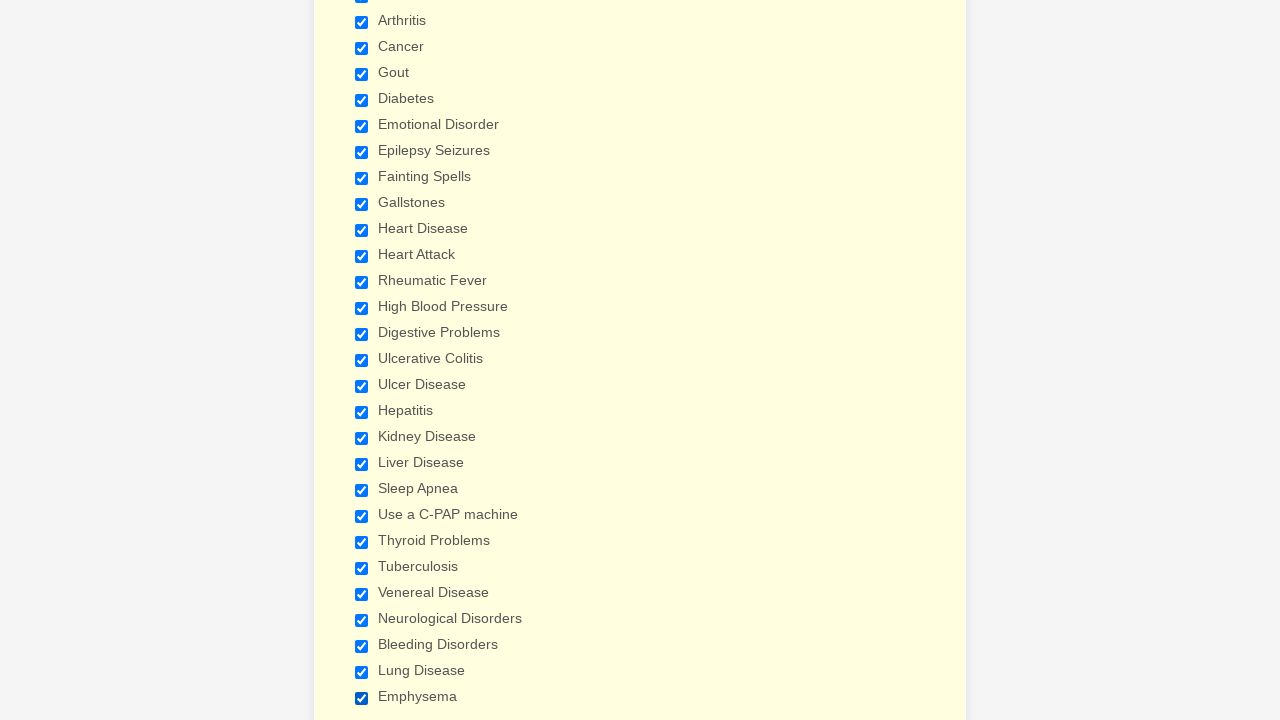

Verified checkbox 6 is selected
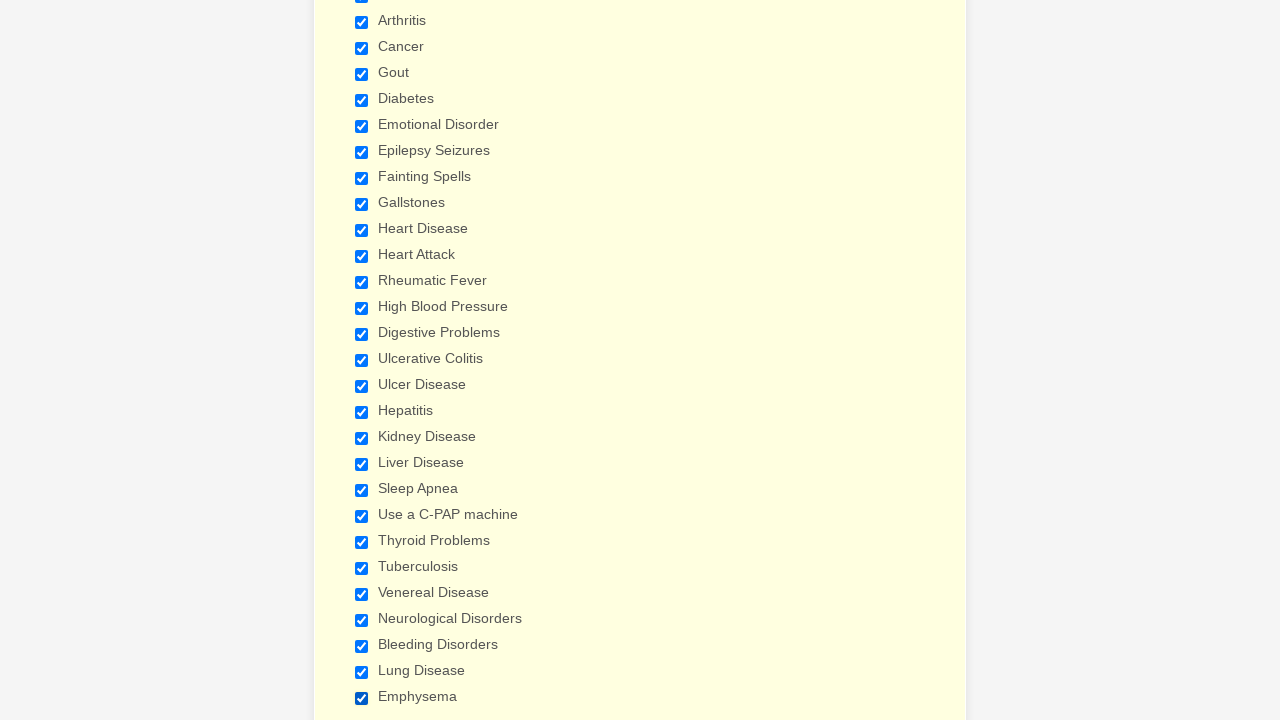

Verified checkbox 7 is selected
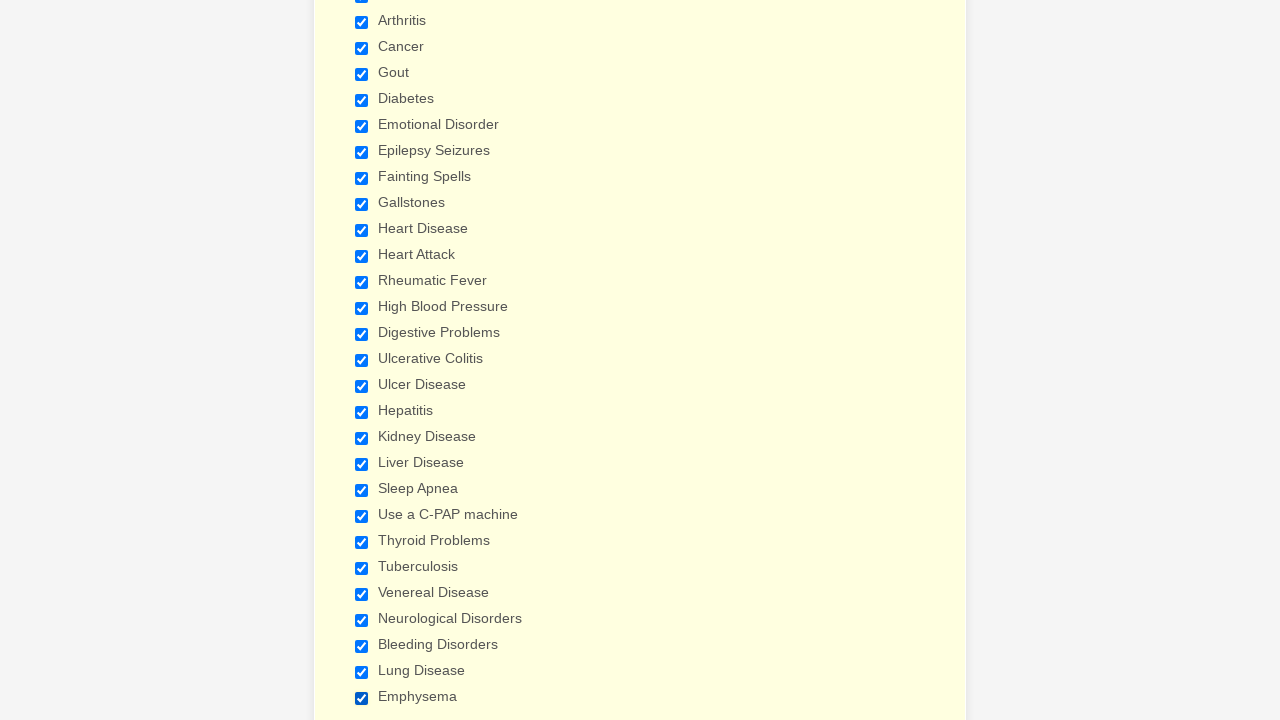

Verified checkbox 8 is selected
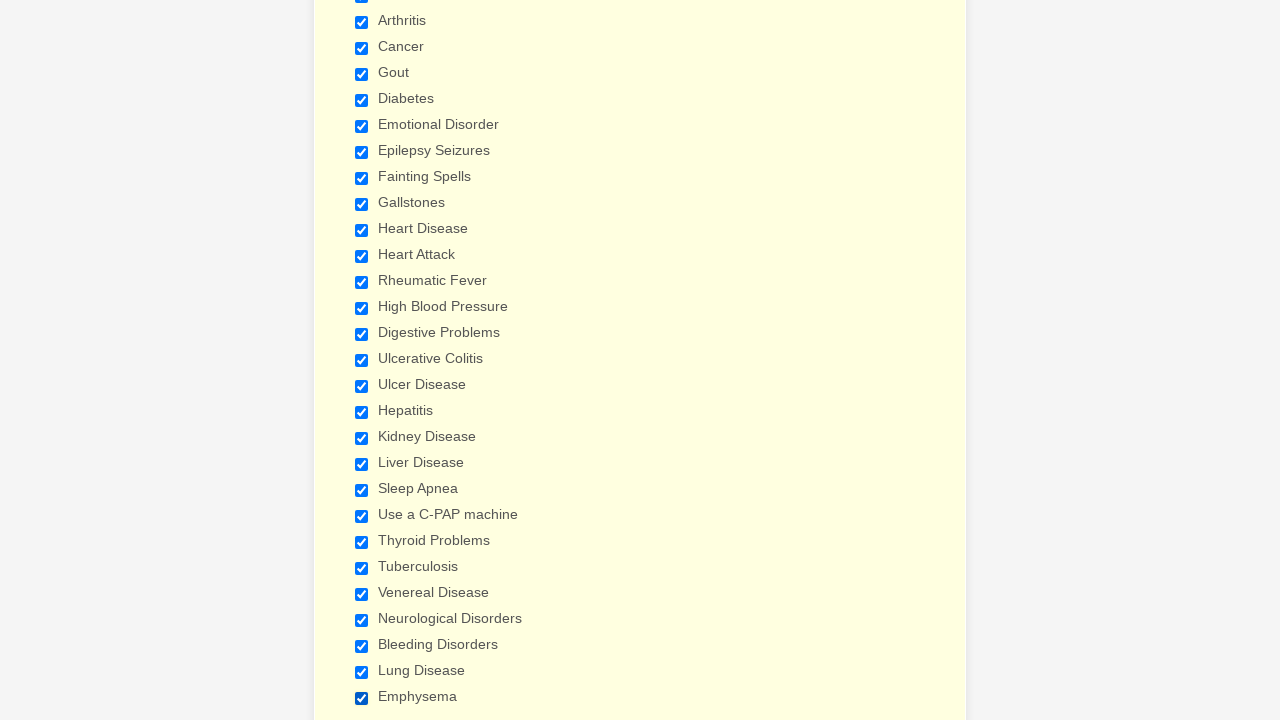

Verified checkbox 9 is selected
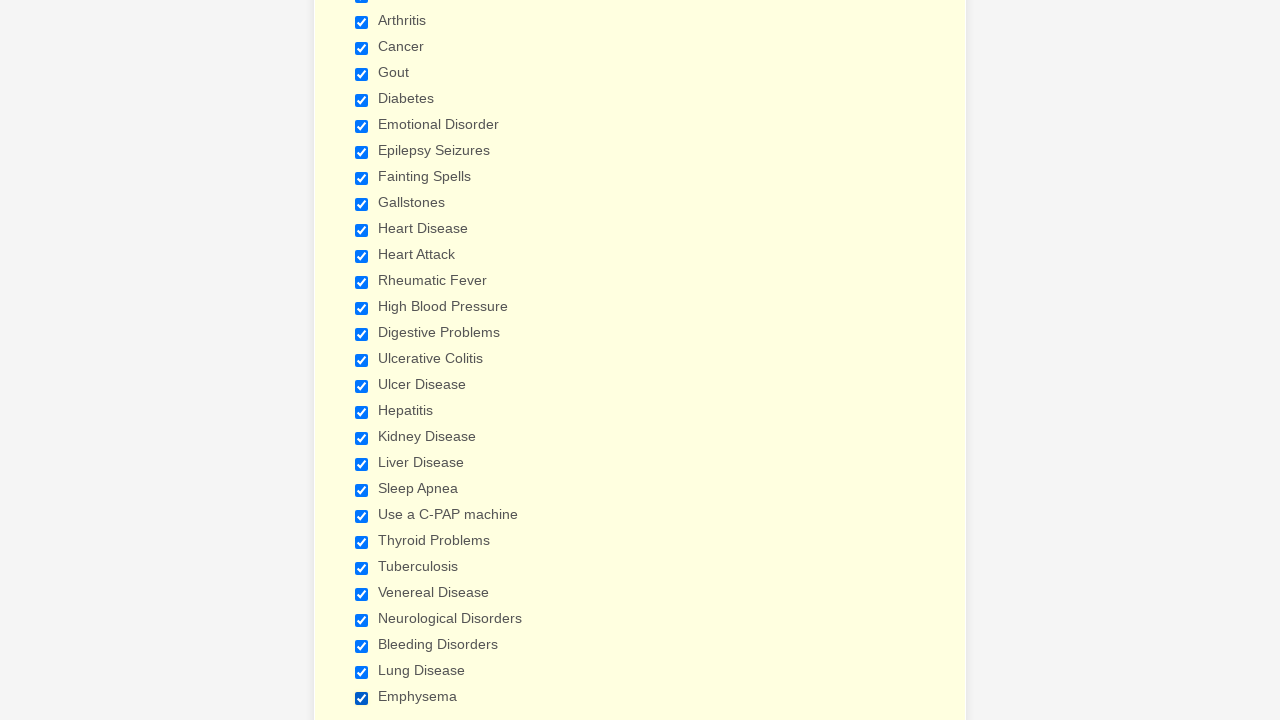

Verified checkbox 10 is selected
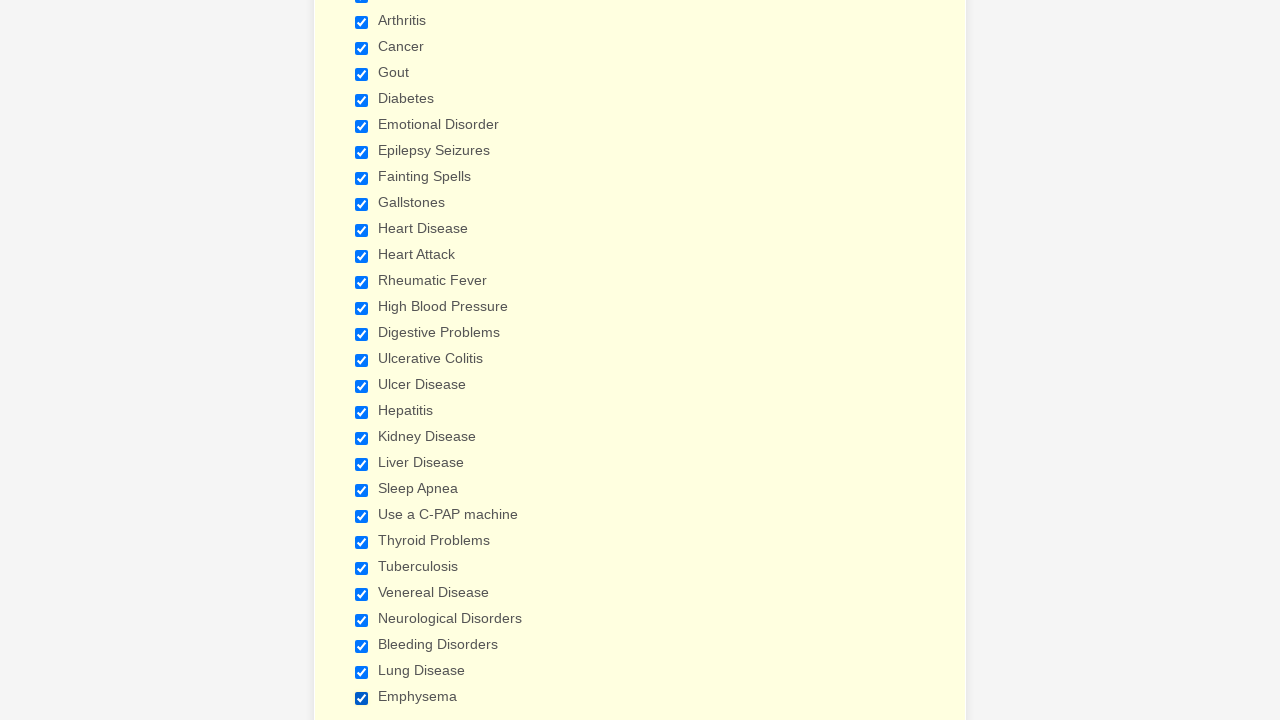

Verified checkbox 11 is selected
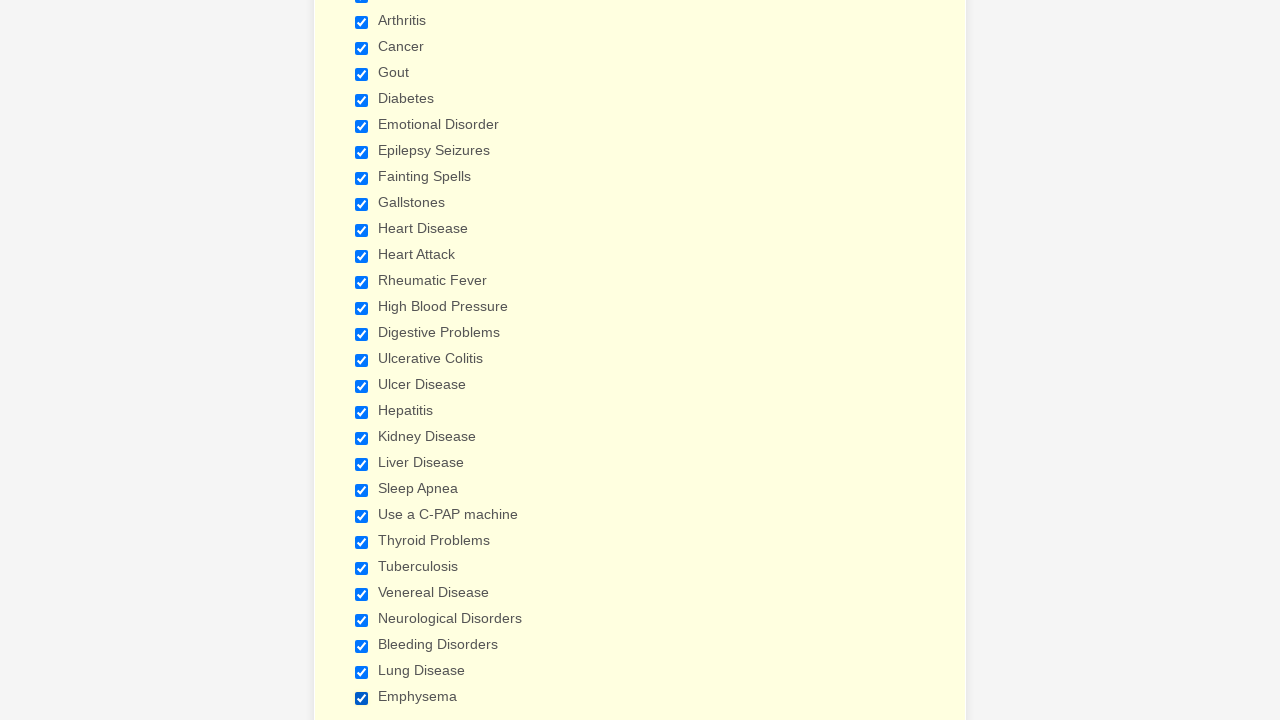

Verified checkbox 12 is selected
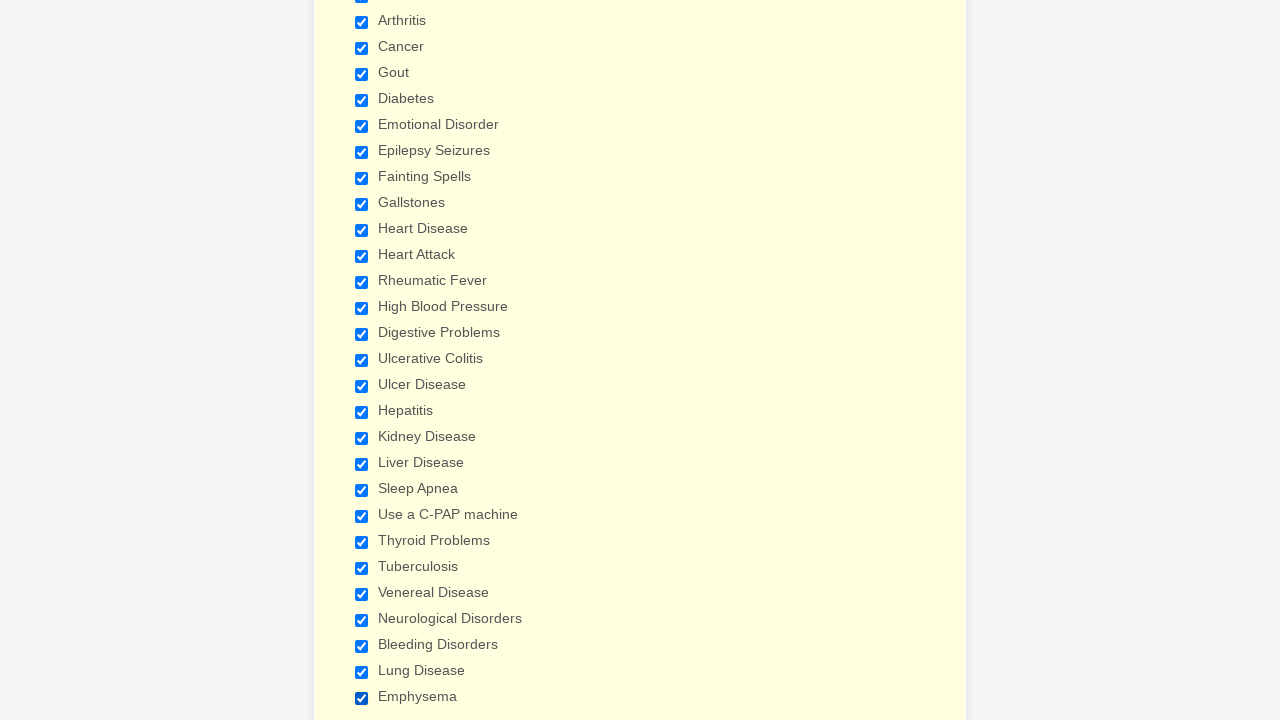

Verified checkbox 13 is selected
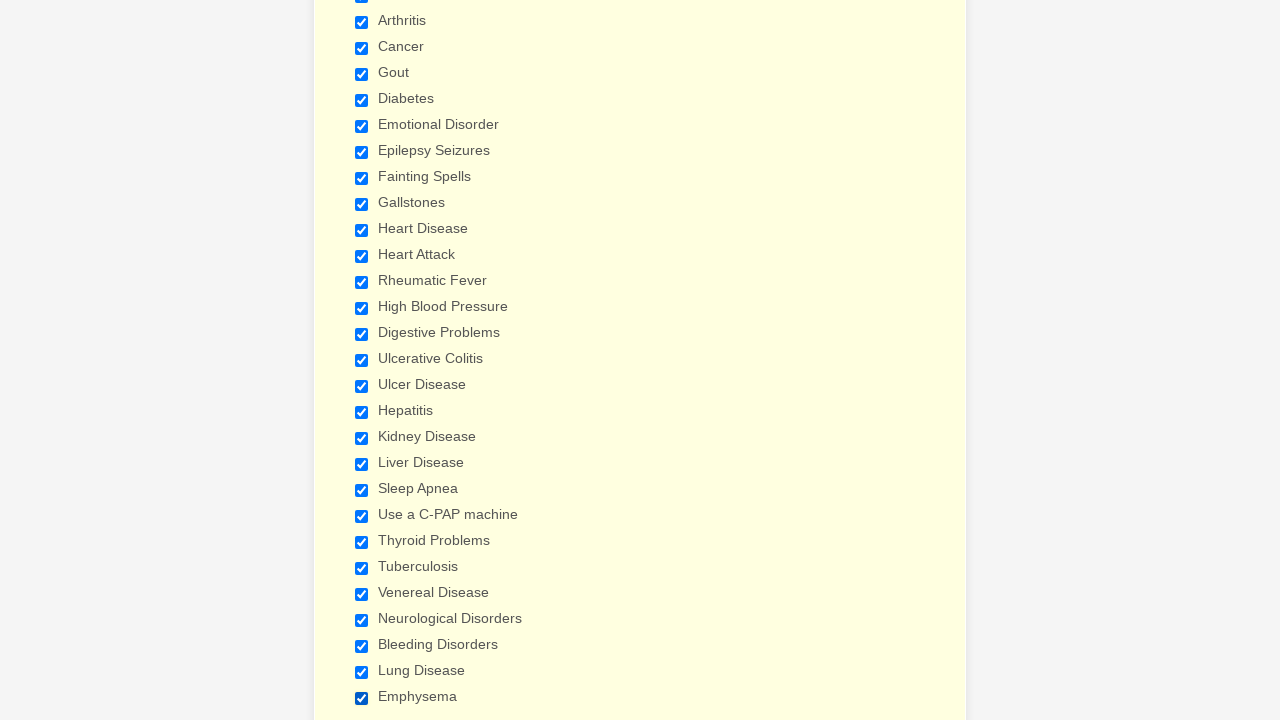

Verified checkbox 14 is selected
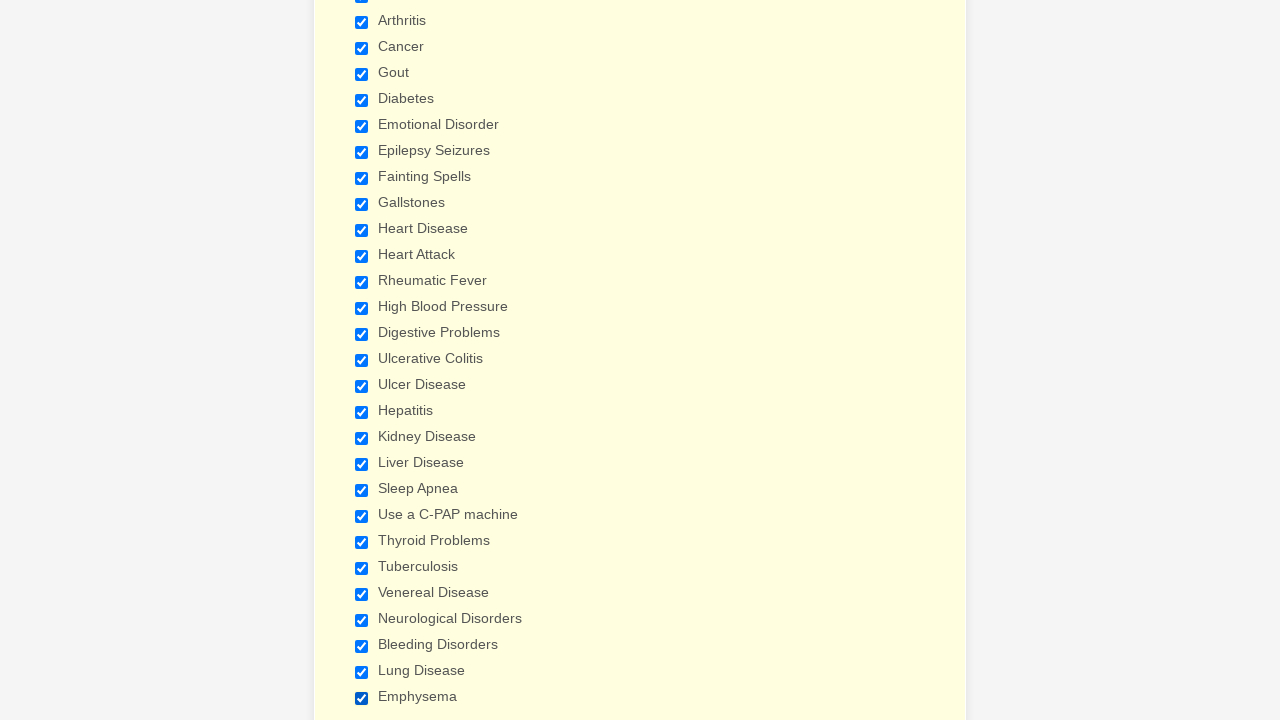

Verified checkbox 15 is selected
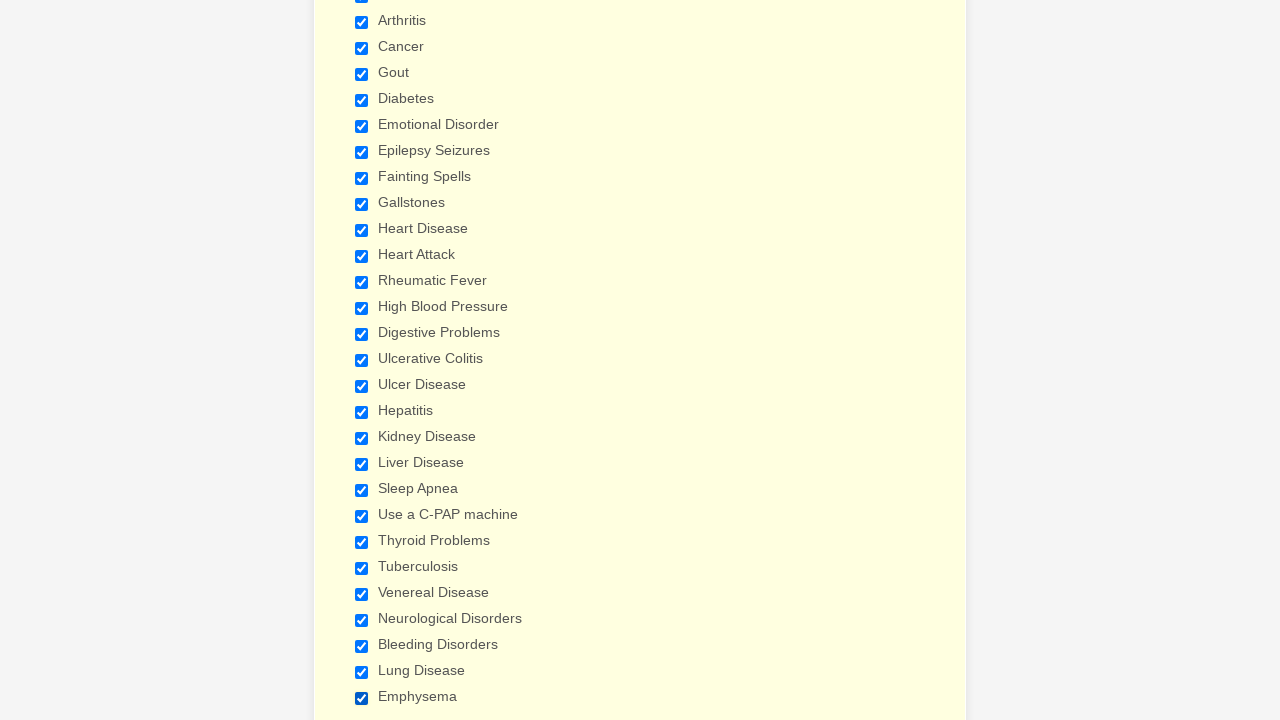

Verified checkbox 16 is selected
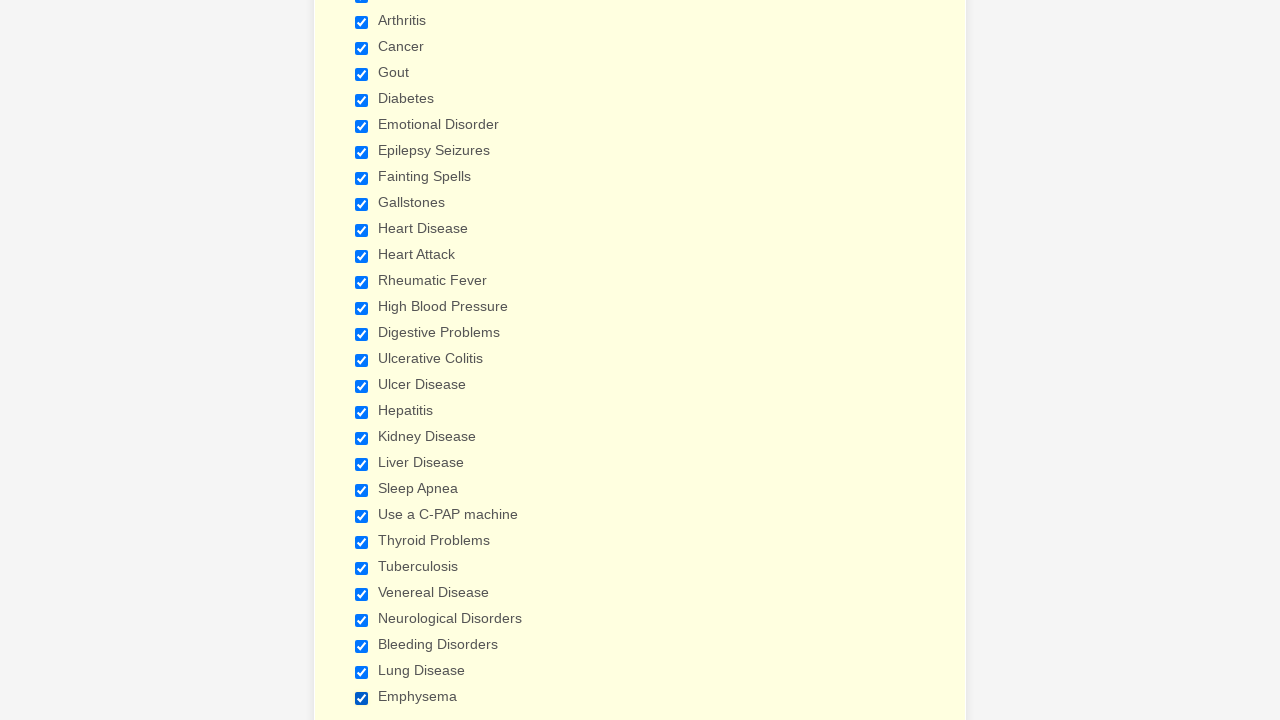

Verified checkbox 17 is selected
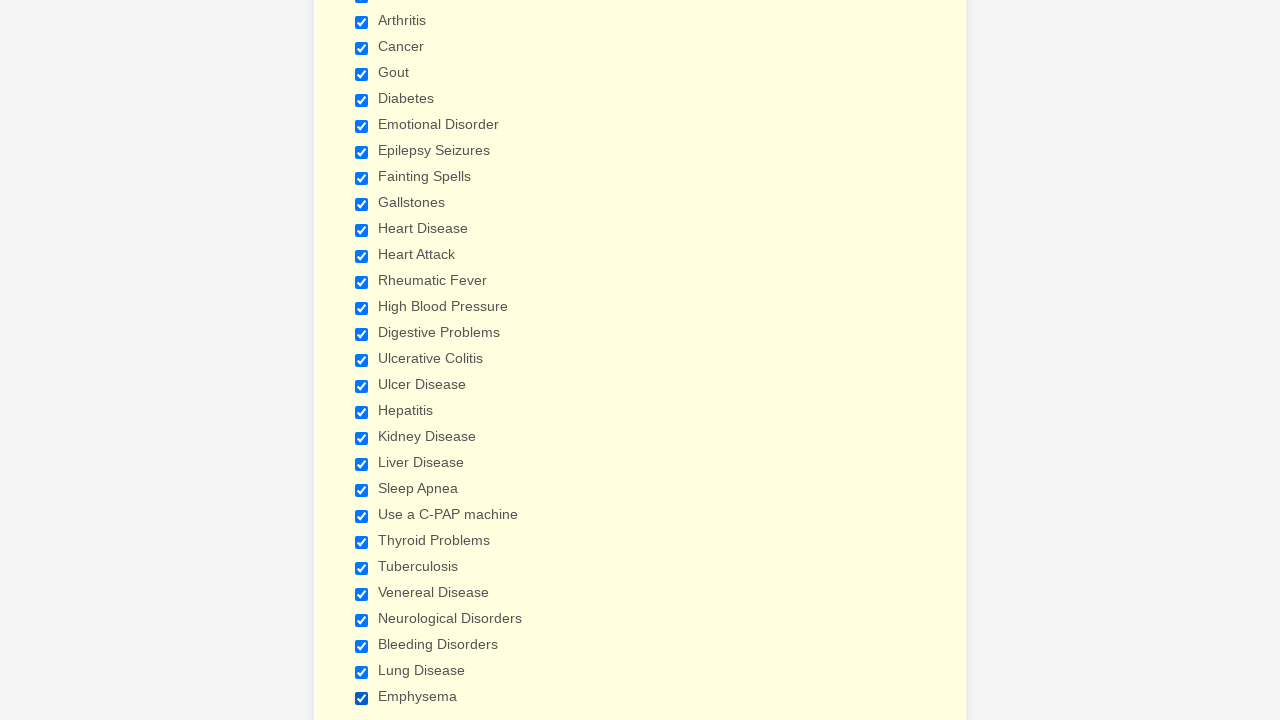

Verified checkbox 18 is selected
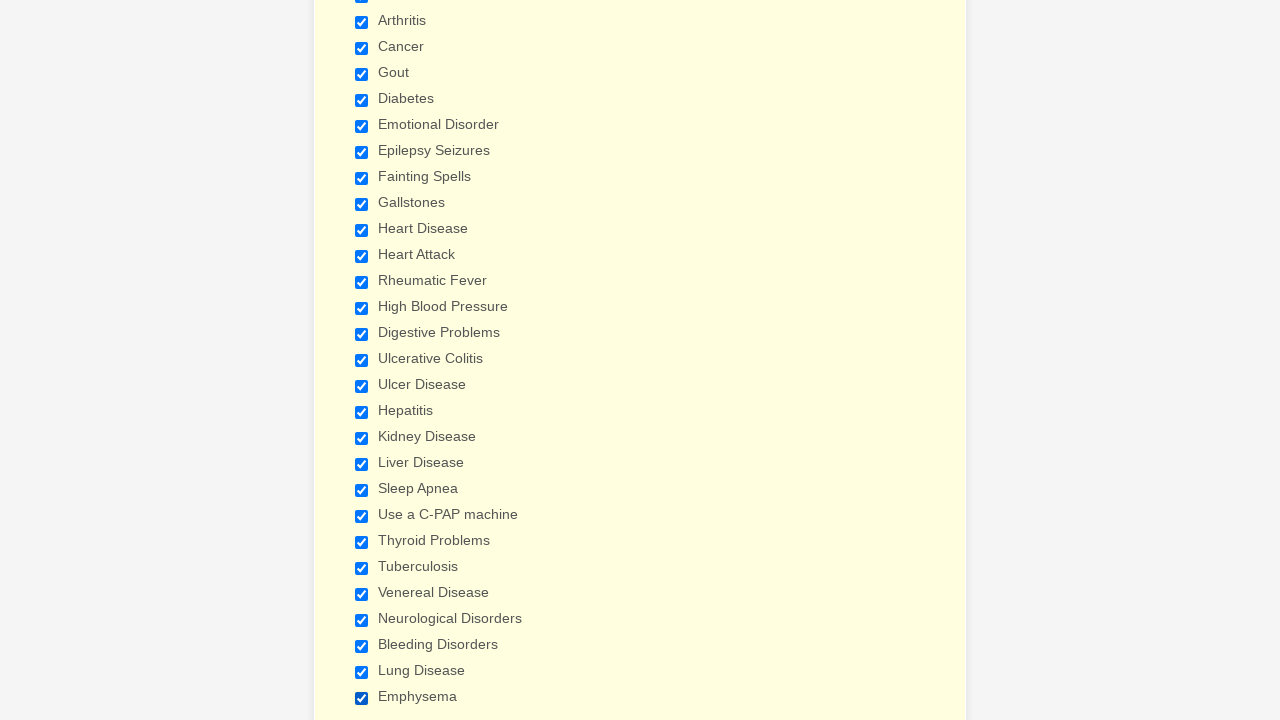

Verified checkbox 19 is selected
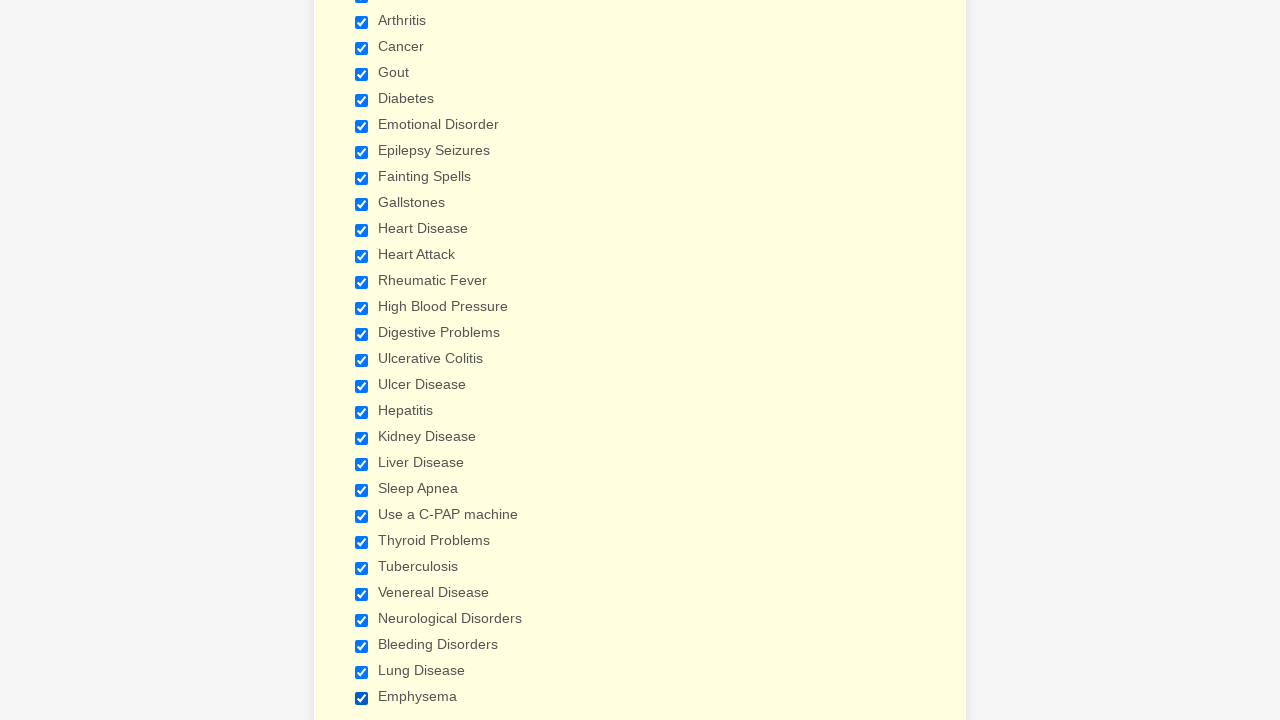

Verified checkbox 20 is selected
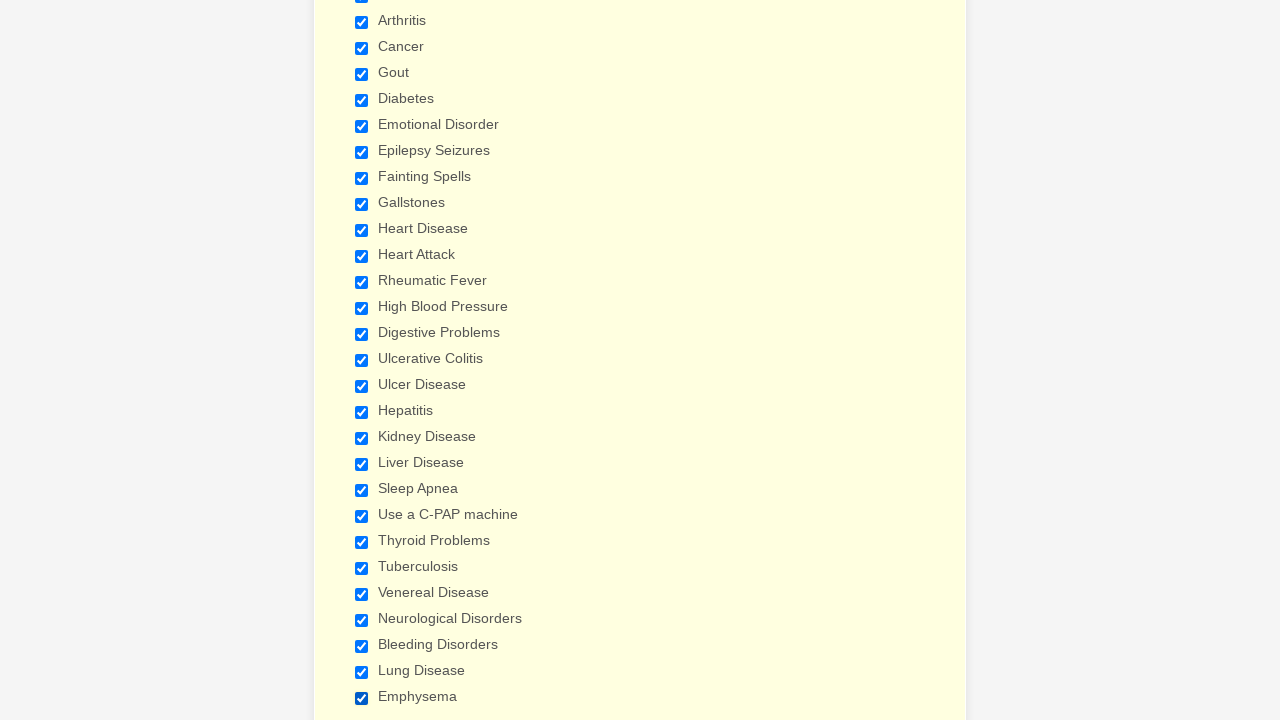

Verified checkbox 21 is selected
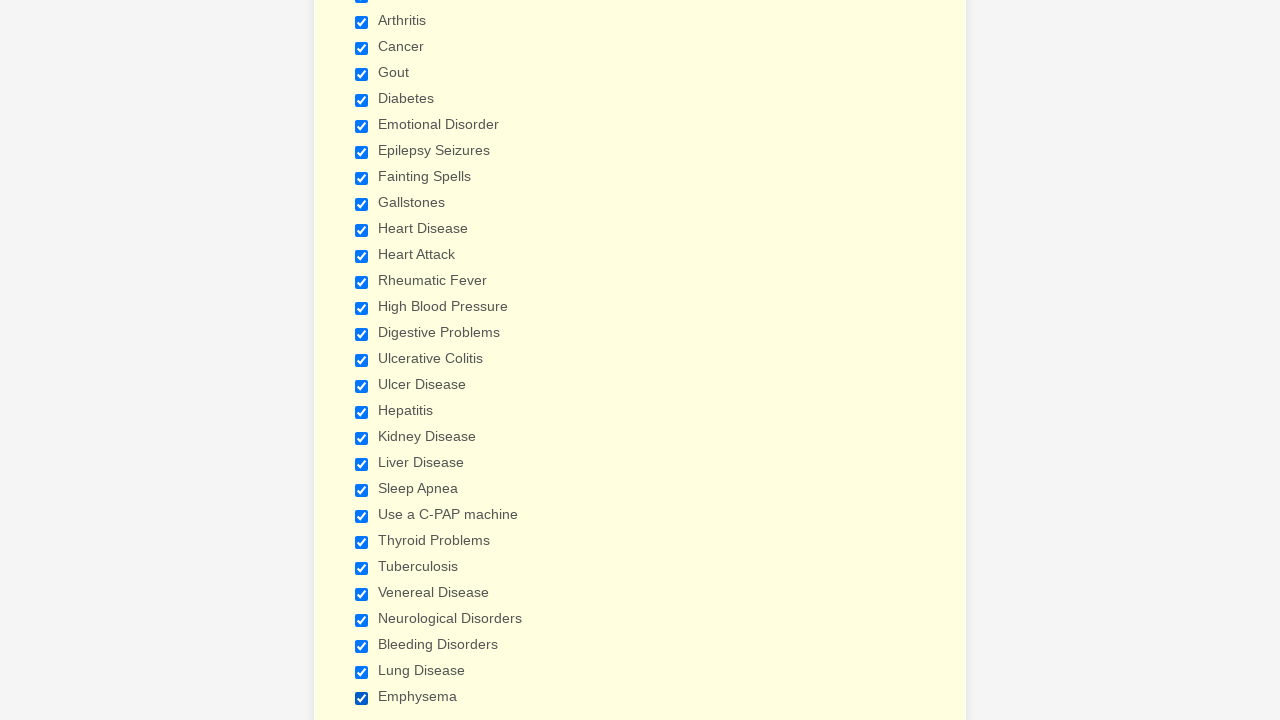

Verified checkbox 22 is selected
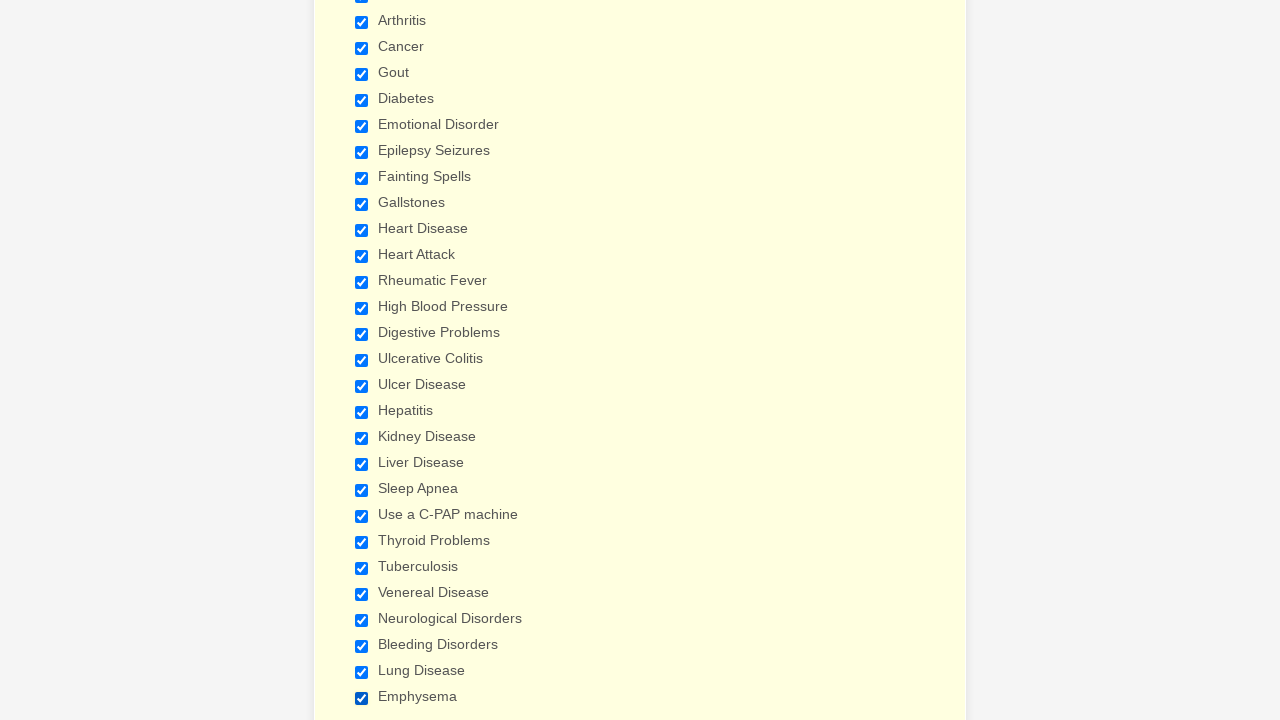

Verified checkbox 23 is selected
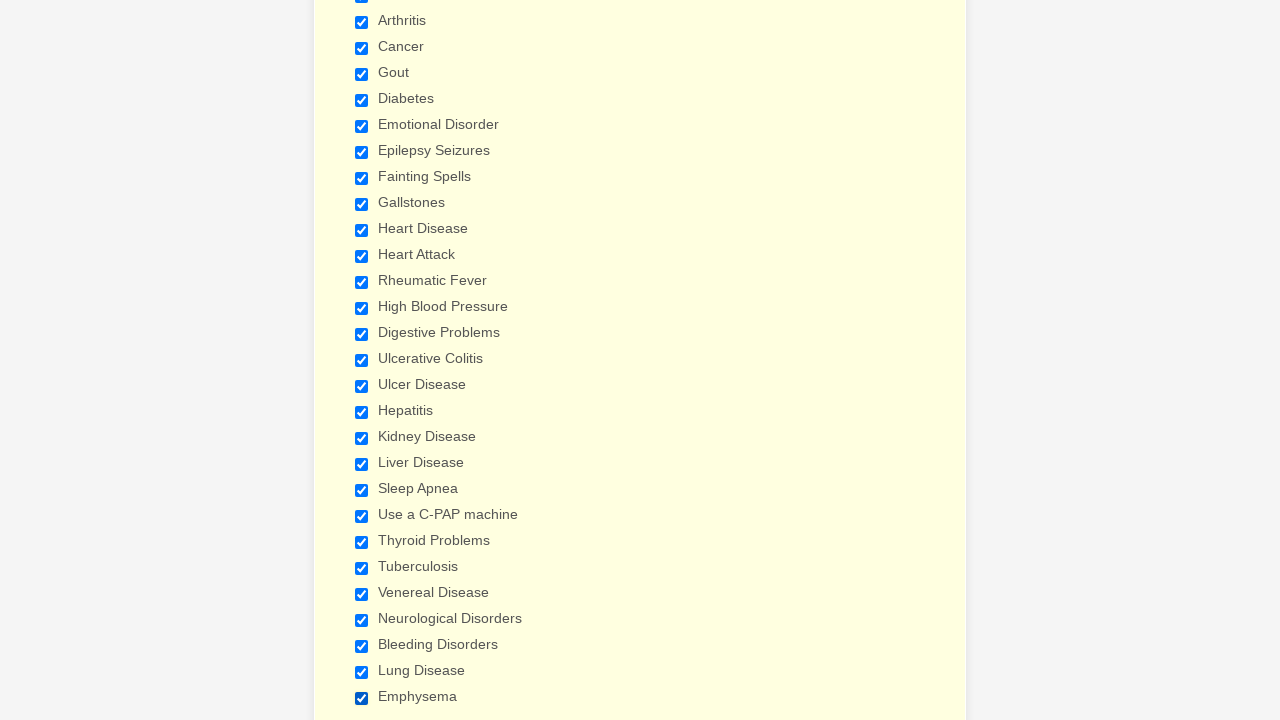

Verified checkbox 24 is selected
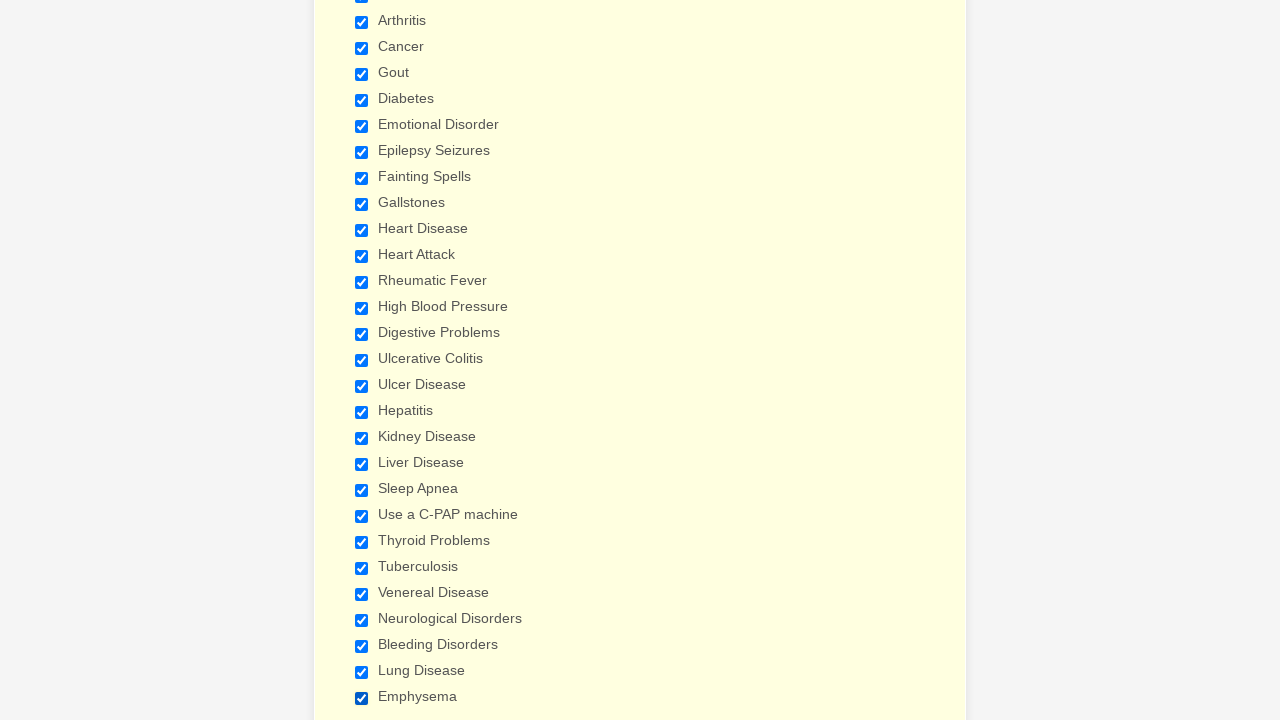

Verified checkbox 25 is selected
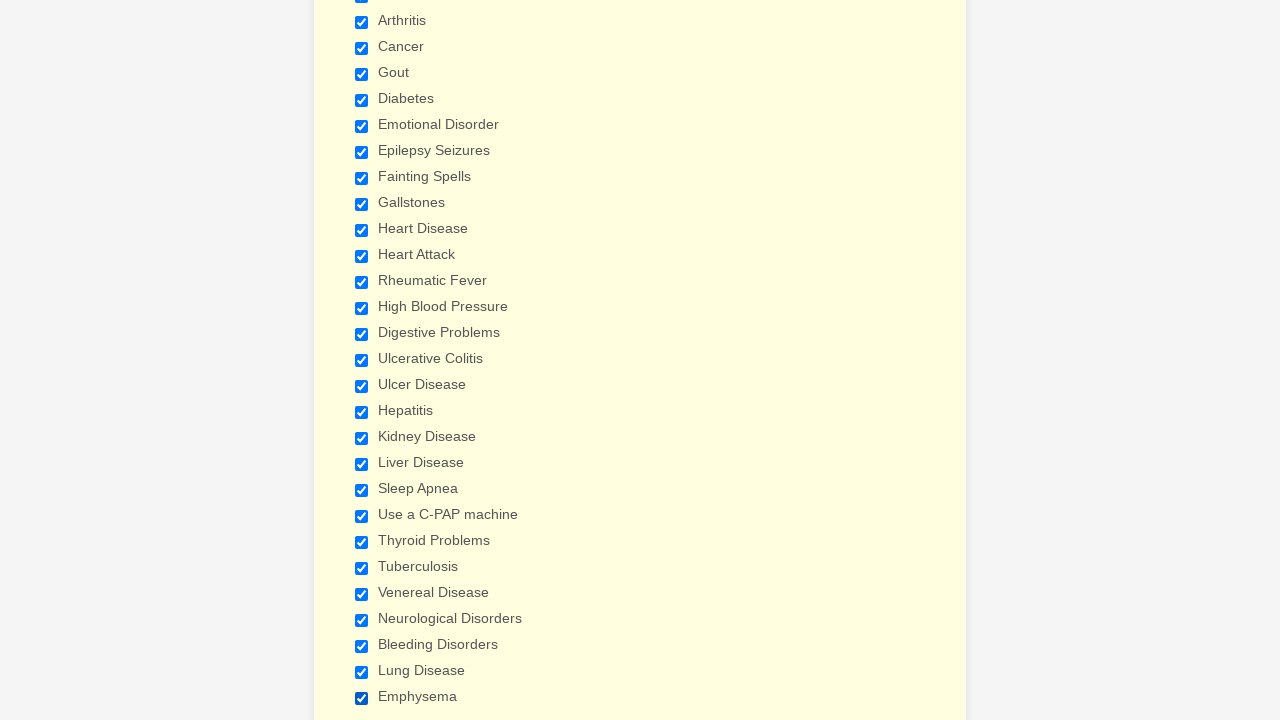

Verified checkbox 26 is selected
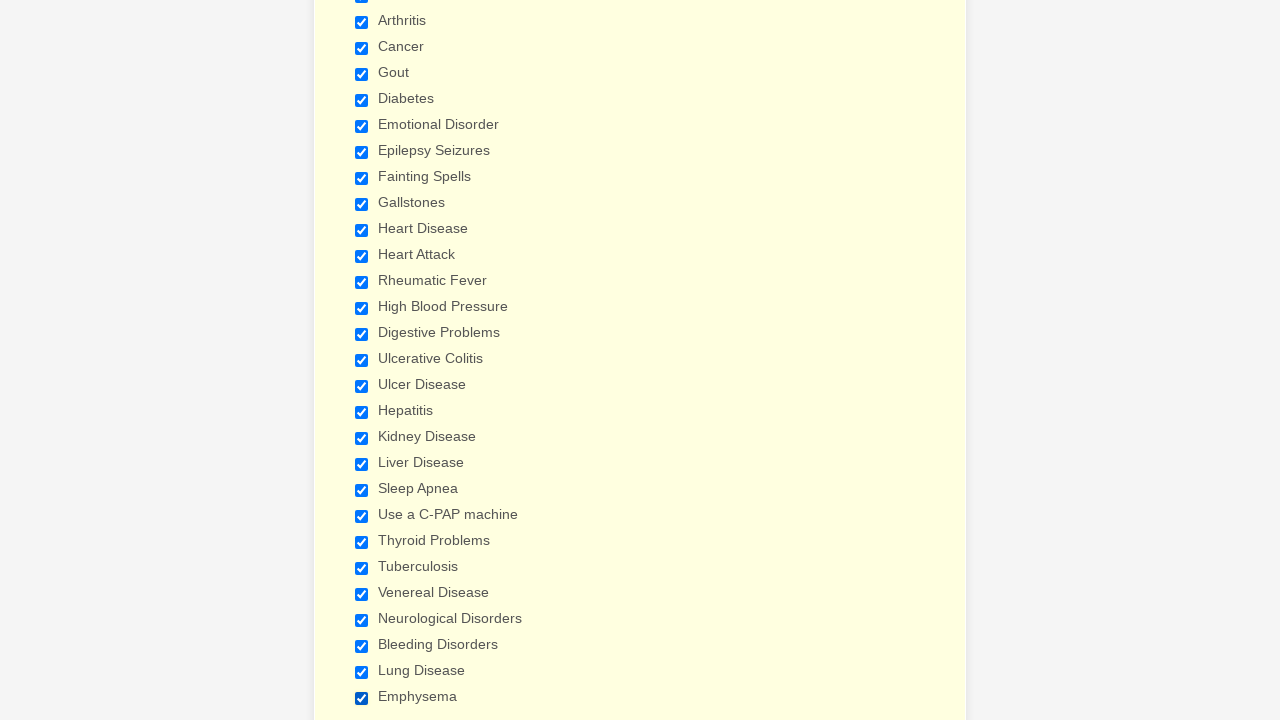

Verified checkbox 27 is selected
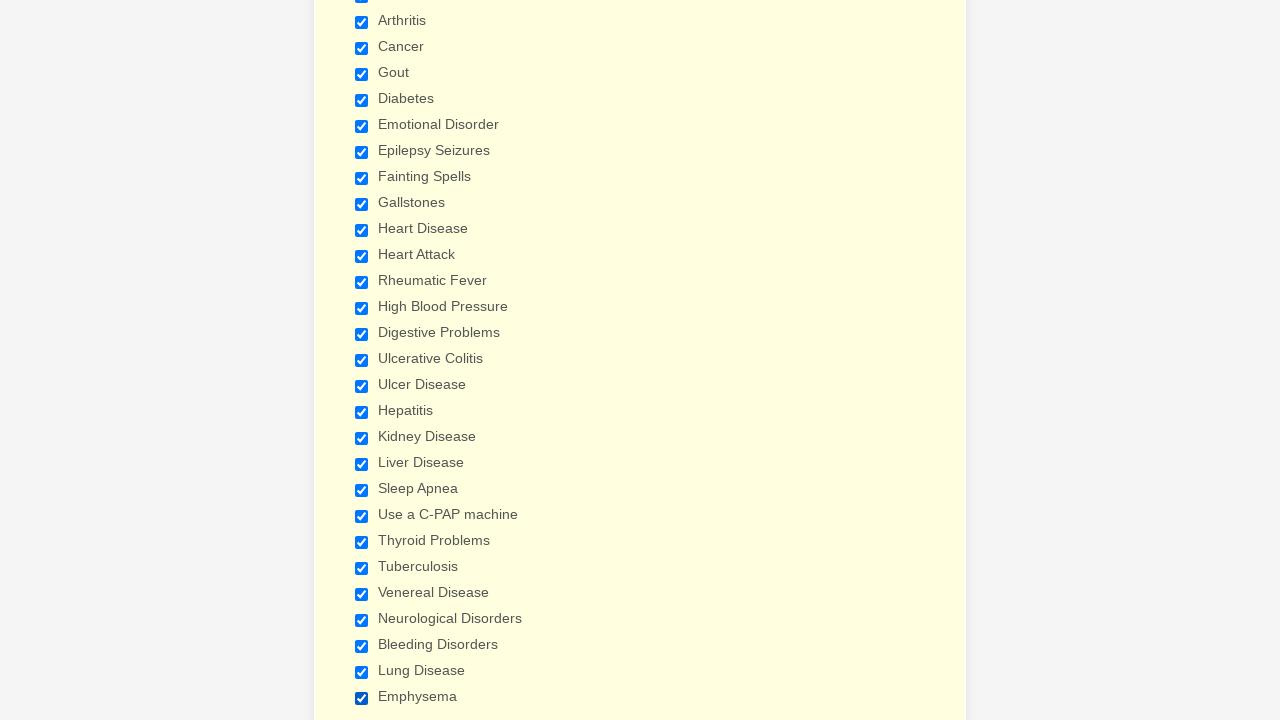

Verified checkbox 28 is selected
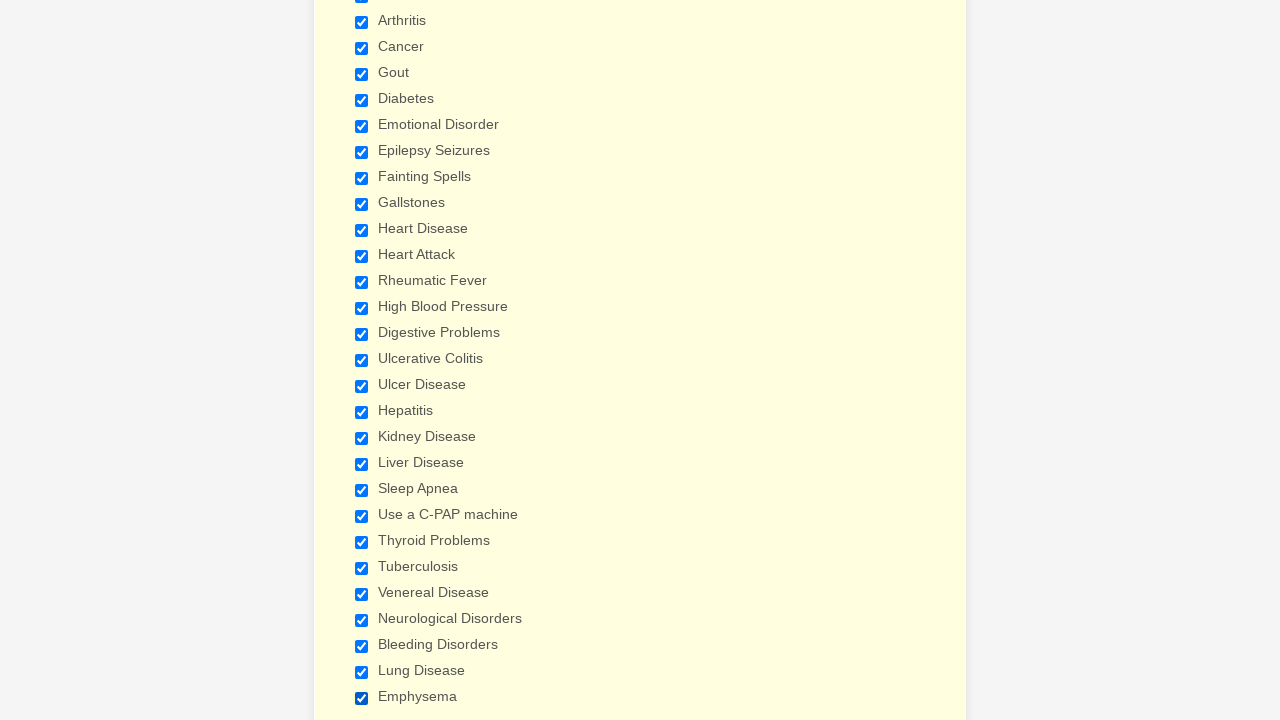

Verified checkbox 29 is selected
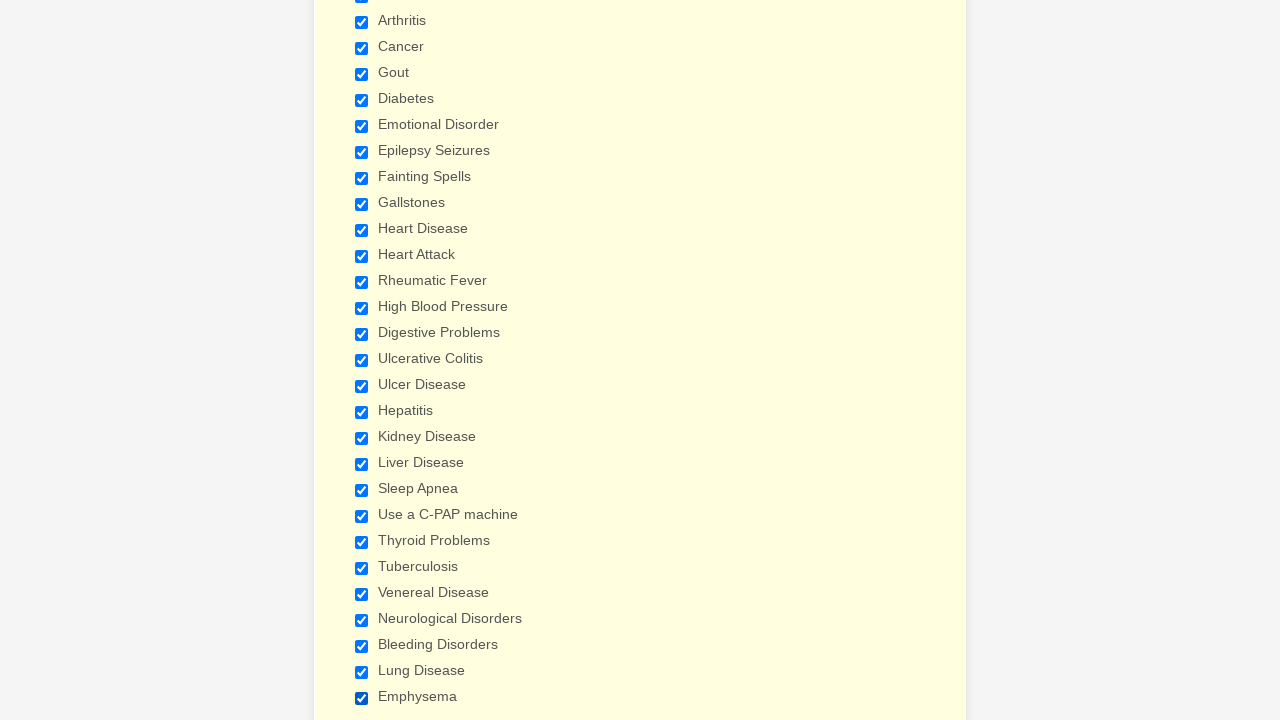

Clicked checkbox 1 to deselect it at (362, 360) on input[type='checkbox'] >> nth=0
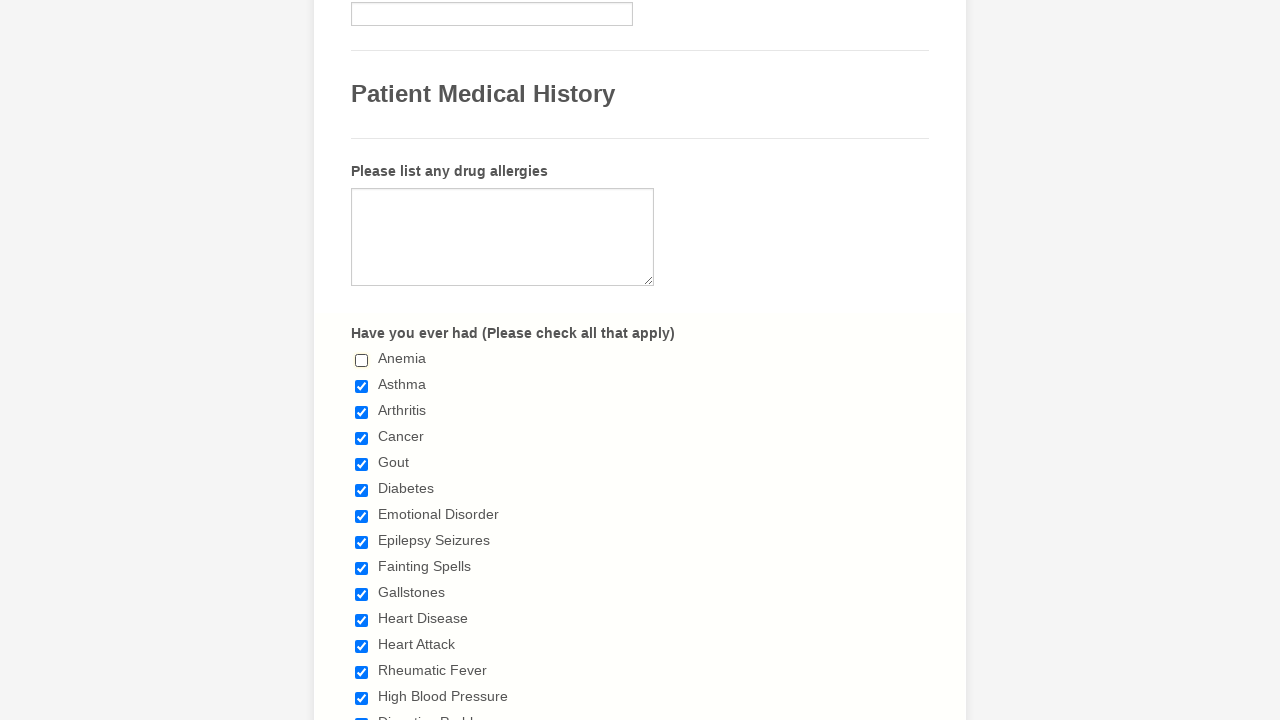

Clicked checkbox 2 to deselect it at (362, 386) on input[type='checkbox'] >> nth=1
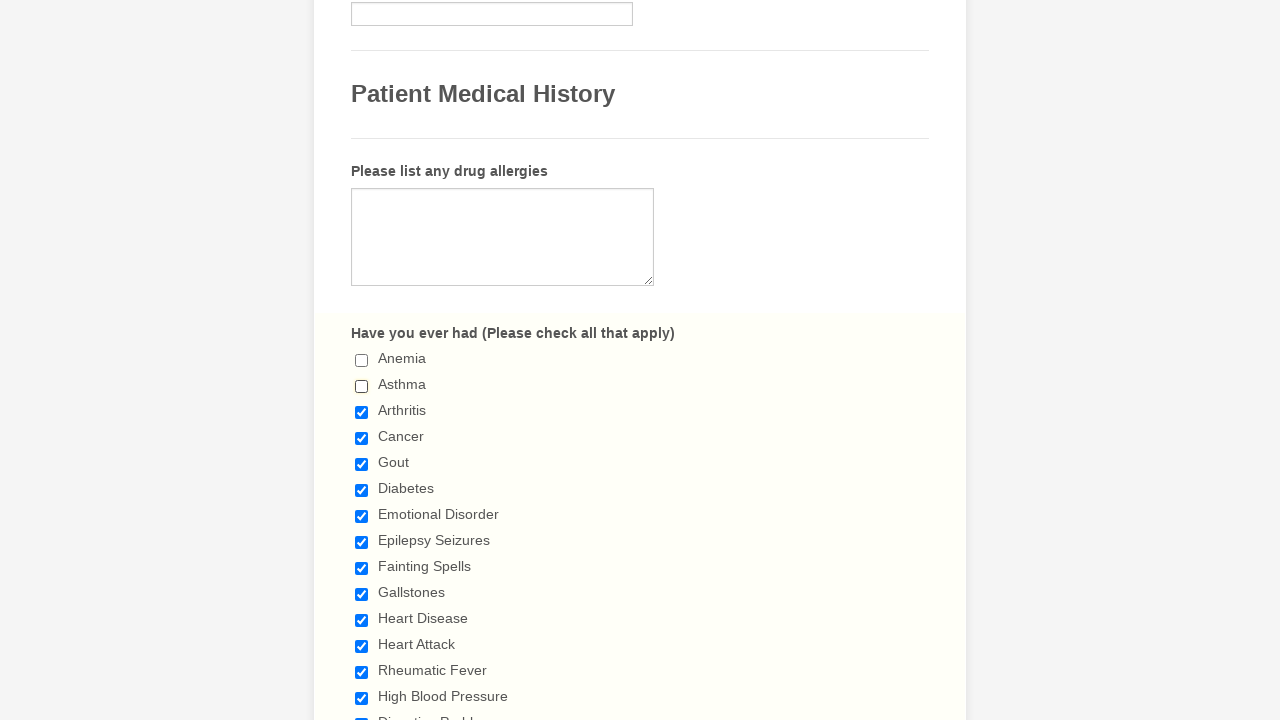

Clicked checkbox 3 to deselect it at (362, 412) on input[type='checkbox'] >> nth=2
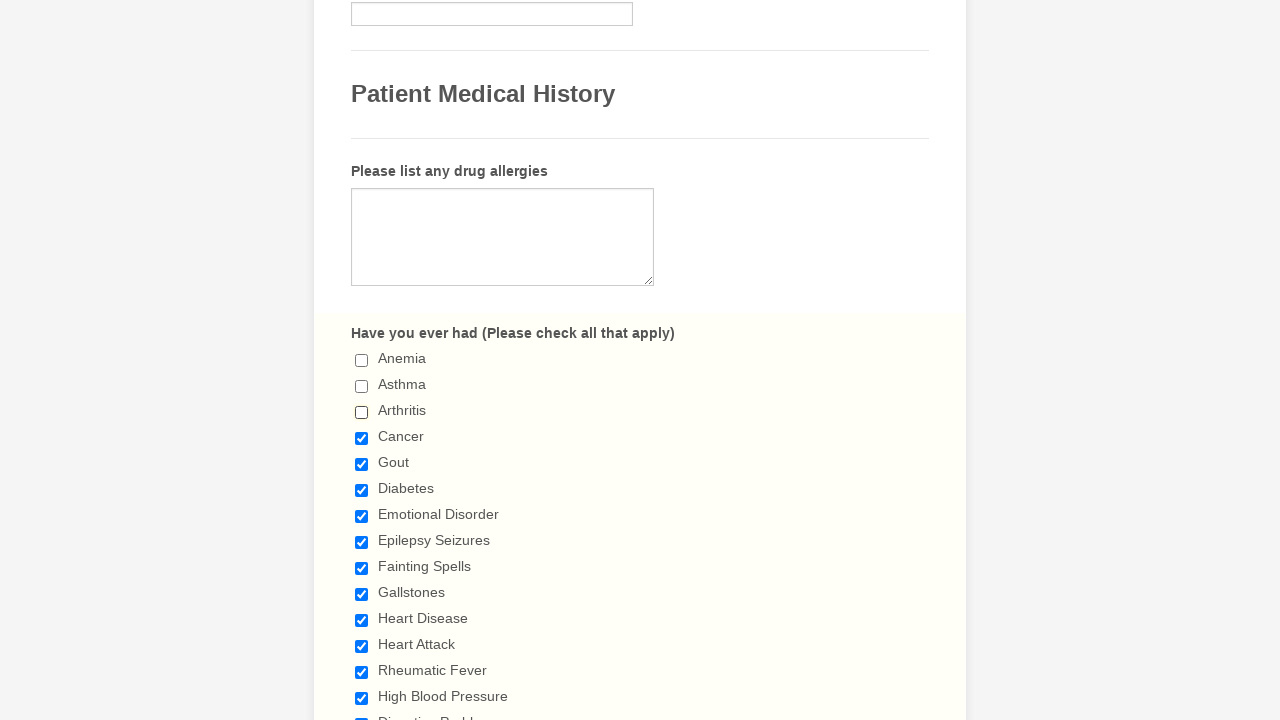

Clicked checkbox 4 to deselect it at (362, 438) on input[type='checkbox'] >> nth=3
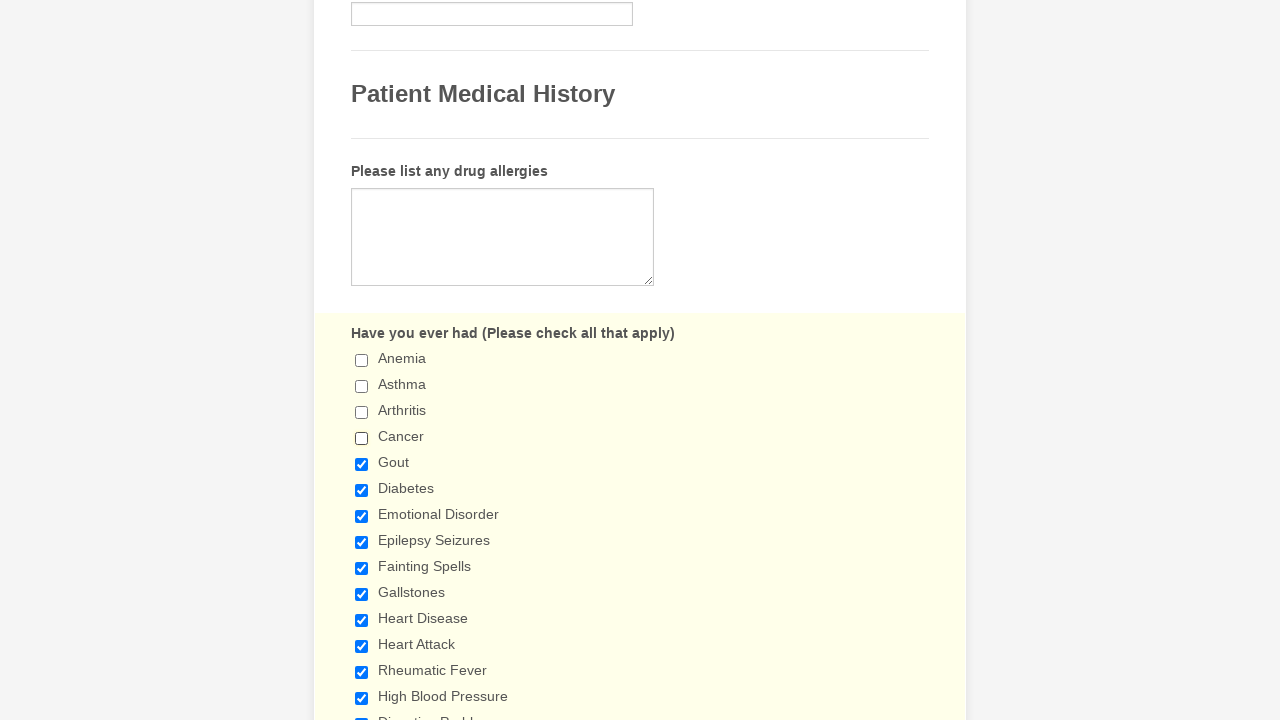

Clicked checkbox 5 to deselect it at (362, 464) on input[type='checkbox'] >> nth=4
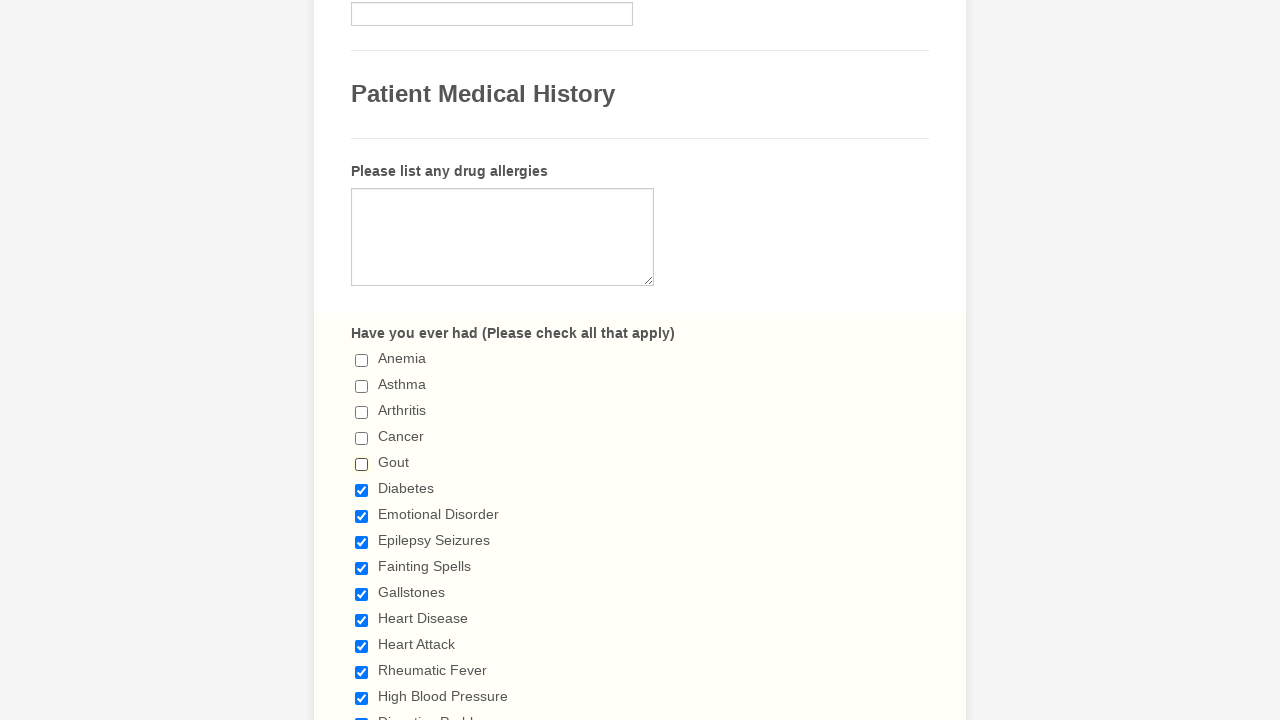

Clicked checkbox 6 to deselect it at (362, 490) on input[type='checkbox'] >> nth=5
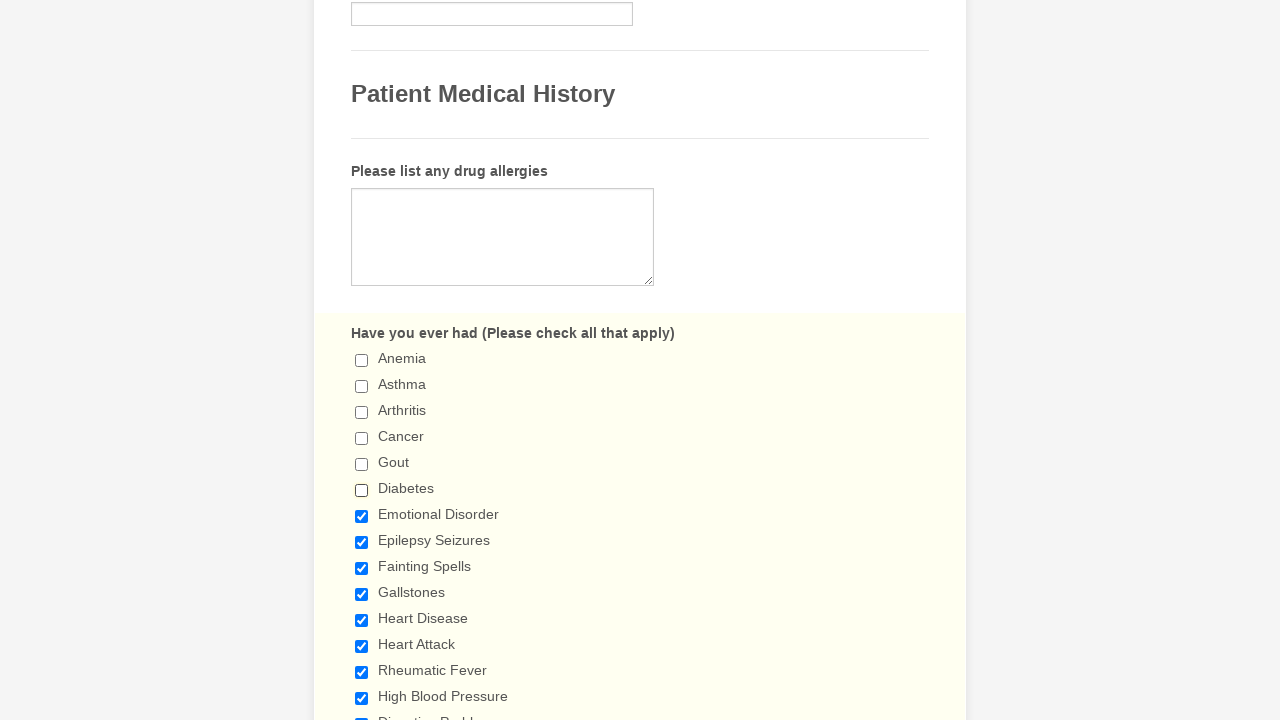

Clicked checkbox 7 to deselect it at (362, 516) on input[type='checkbox'] >> nth=6
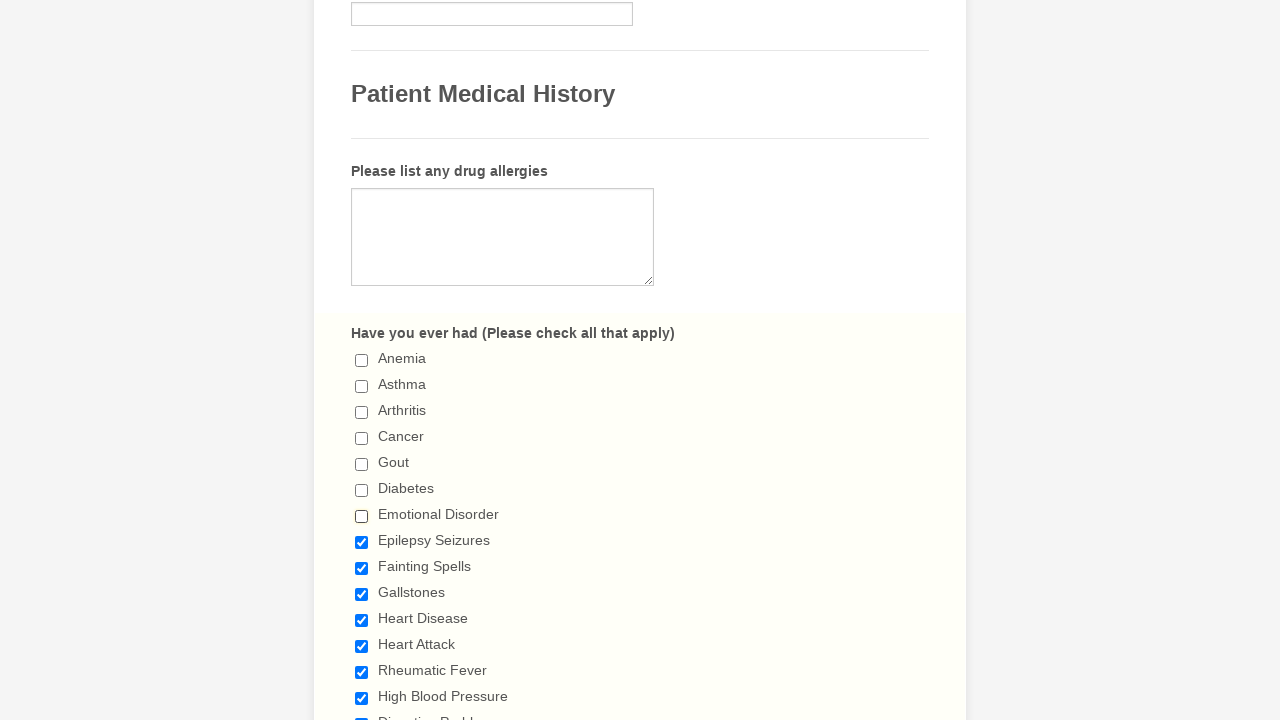

Clicked checkbox 8 to deselect it at (362, 542) on input[type='checkbox'] >> nth=7
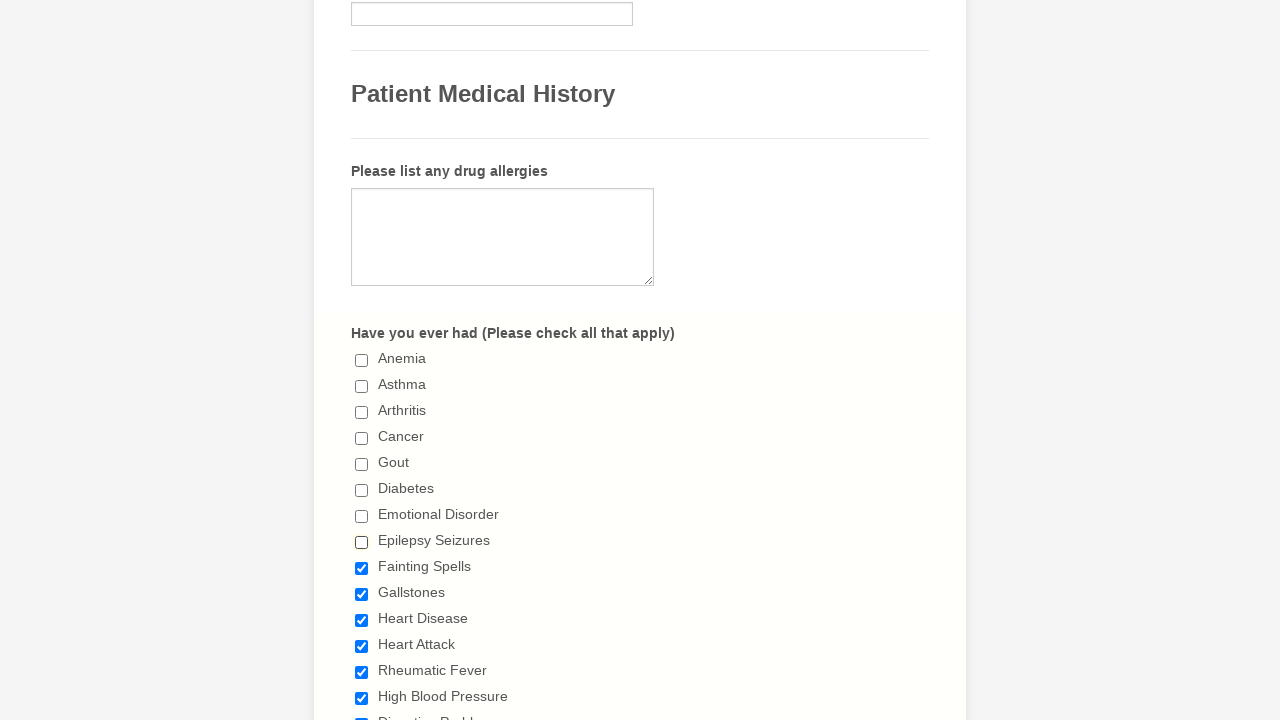

Clicked checkbox 9 to deselect it at (362, 568) on input[type='checkbox'] >> nth=8
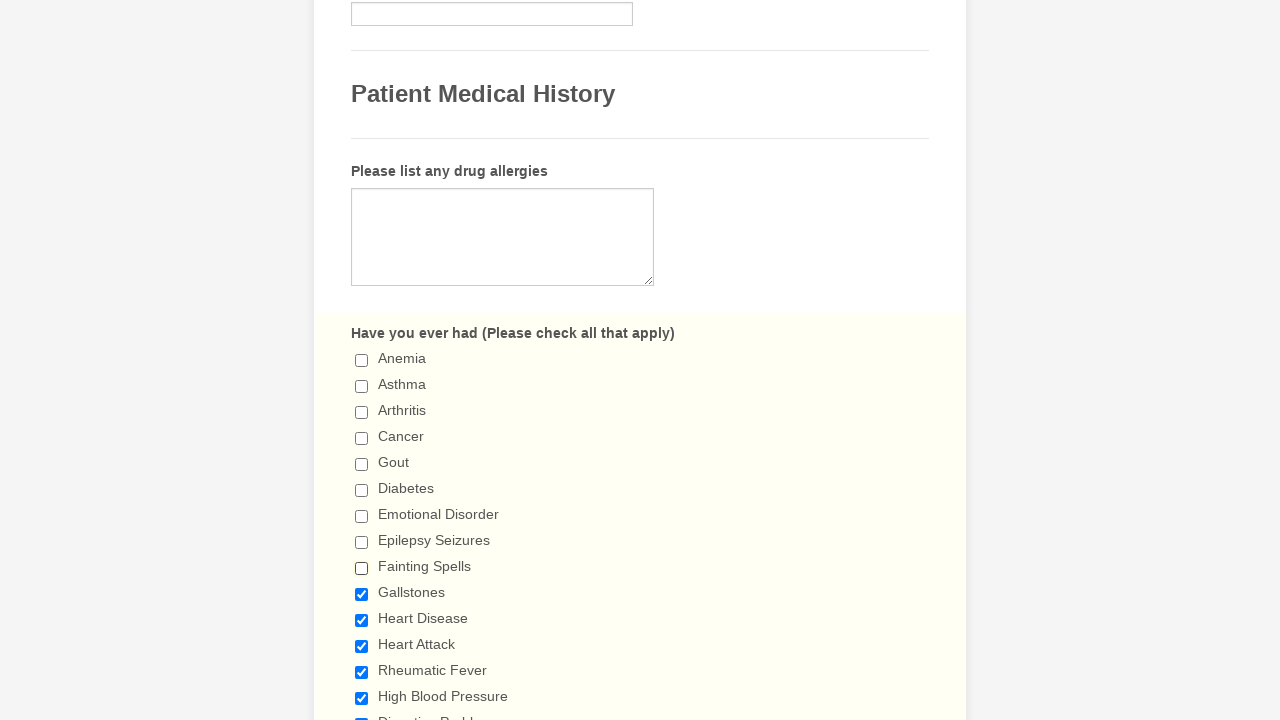

Clicked checkbox 10 to deselect it at (362, 594) on input[type='checkbox'] >> nth=9
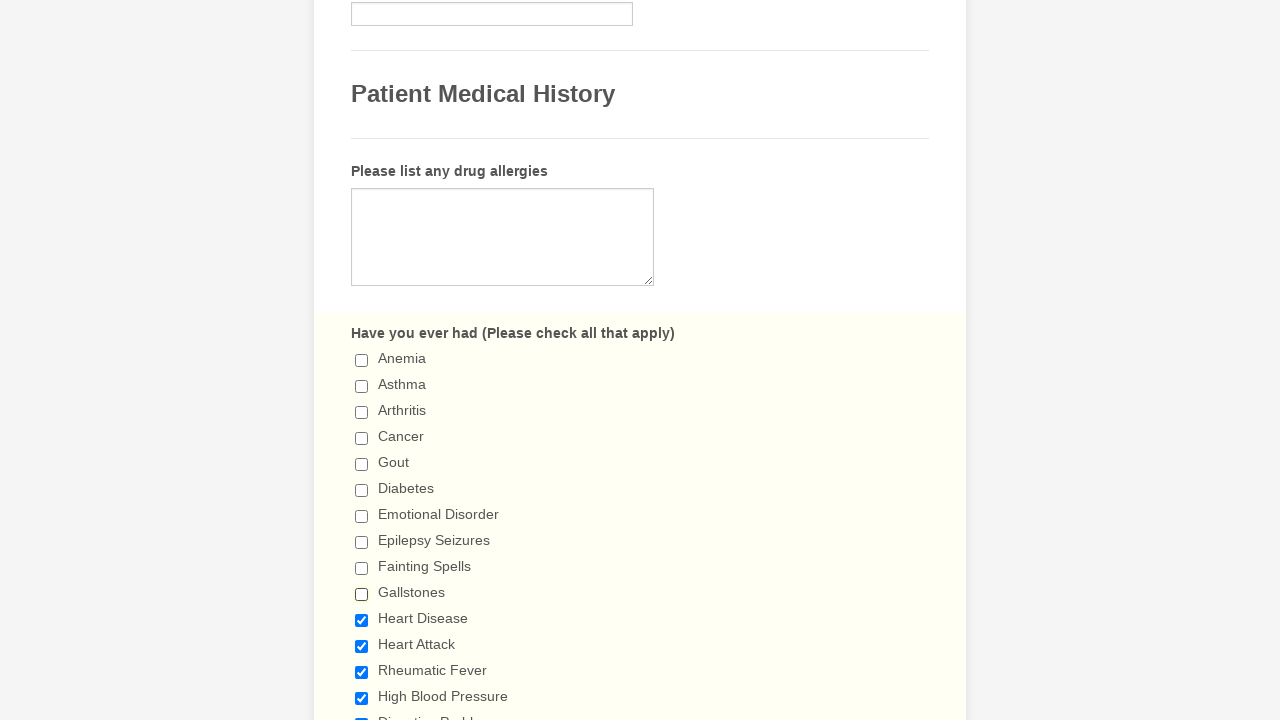

Clicked checkbox 11 to deselect it at (362, 620) on input[type='checkbox'] >> nth=10
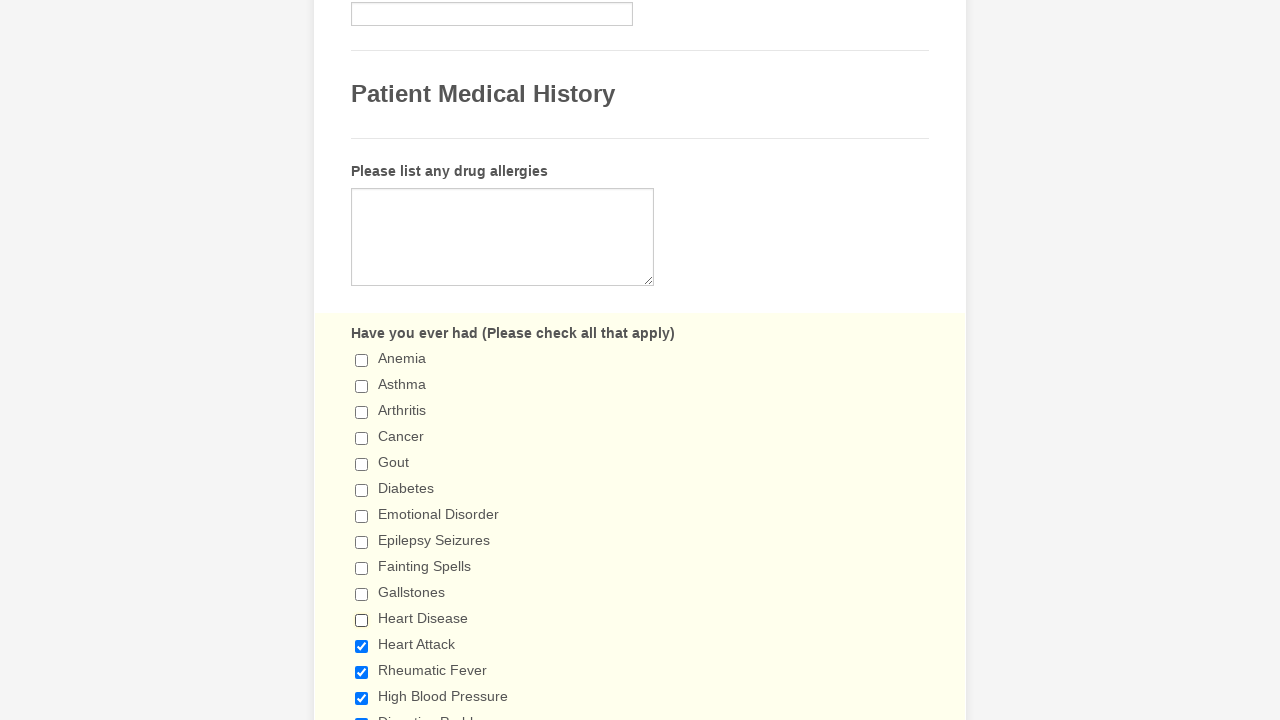

Clicked checkbox 12 to deselect it at (362, 646) on input[type='checkbox'] >> nth=11
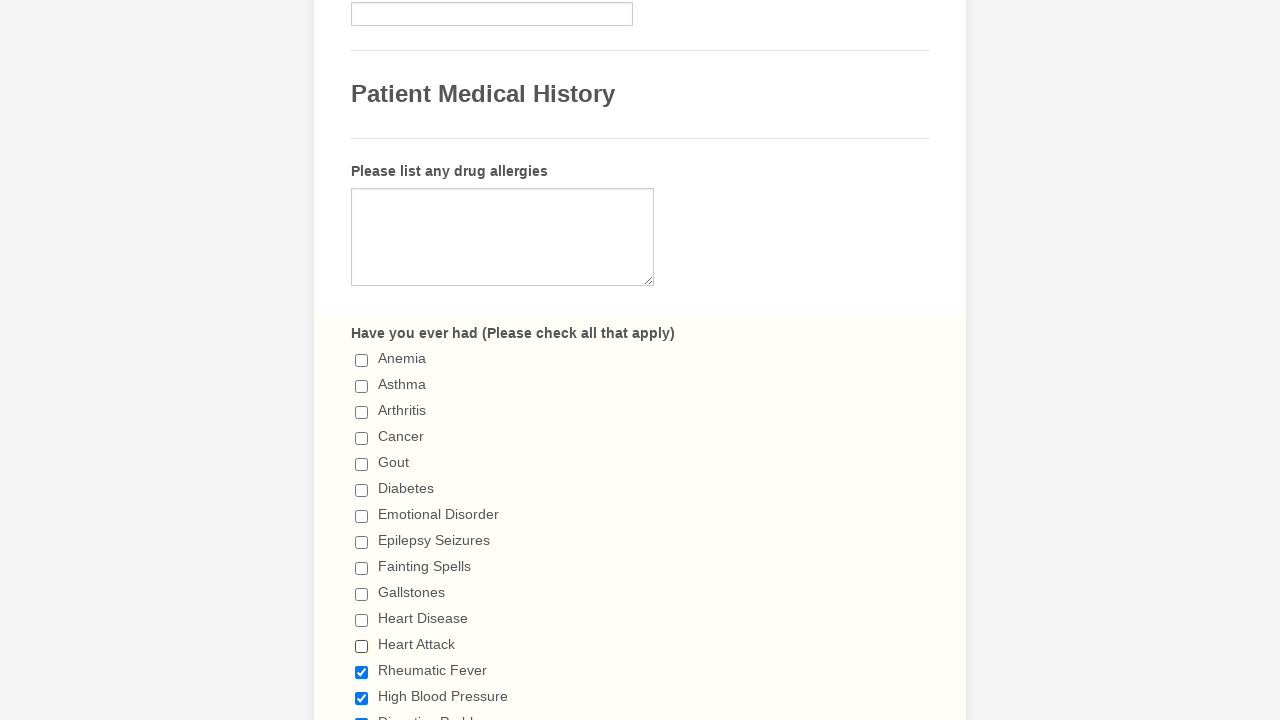

Clicked checkbox 13 to deselect it at (362, 672) on input[type='checkbox'] >> nth=12
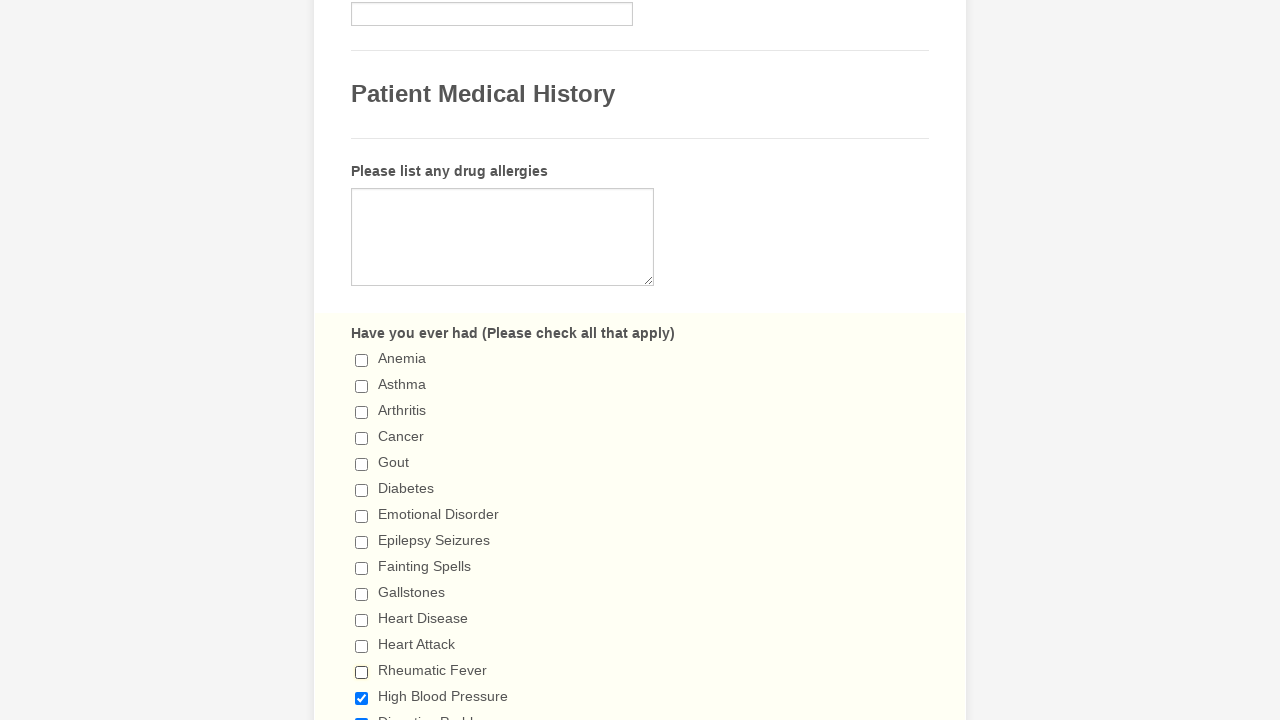

Clicked checkbox 14 to deselect it at (362, 698) on input[type='checkbox'] >> nth=13
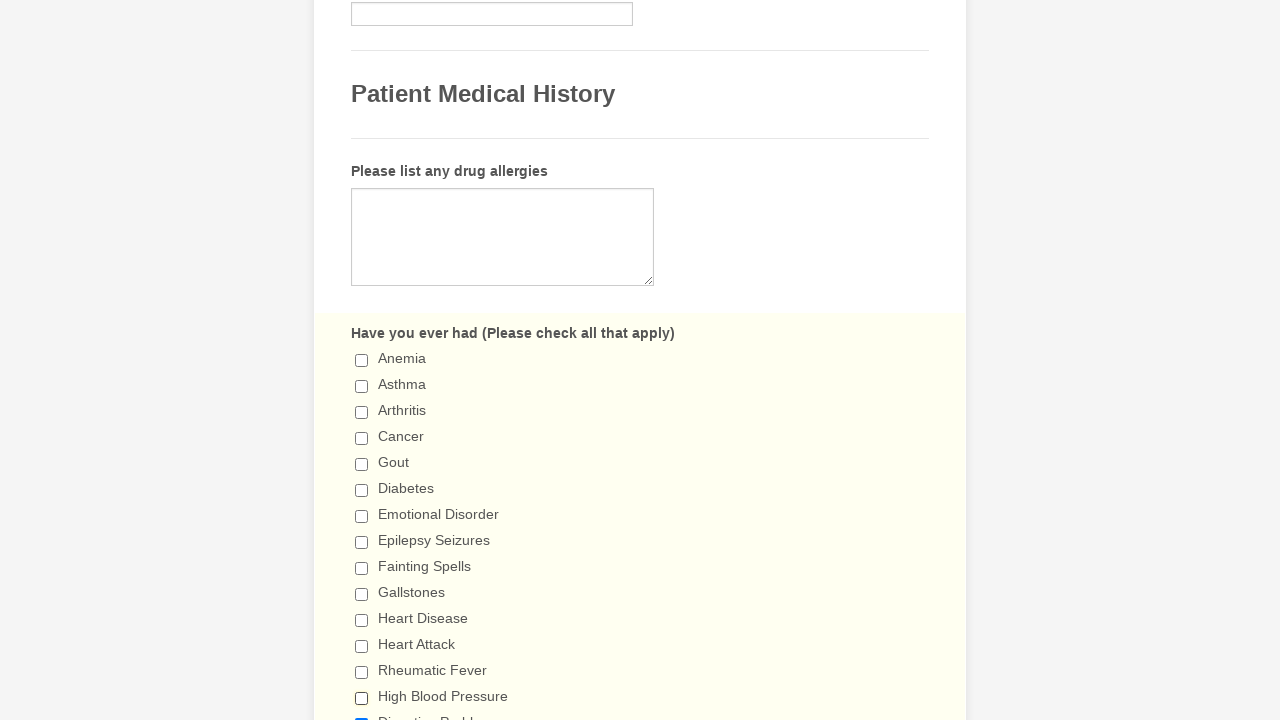

Clicked checkbox 15 to deselect it at (362, 714) on input[type='checkbox'] >> nth=14
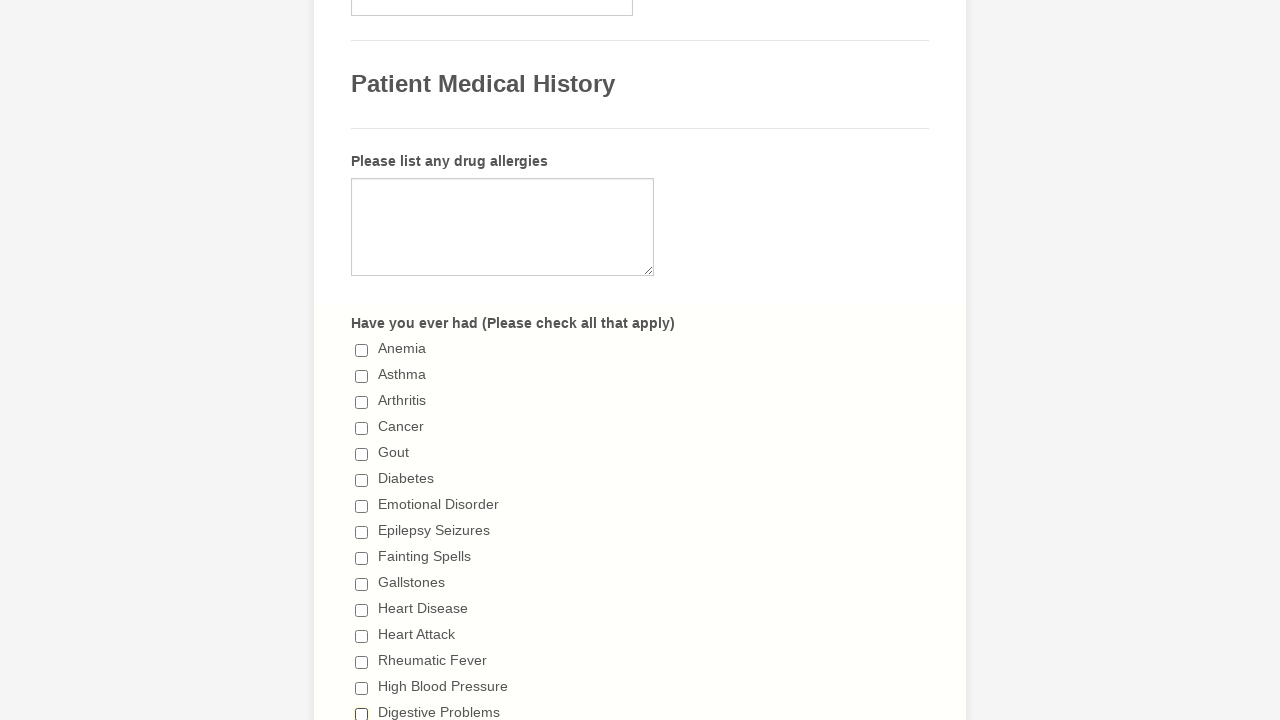

Clicked checkbox 16 to deselect it at (362, 360) on input[type='checkbox'] >> nth=15
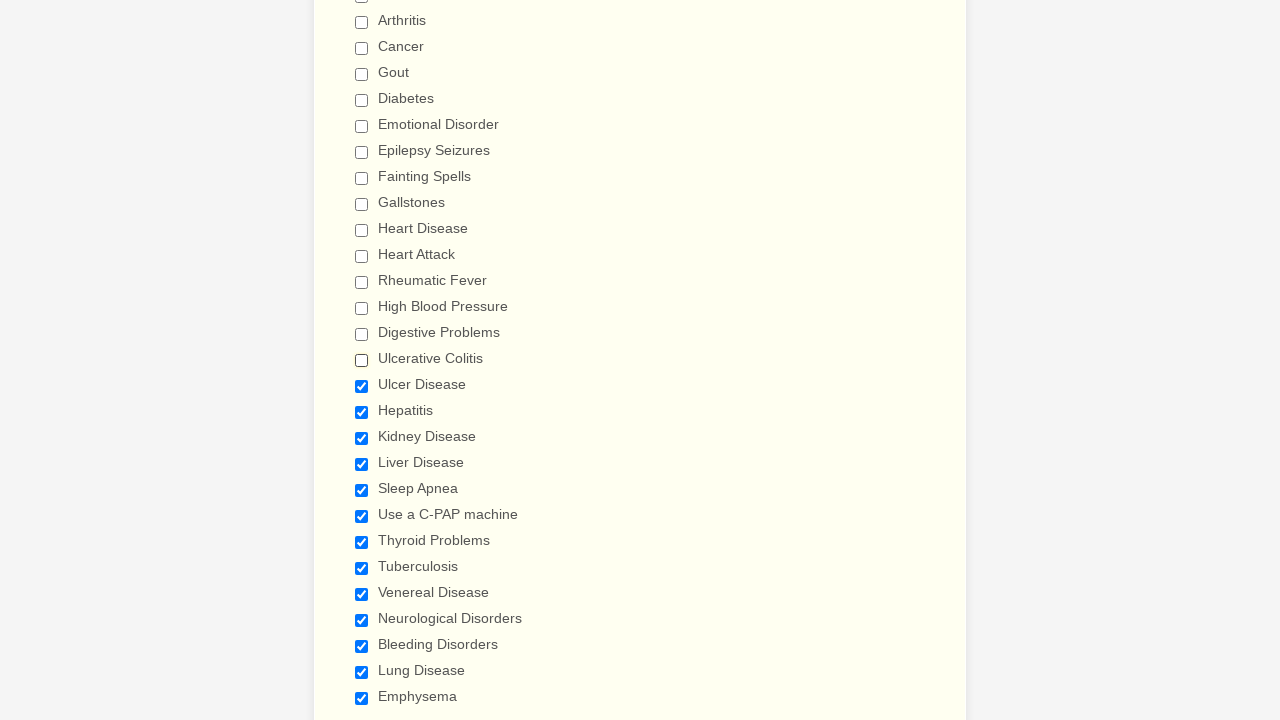

Clicked checkbox 17 to deselect it at (362, 386) on input[type='checkbox'] >> nth=16
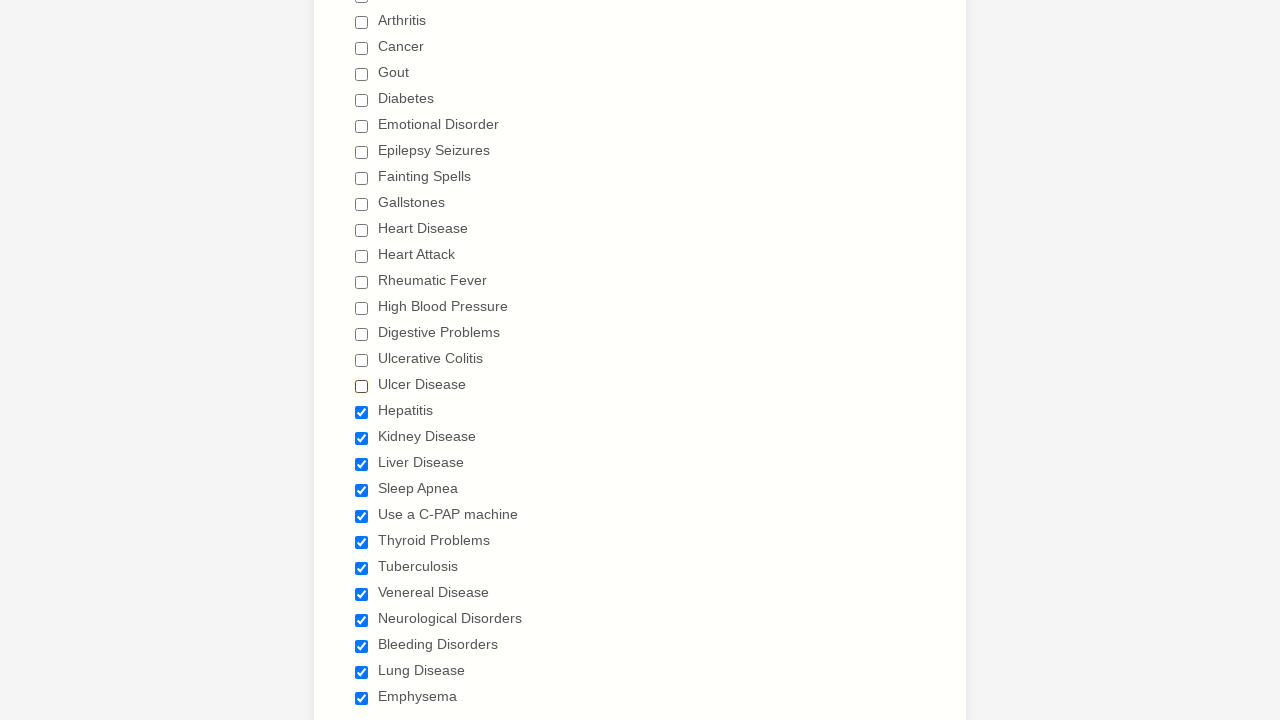

Clicked checkbox 18 to deselect it at (362, 412) on input[type='checkbox'] >> nth=17
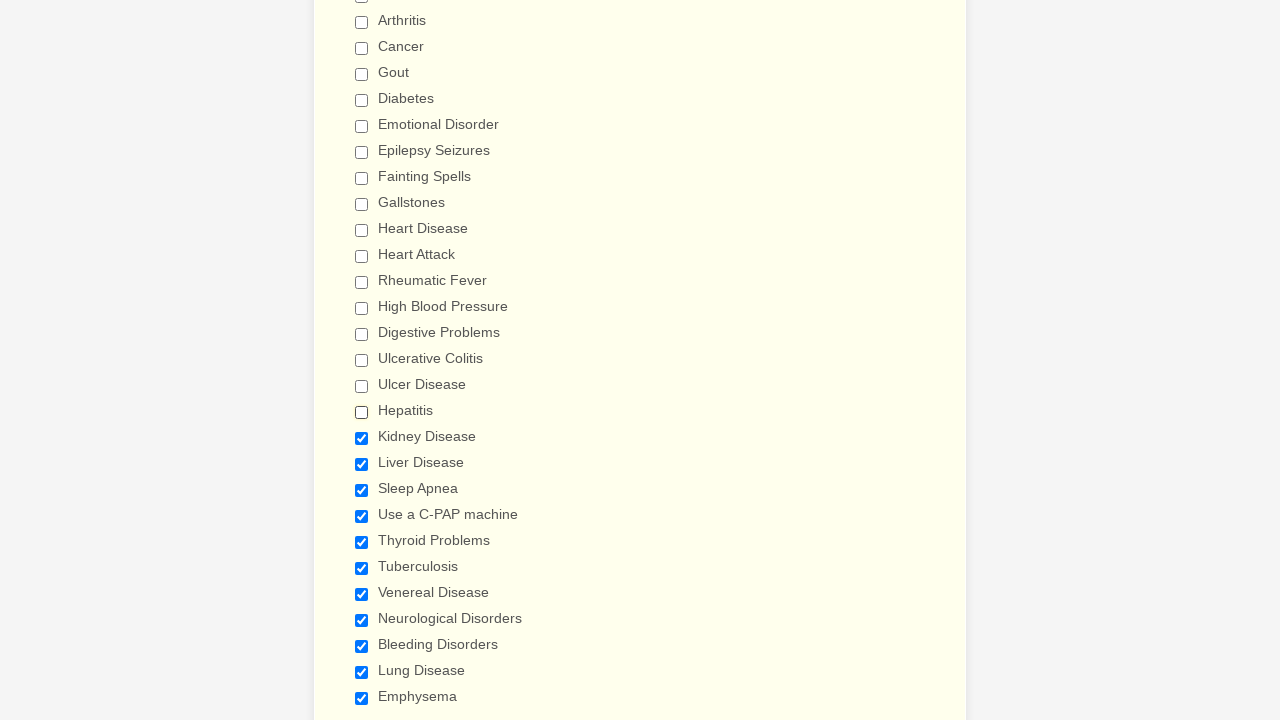

Clicked checkbox 19 to deselect it at (362, 438) on input[type='checkbox'] >> nth=18
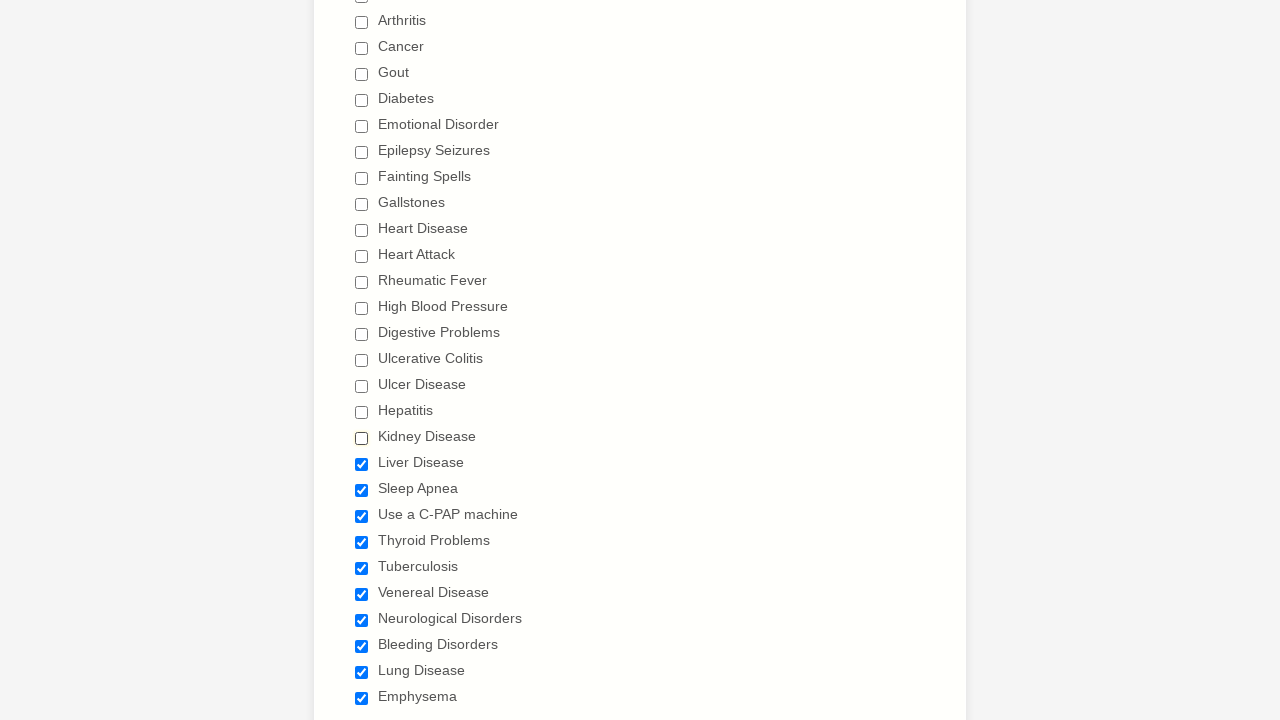

Clicked checkbox 20 to deselect it at (362, 464) on input[type='checkbox'] >> nth=19
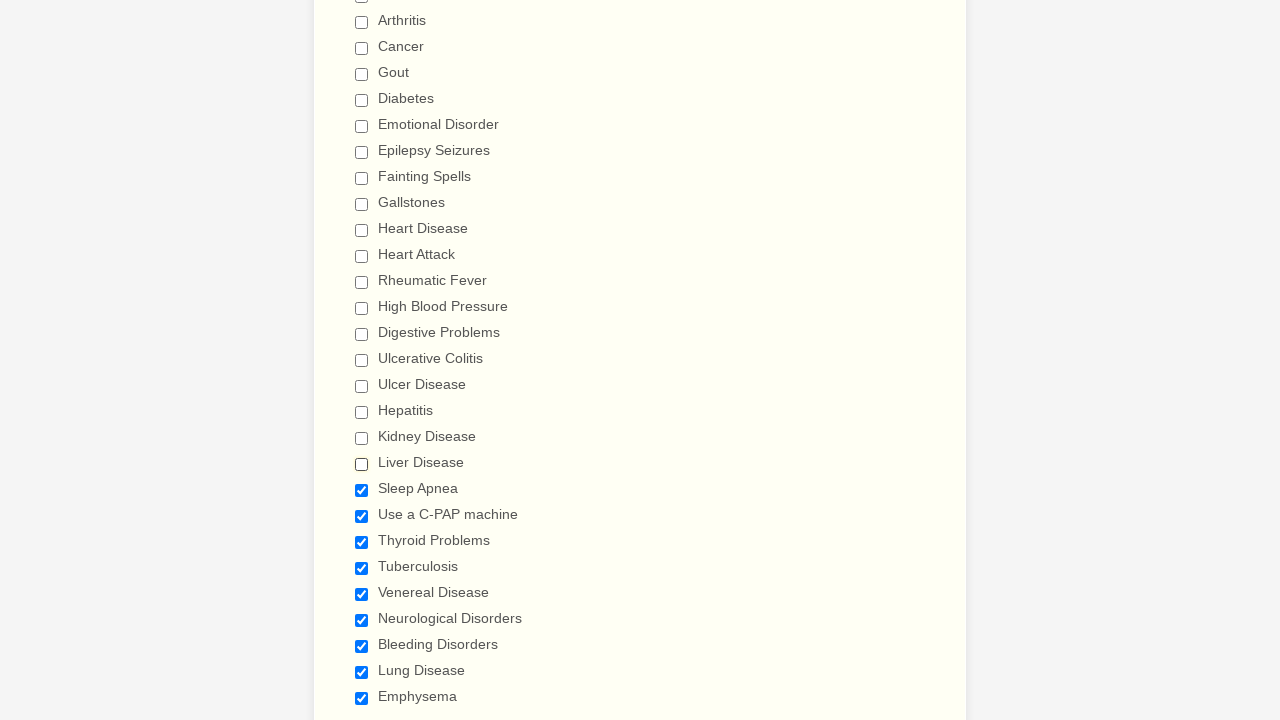

Clicked checkbox 21 to deselect it at (362, 490) on input[type='checkbox'] >> nth=20
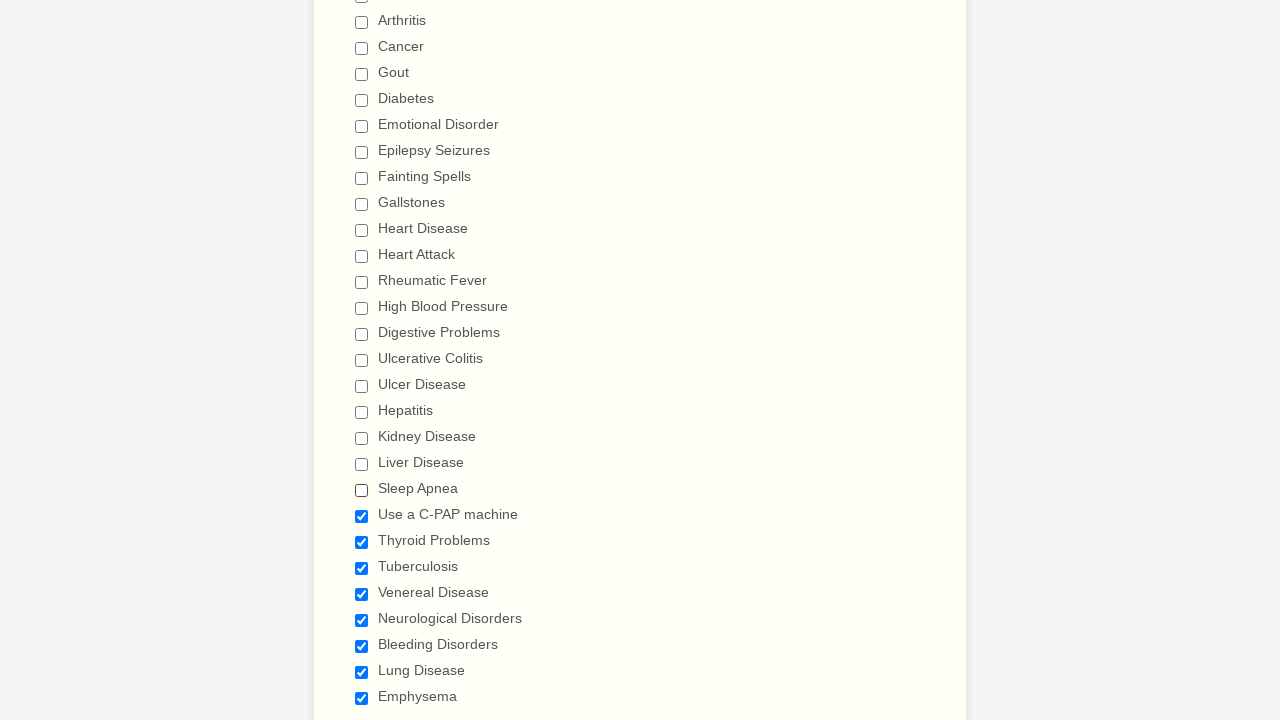

Clicked checkbox 22 to deselect it at (362, 516) on input[type='checkbox'] >> nth=21
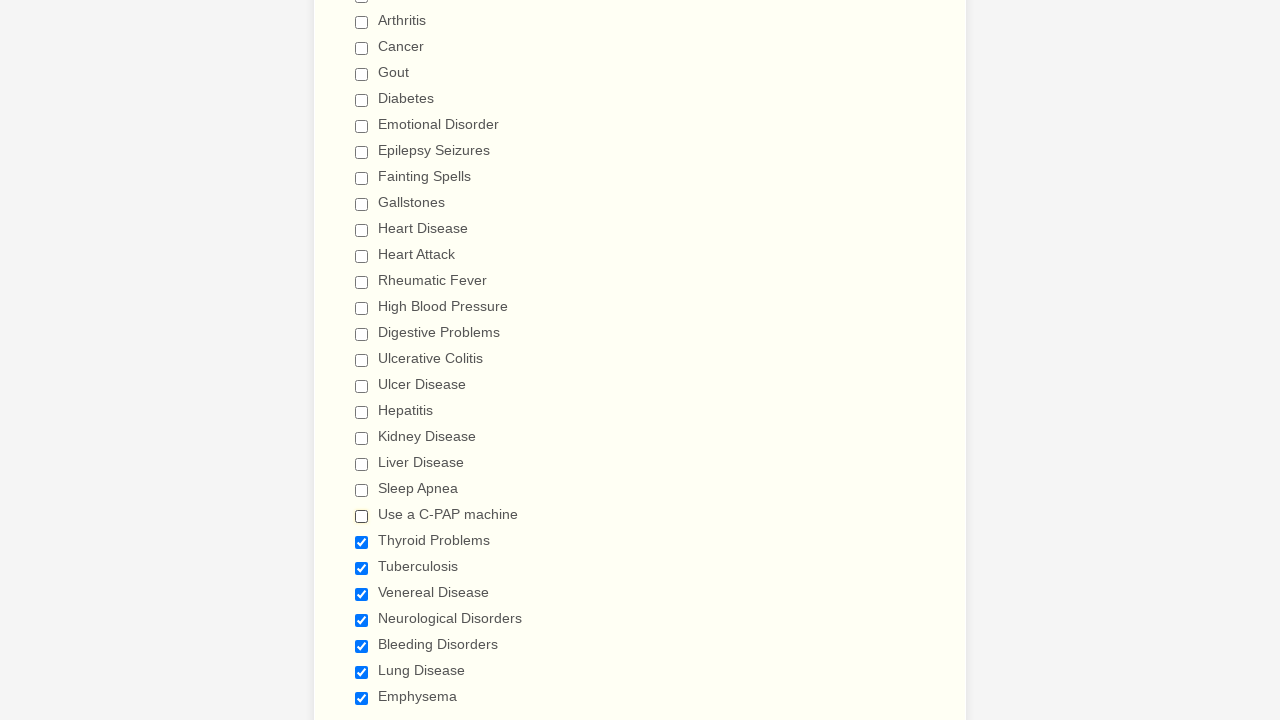

Clicked checkbox 23 to deselect it at (362, 542) on input[type='checkbox'] >> nth=22
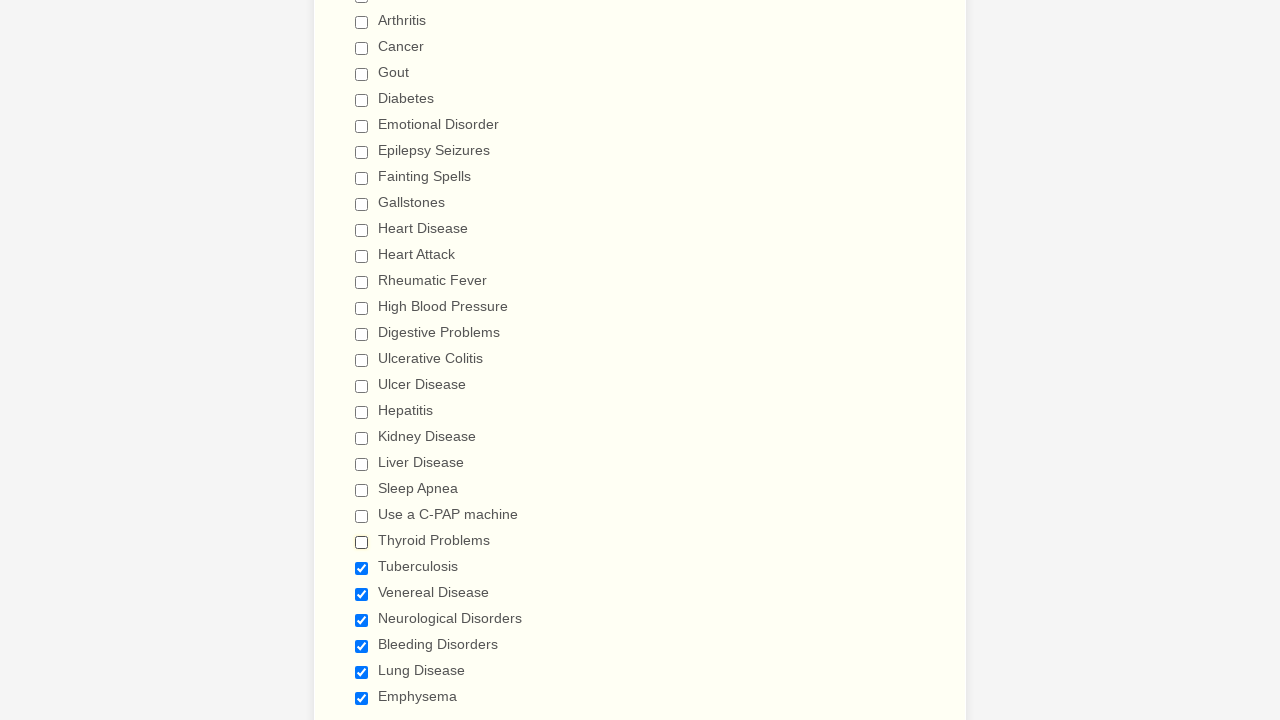

Clicked checkbox 24 to deselect it at (362, 568) on input[type='checkbox'] >> nth=23
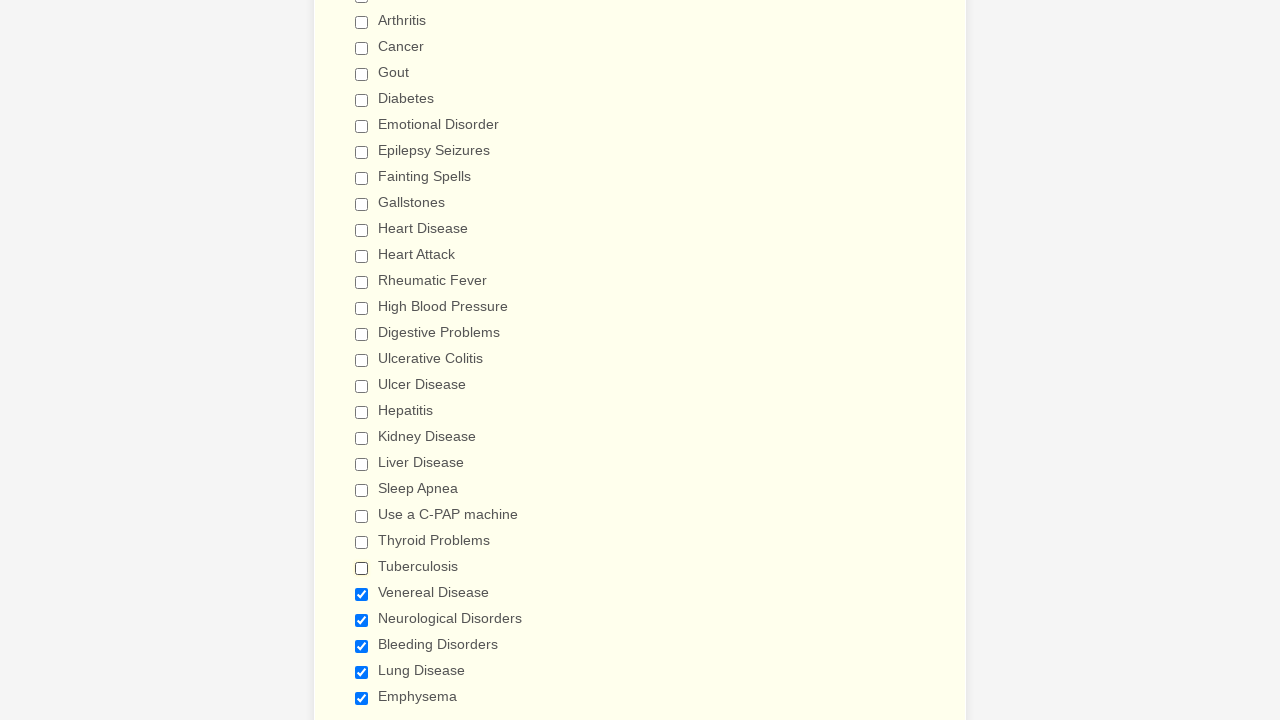

Clicked checkbox 25 to deselect it at (362, 594) on input[type='checkbox'] >> nth=24
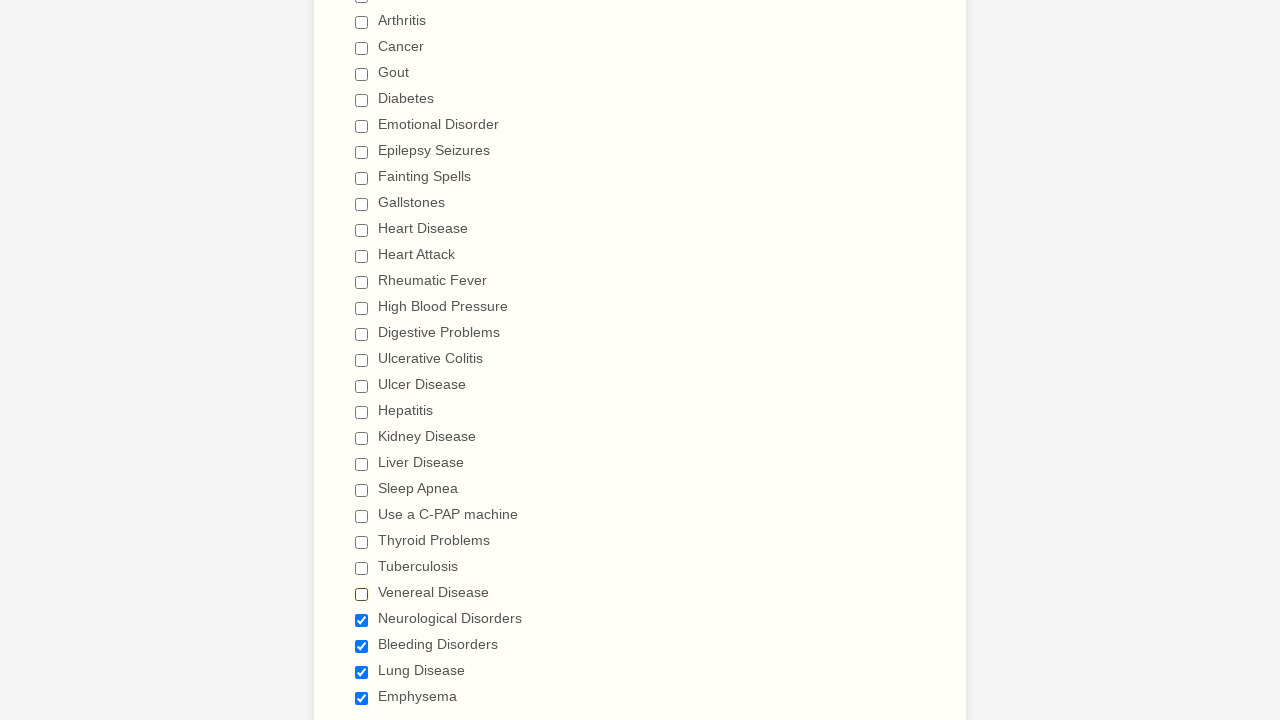

Clicked checkbox 26 to deselect it at (362, 620) on input[type='checkbox'] >> nth=25
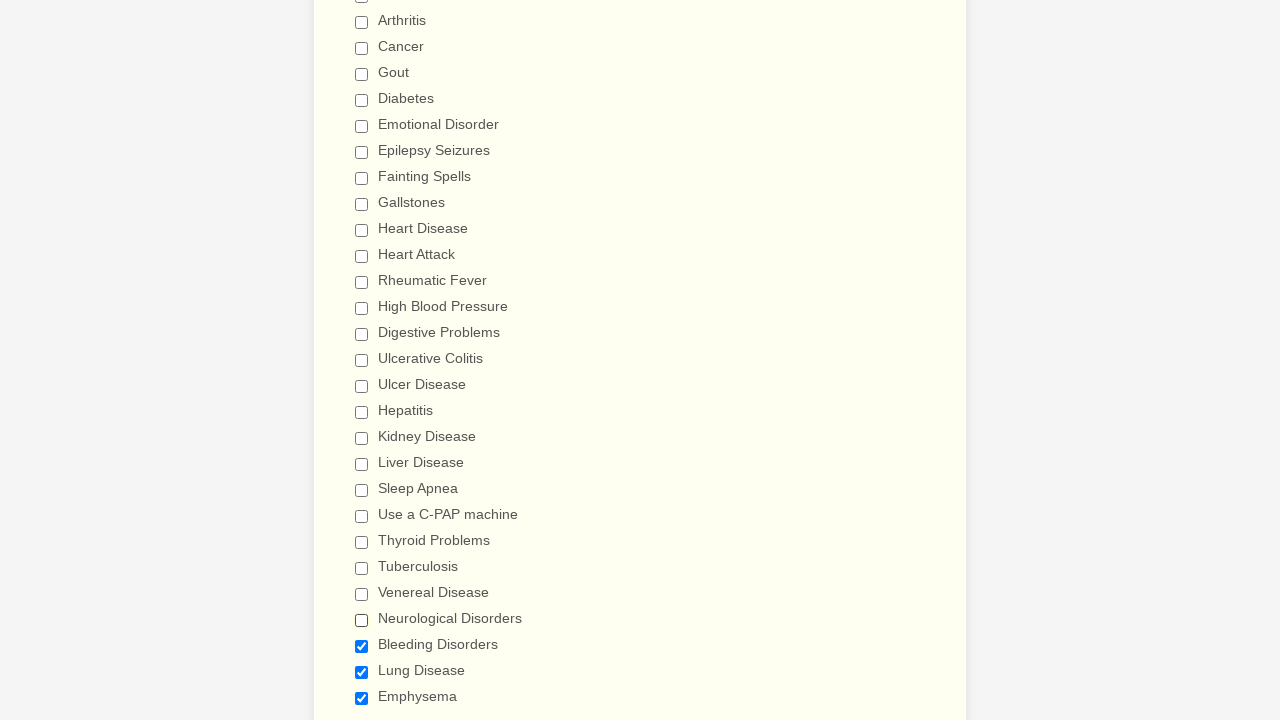

Clicked checkbox 27 to deselect it at (362, 646) on input[type='checkbox'] >> nth=26
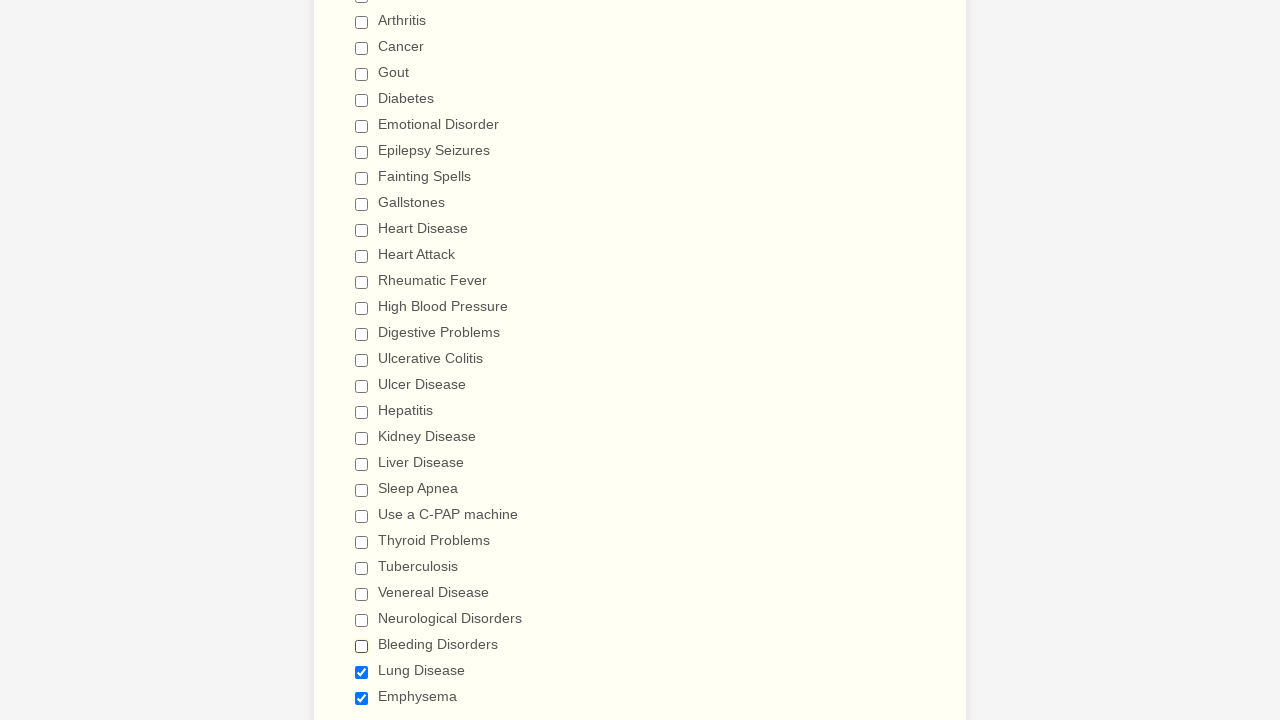

Clicked checkbox 28 to deselect it at (362, 672) on input[type='checkbox'] >> nth=27
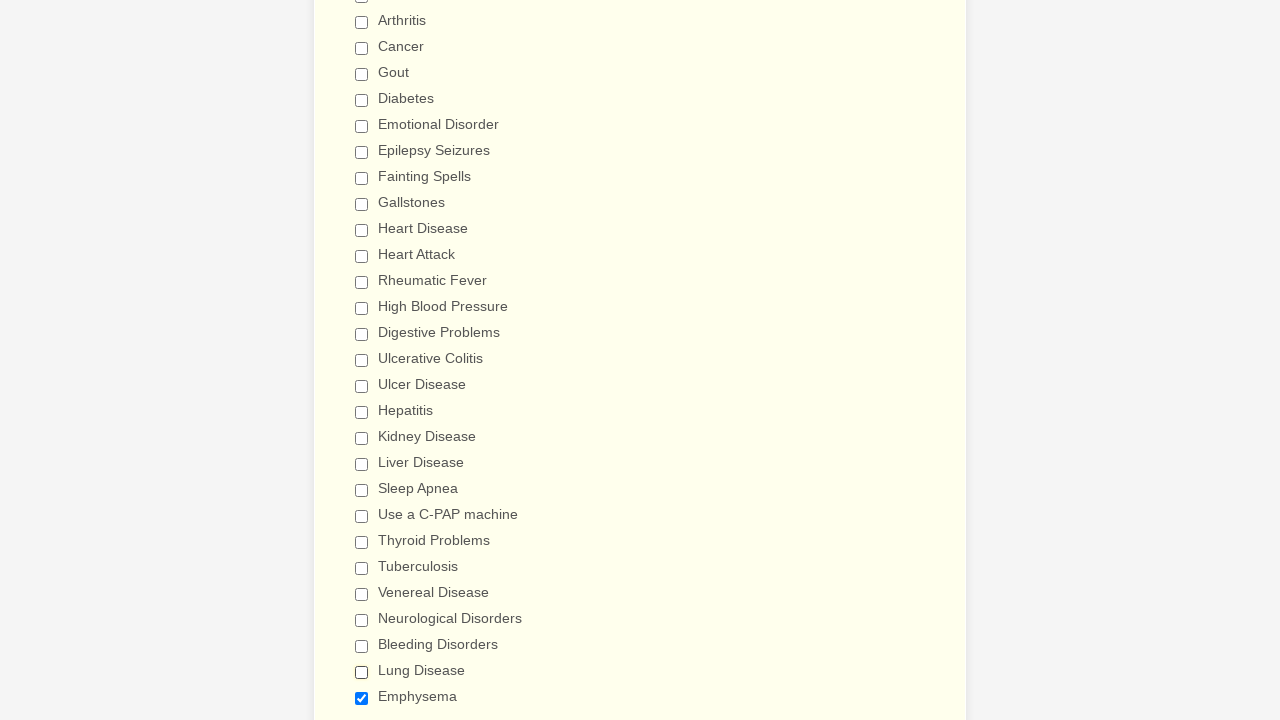

Clicked checkbox 29 to deselect it at (362, 698) on input[type='checkbox'] >> nth=28
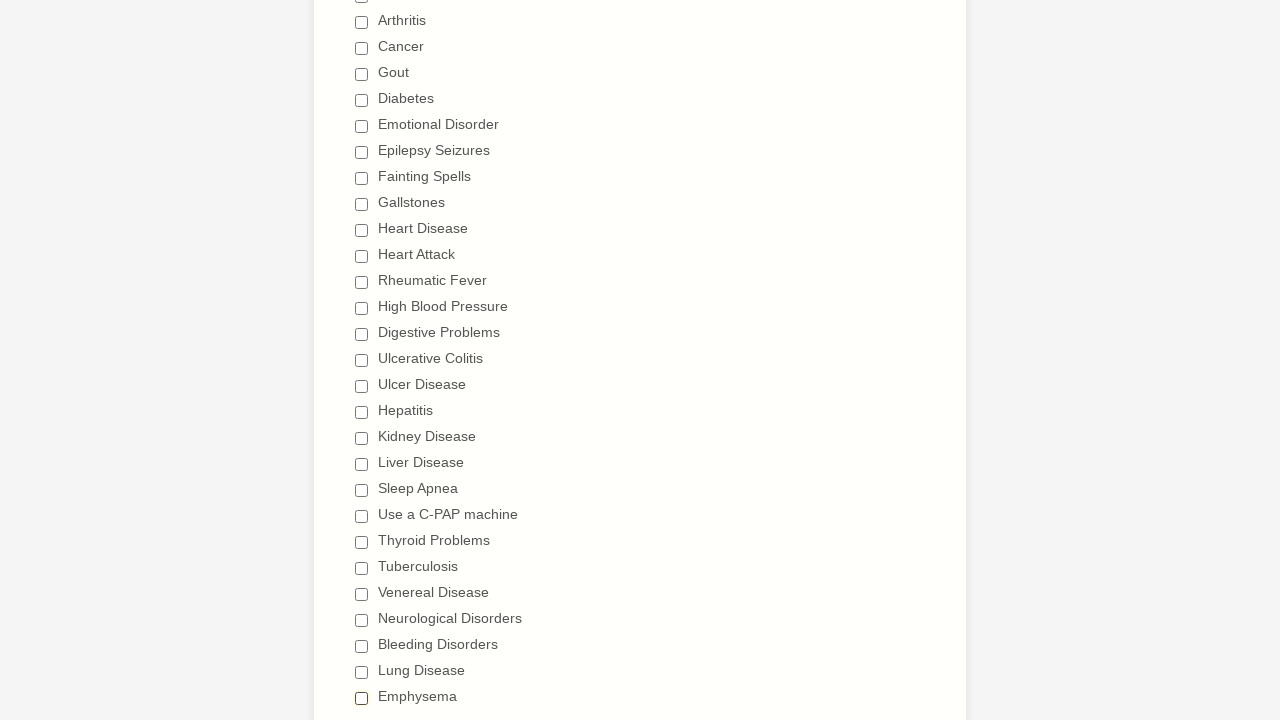

Verified checkbox 1 is deselected
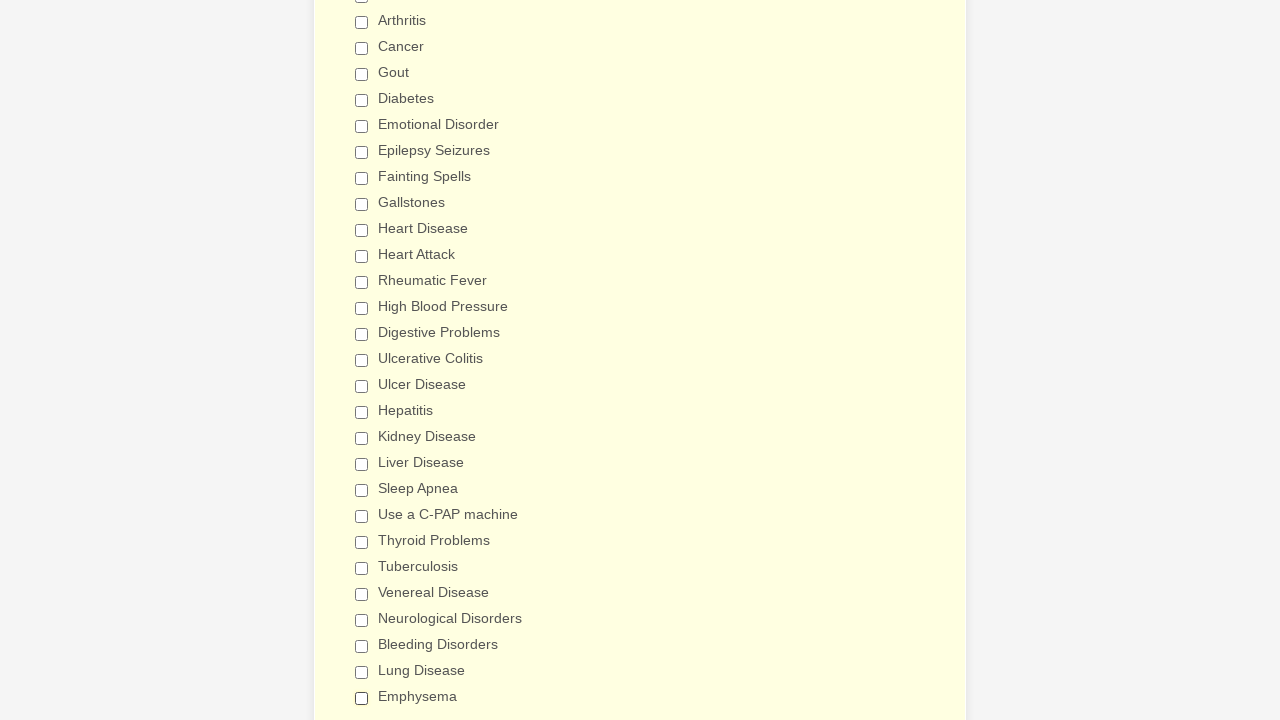

Verified checkbox 2 is deselected
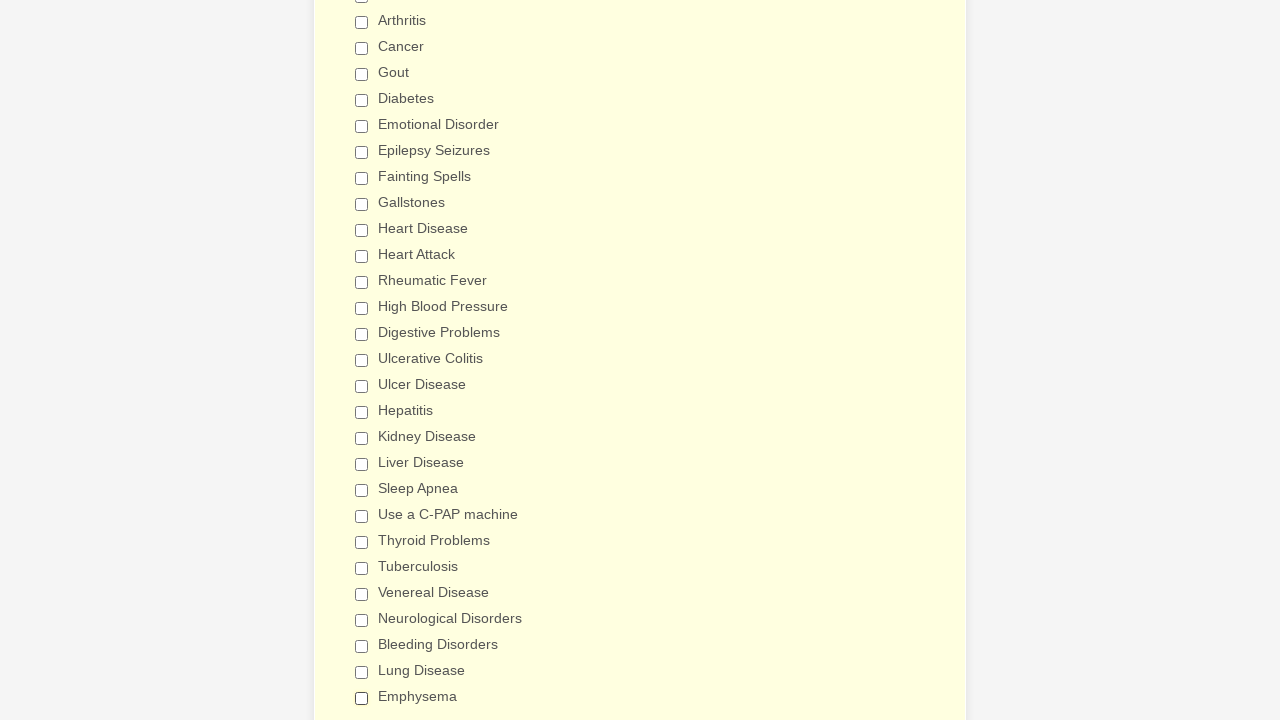

Verified checkbox 3 is deselected
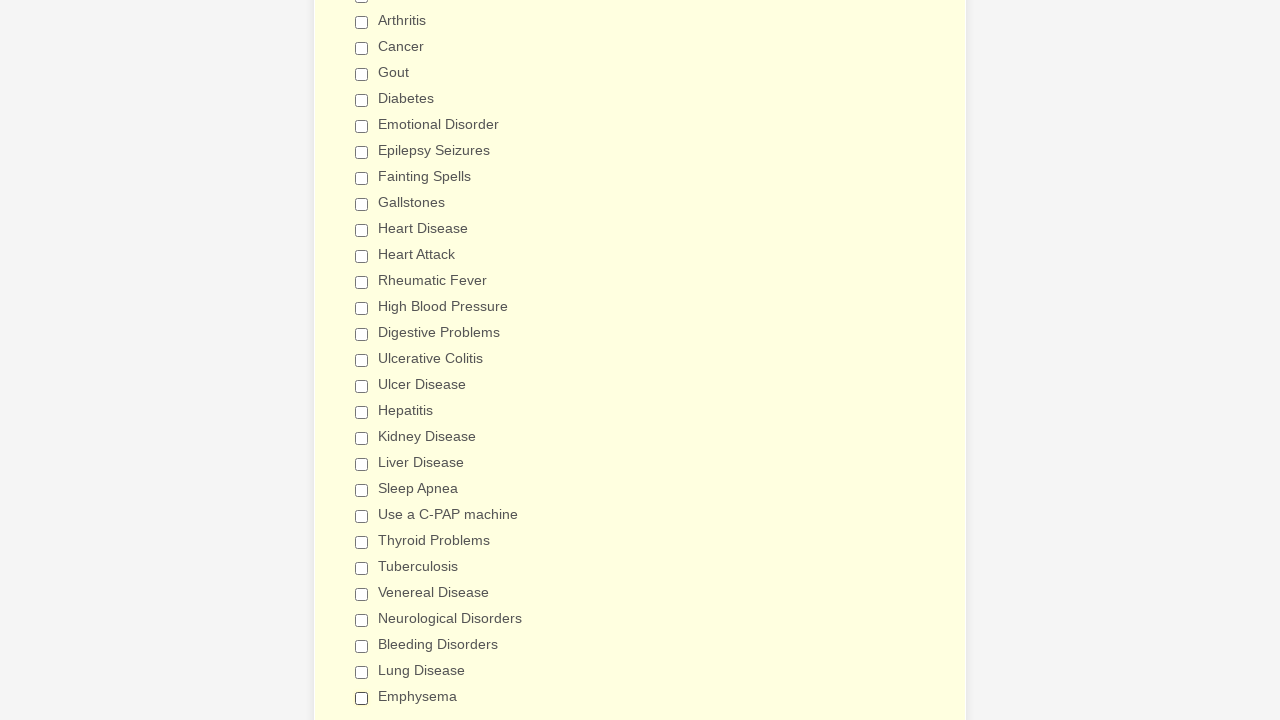

Verified checkbox 4 is deselected
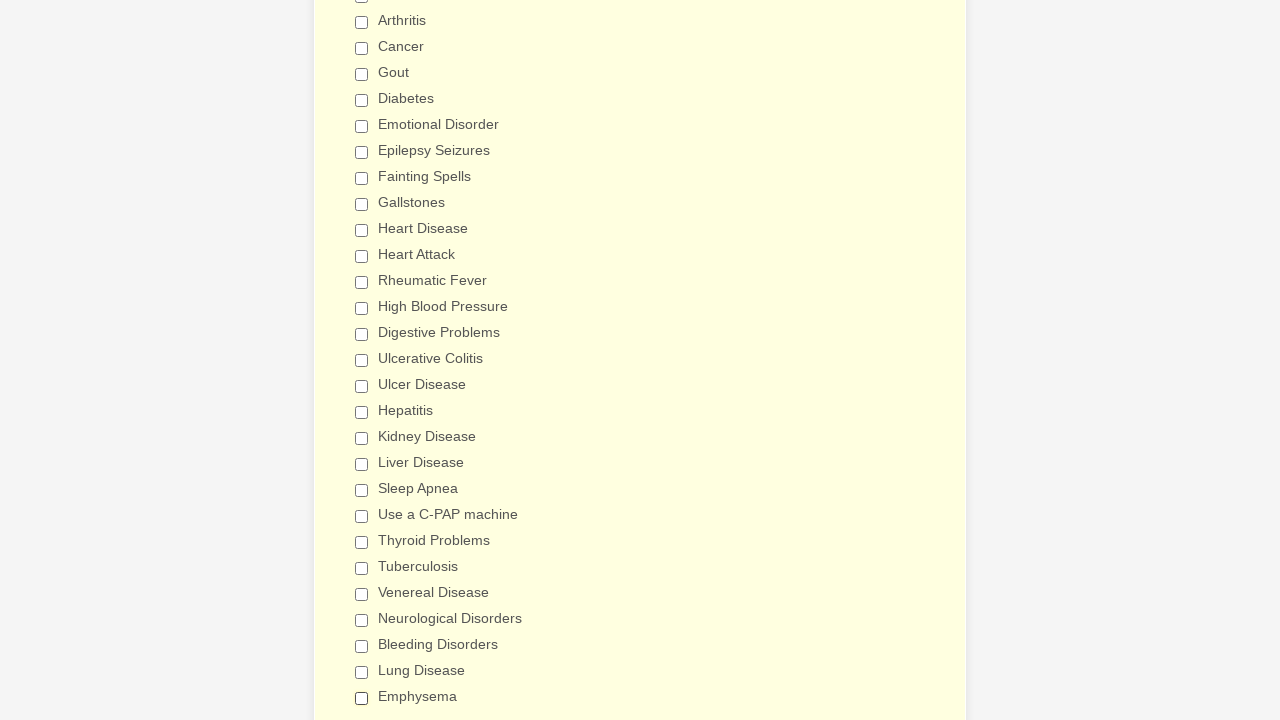

Verified checkbox 5 is deselected
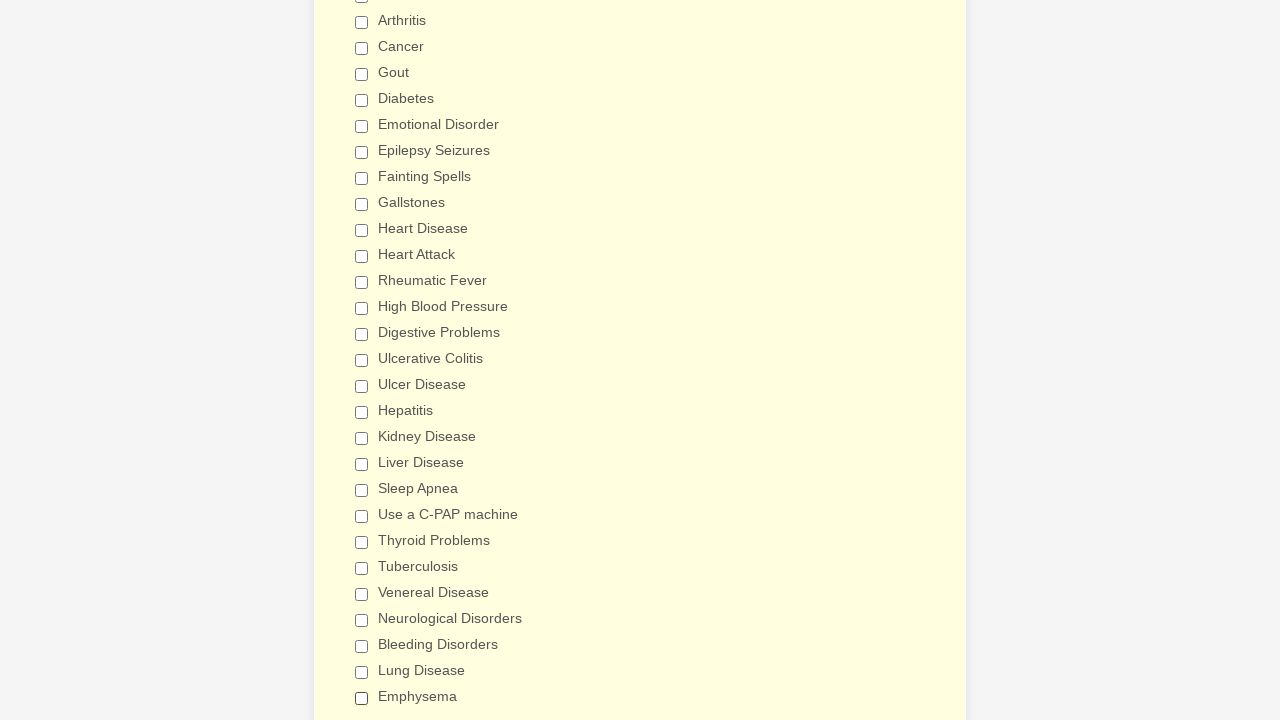

Verified checkbox 6 is deselected
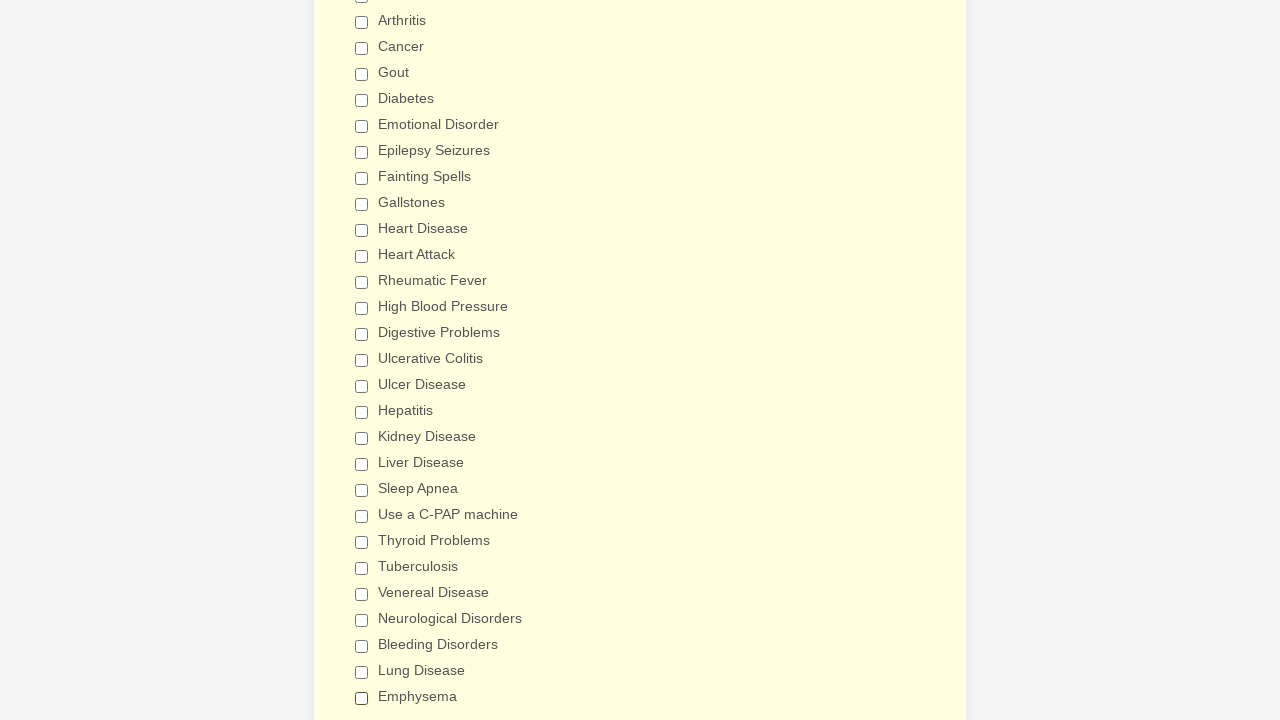

Verified checkbox 7 is deselected
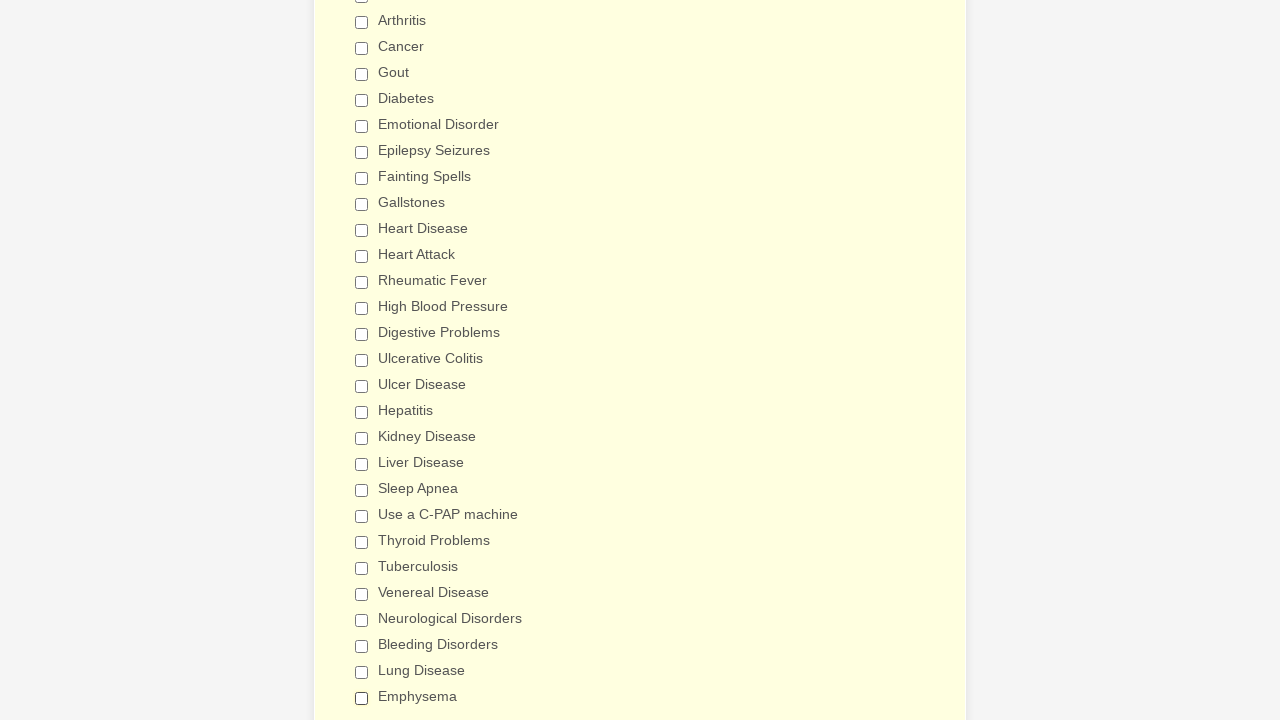

Verified checkbox 8 is deselected
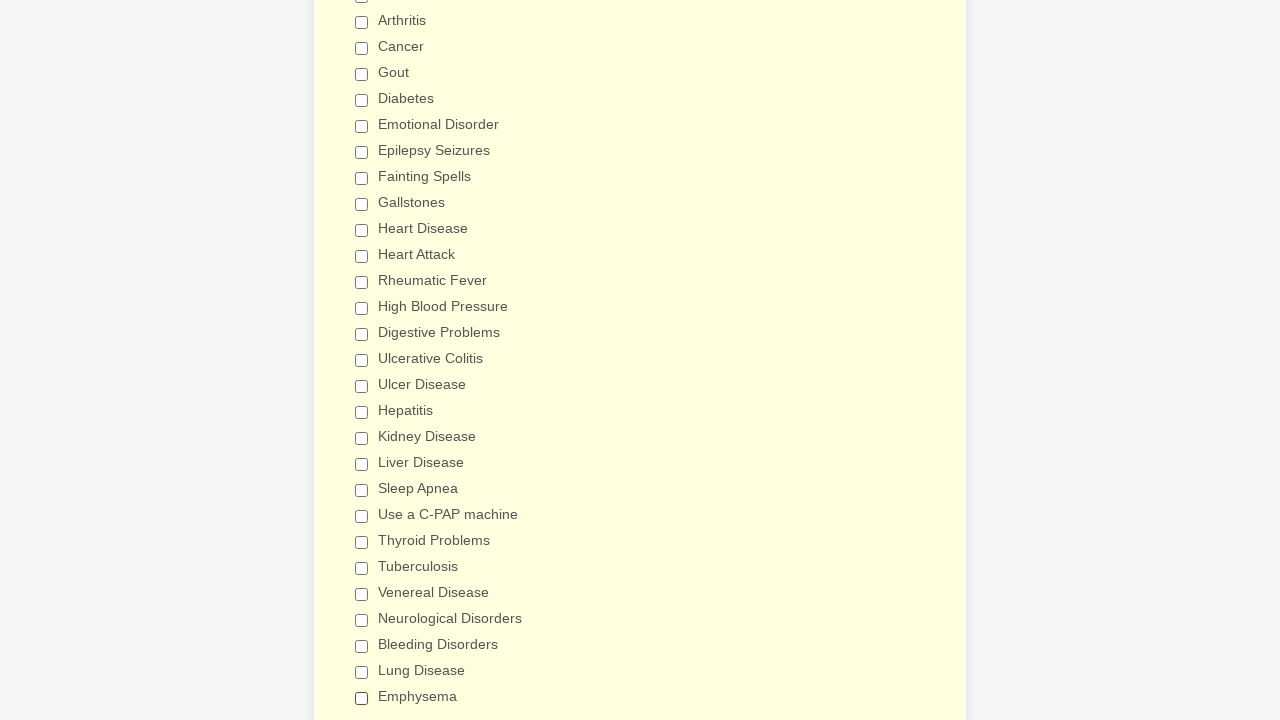

Verified checkbox 9 is deselected
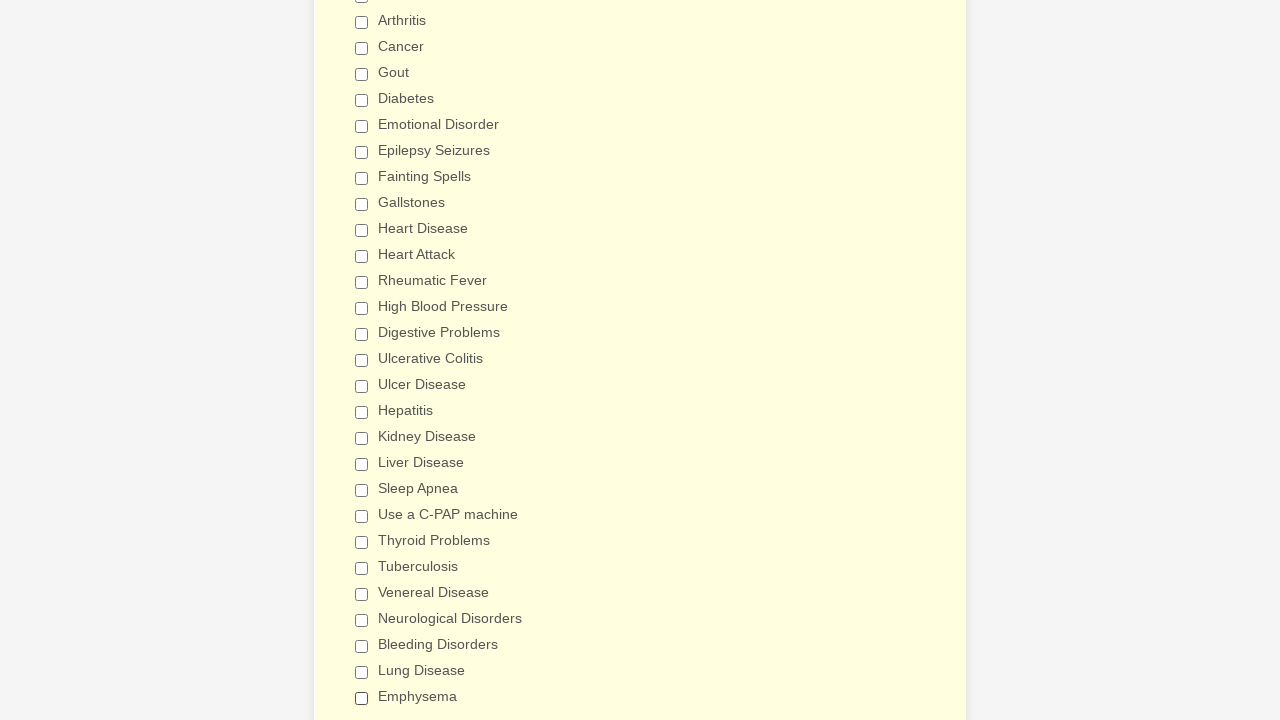

Verified checkbox 10 is deselected
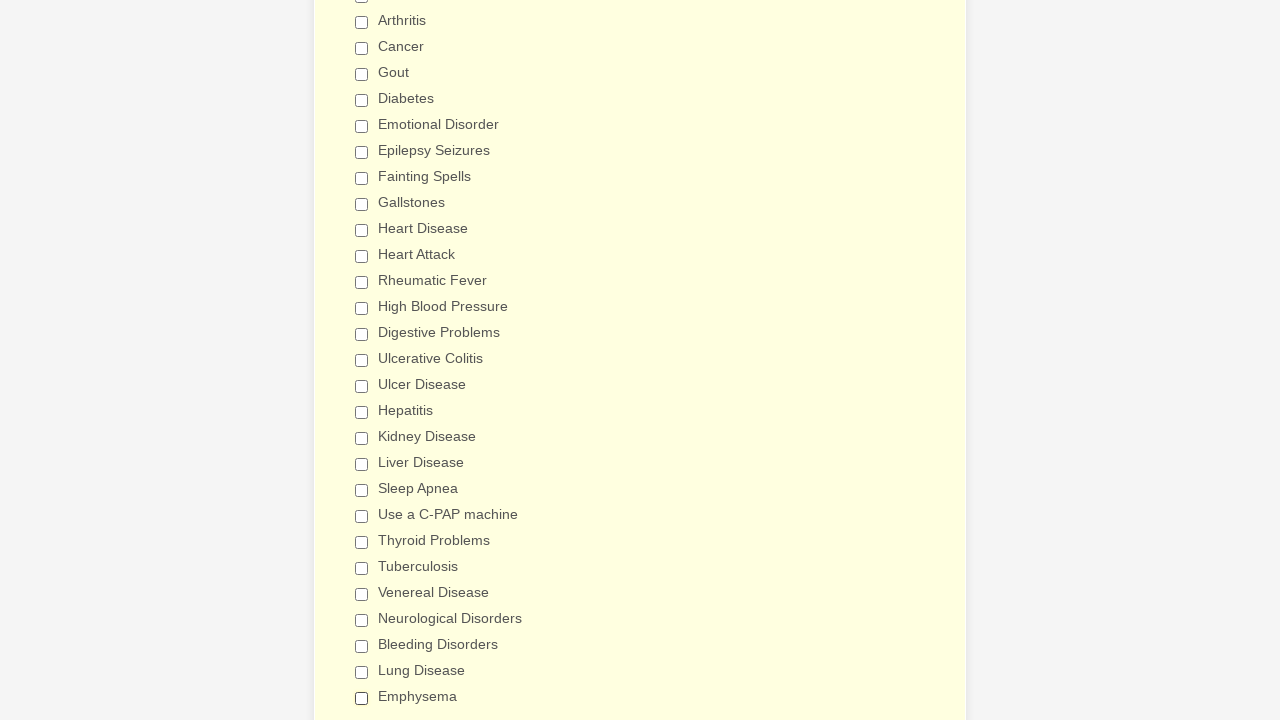

Verified checkbox 11 is deselected
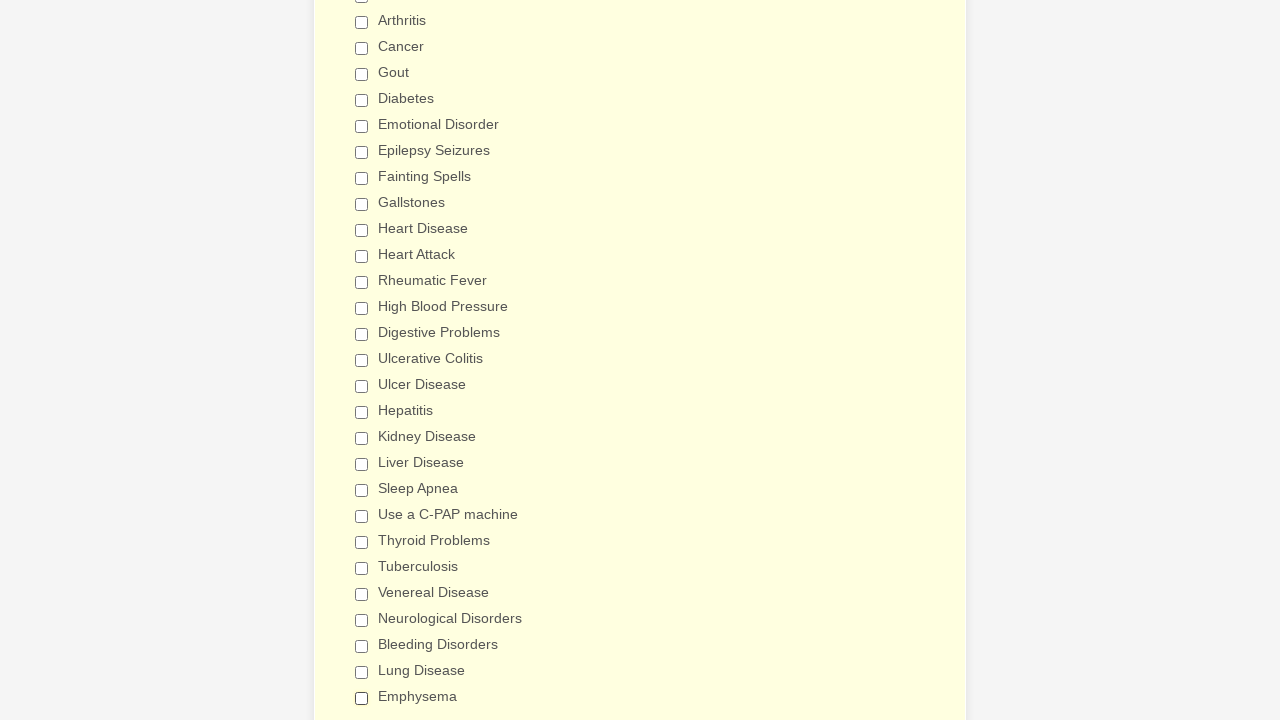

Verified checkbox 12 is deselected
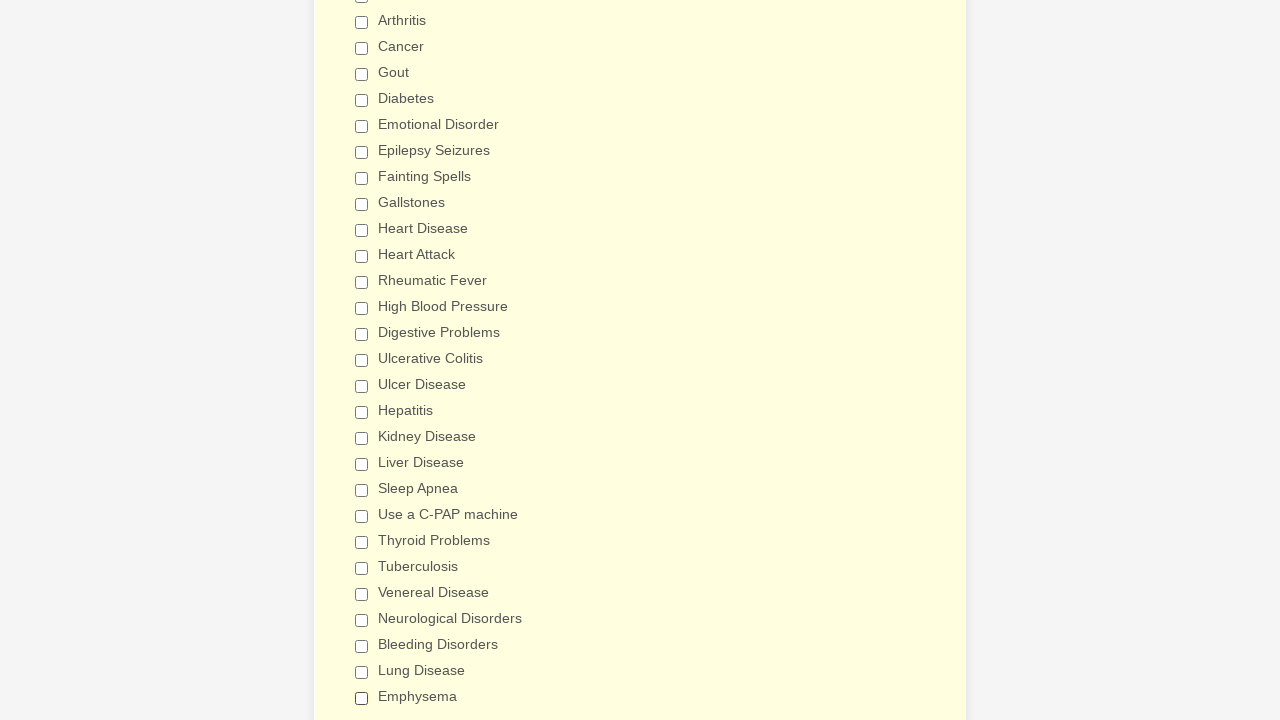

Verified checkbox 13 is deselected
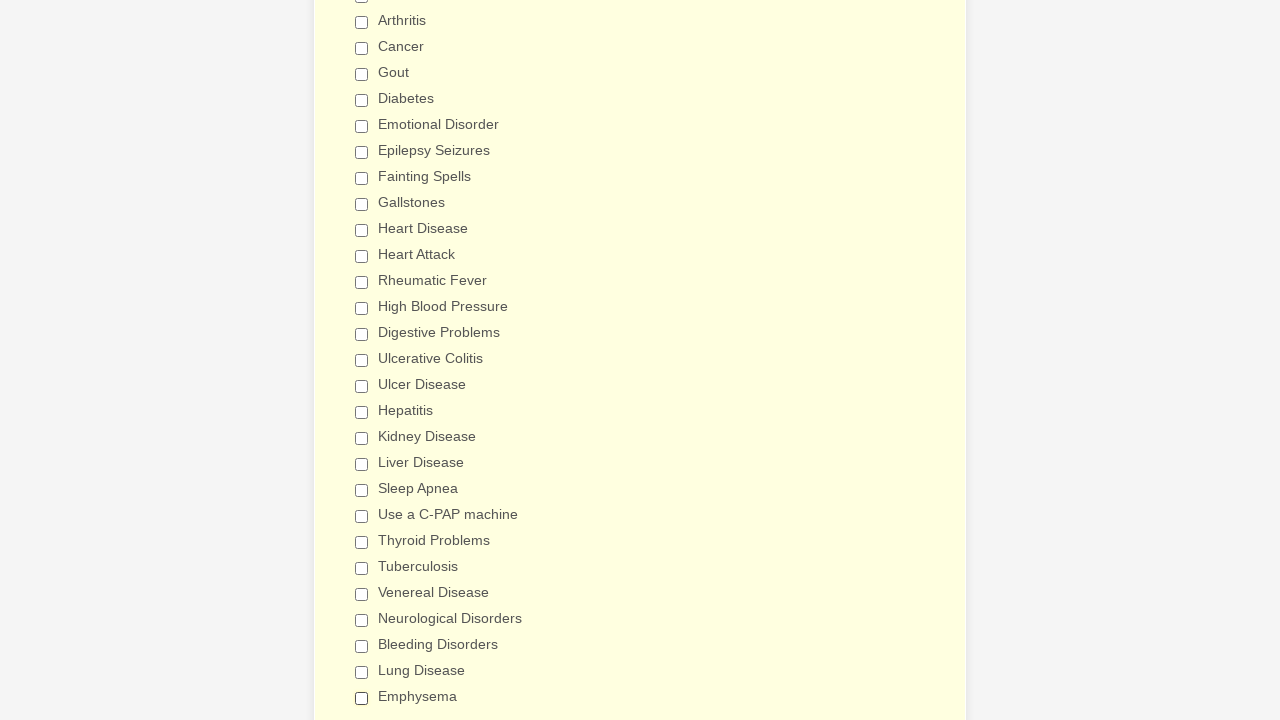

Verified checkbox 14 is deselected
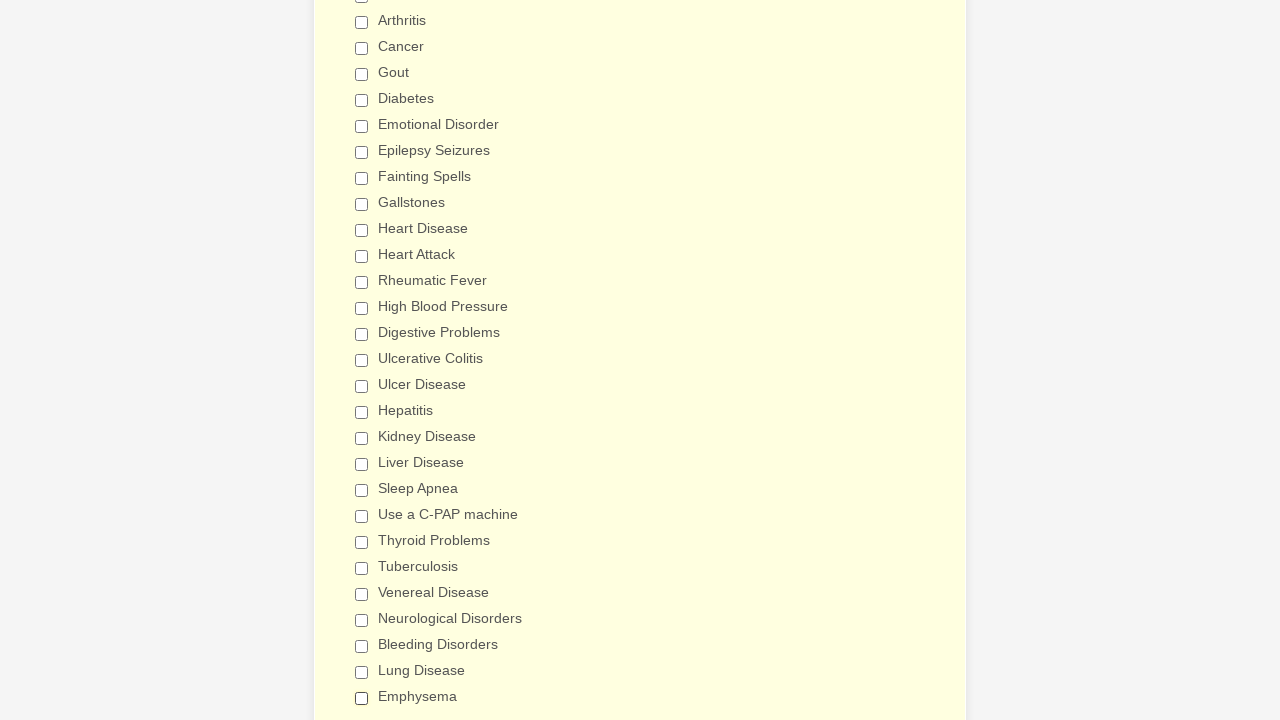

Verified checkbox 15 is deselected
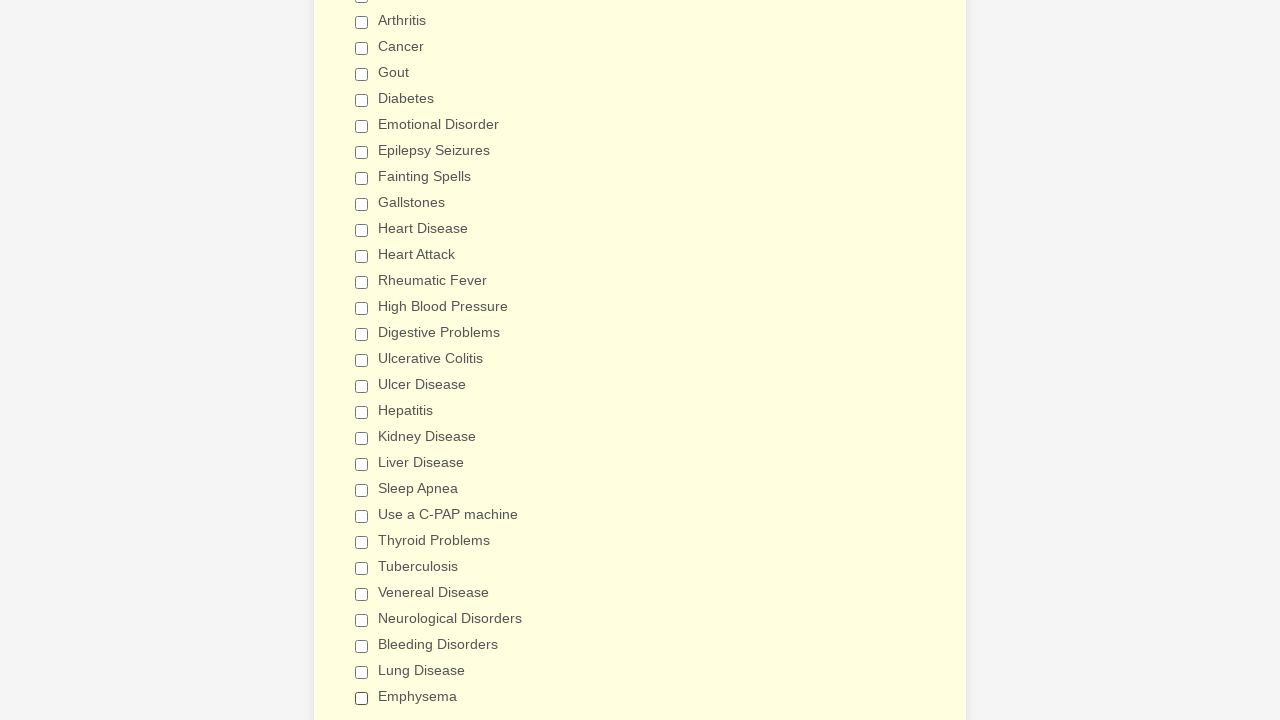

Verified checkbox 16 is deselected
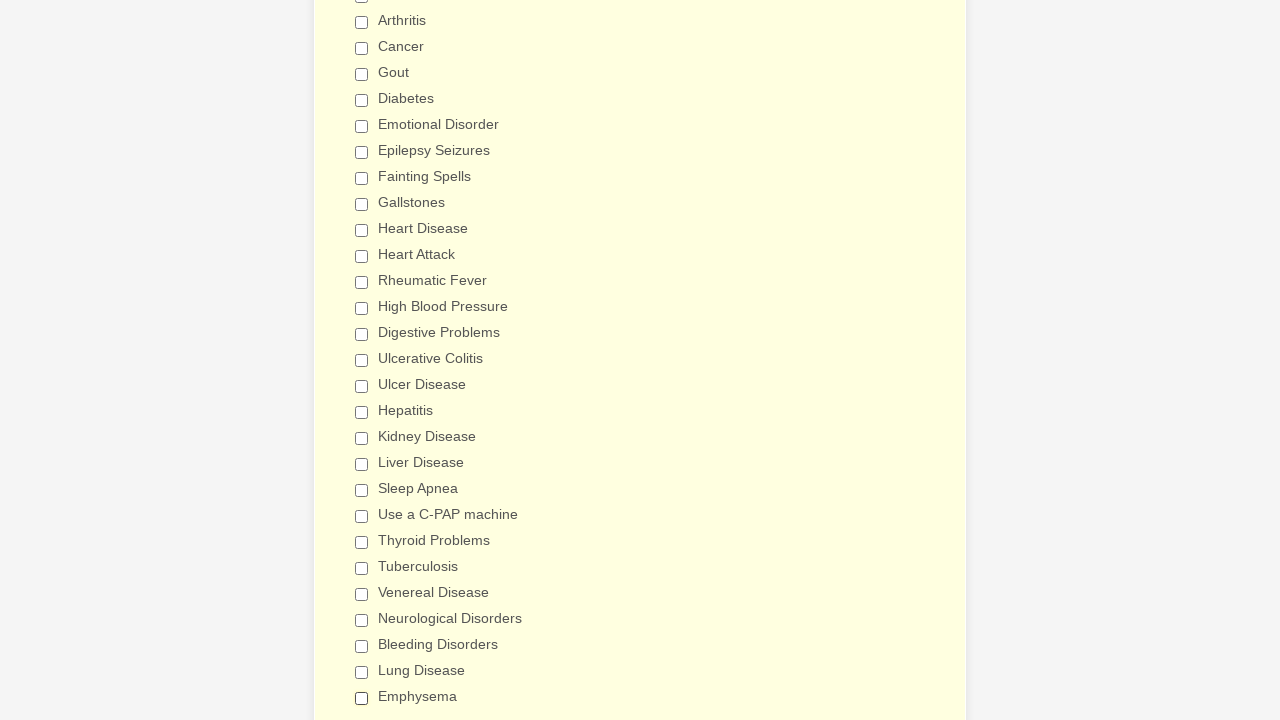

Verified checkbox 17 is deselected
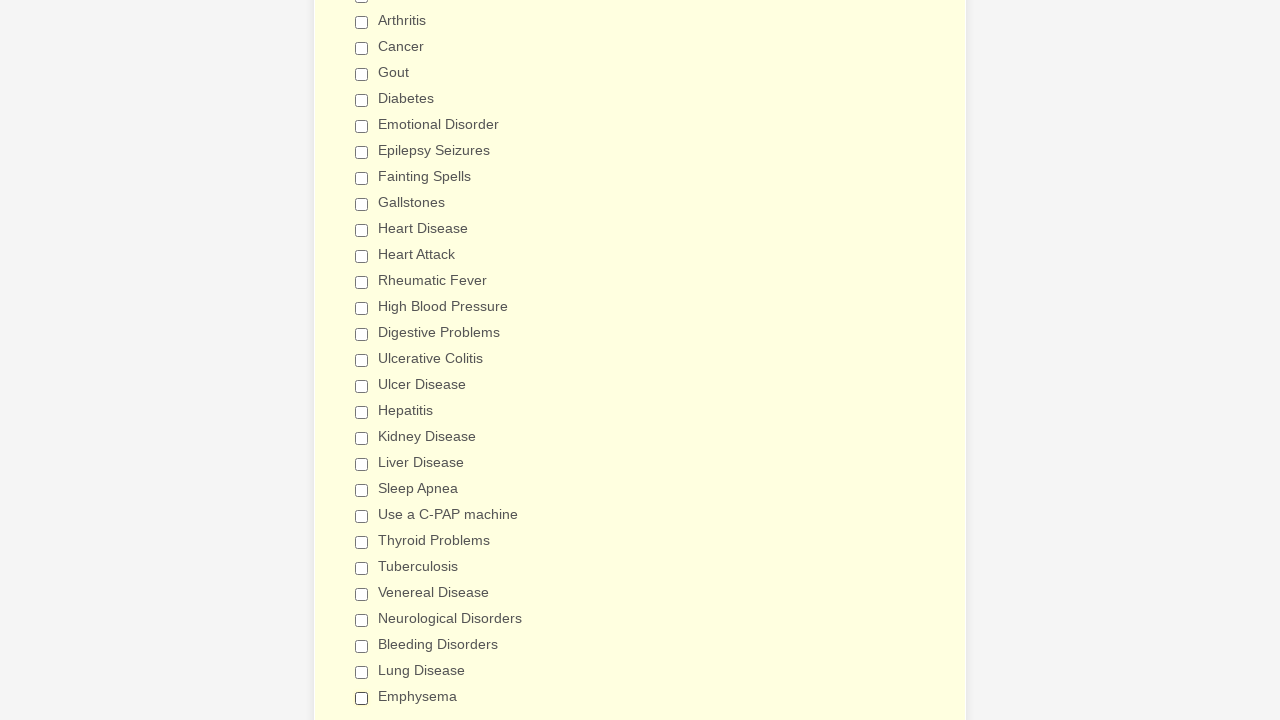

Verified checkbox 18 is deselected
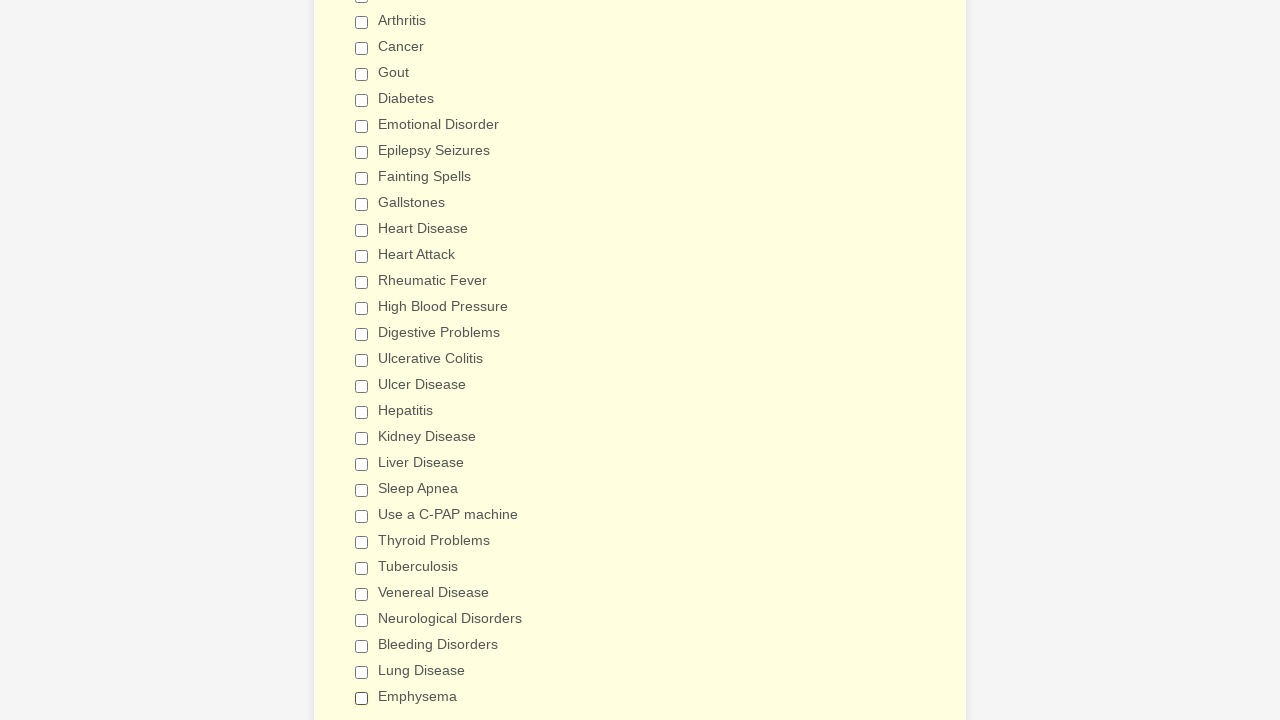

Verified checkbox 19 is deselected
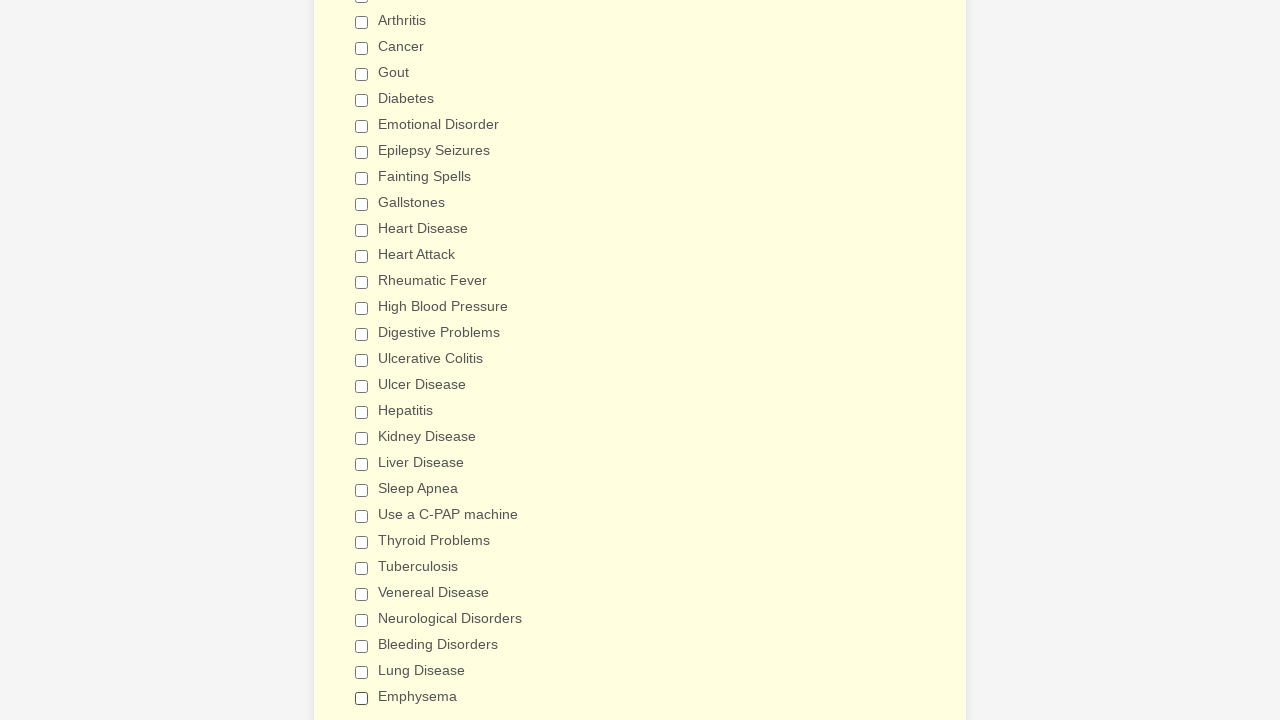

Verified checkbox 20 is deselected
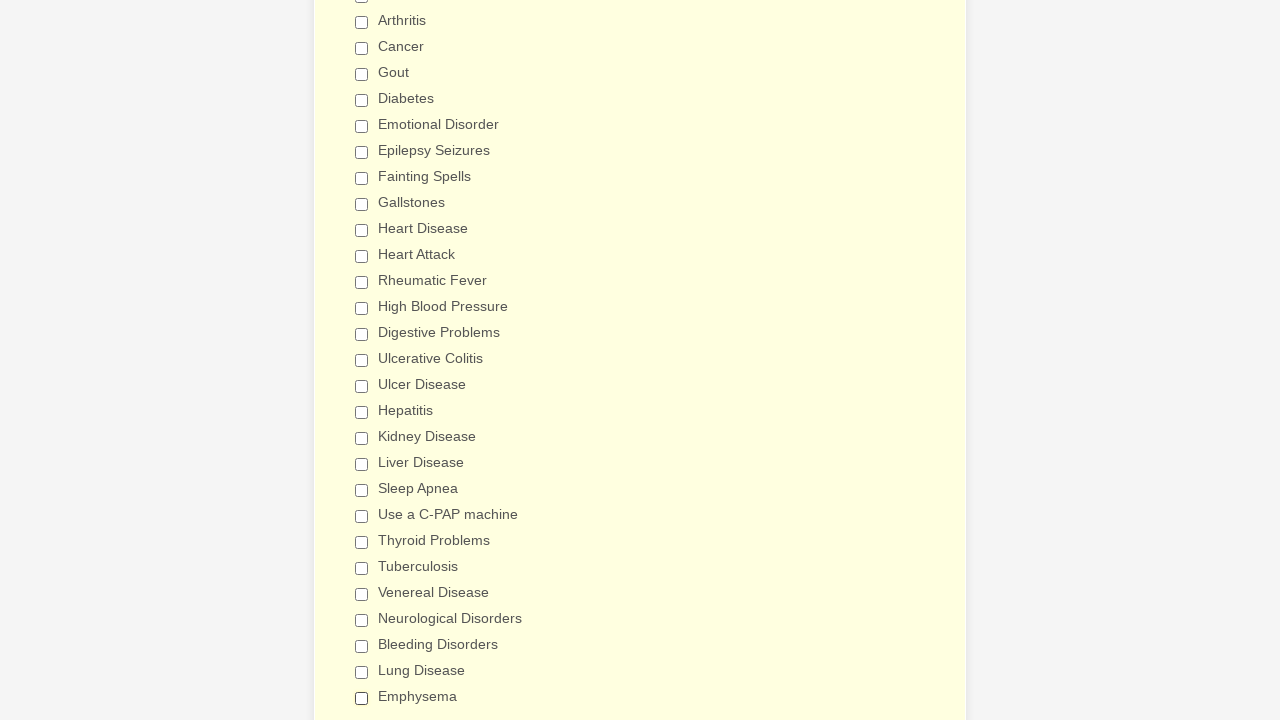

Verified checkbox 21 is deselected
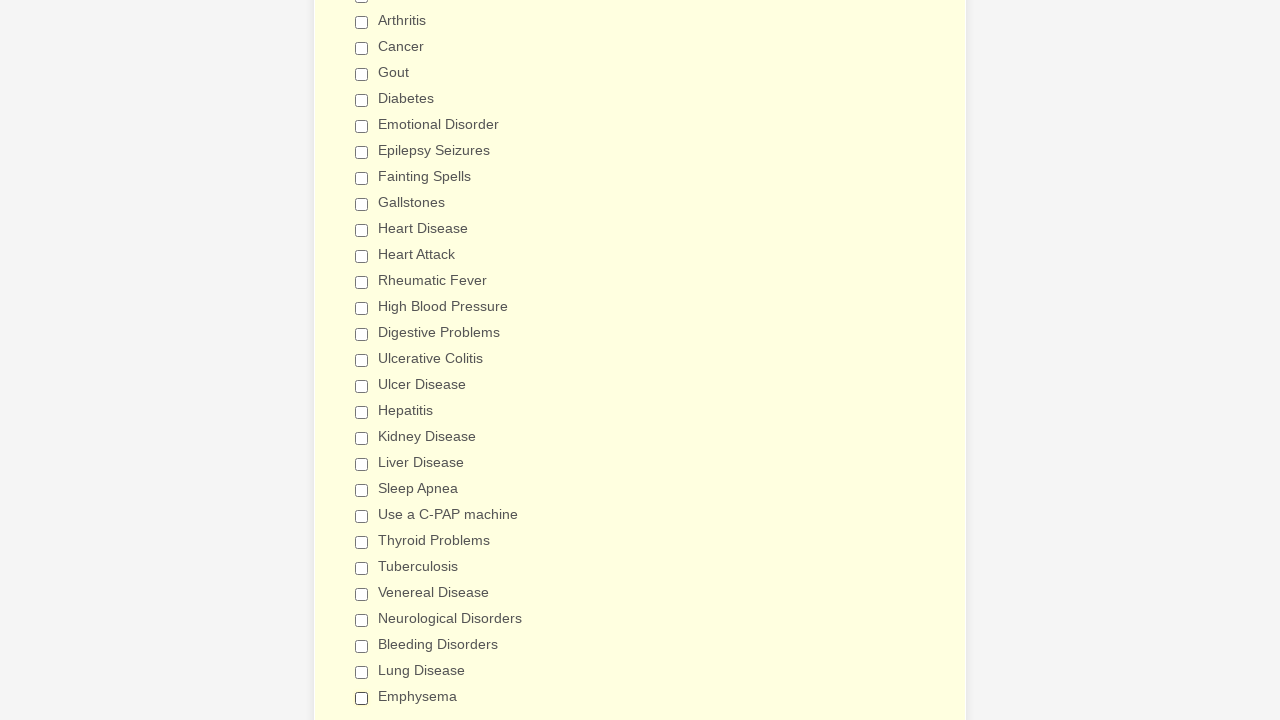

Verified checkbox 22 is deselected
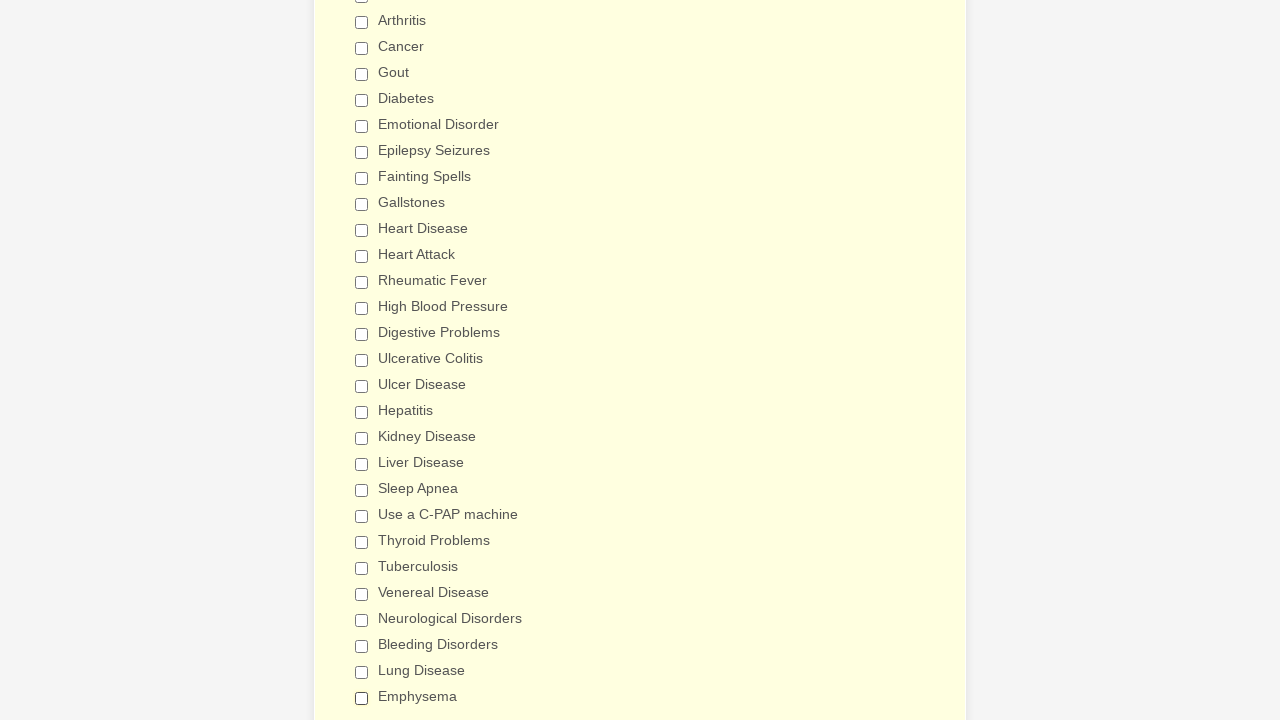

Verified checkbox 23 is deselected
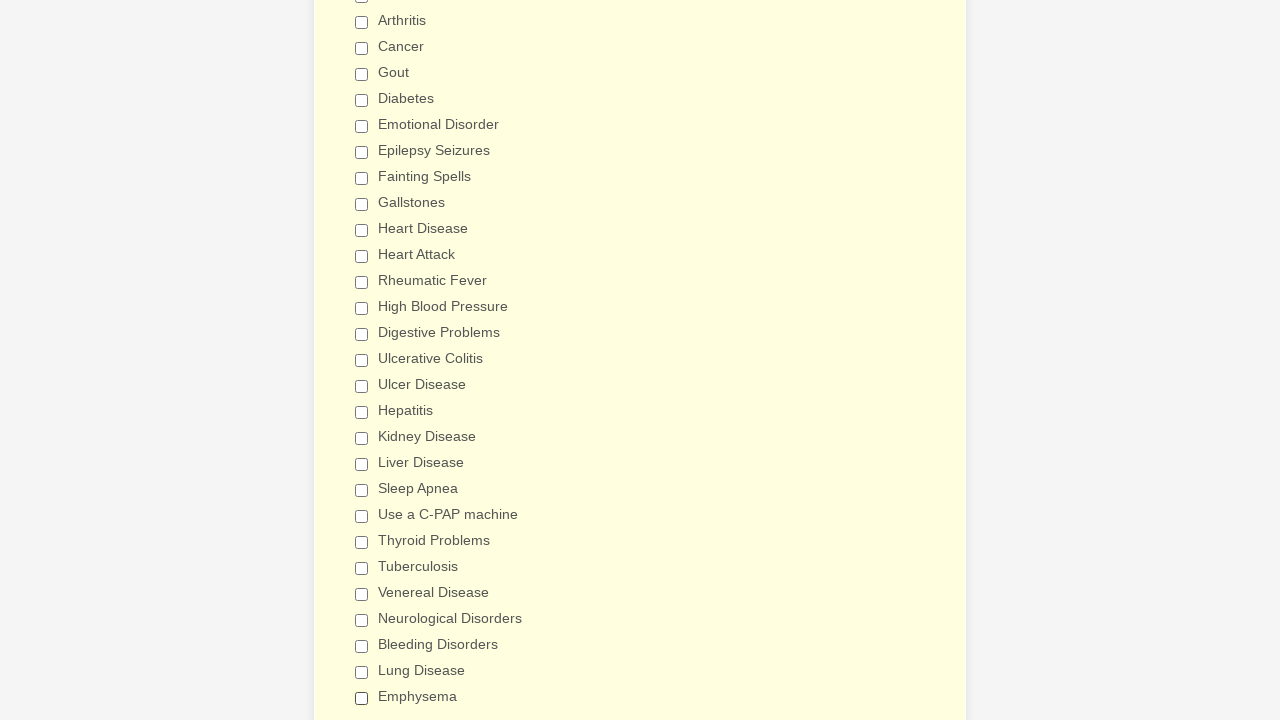

Verified checkbox 24 is deselected
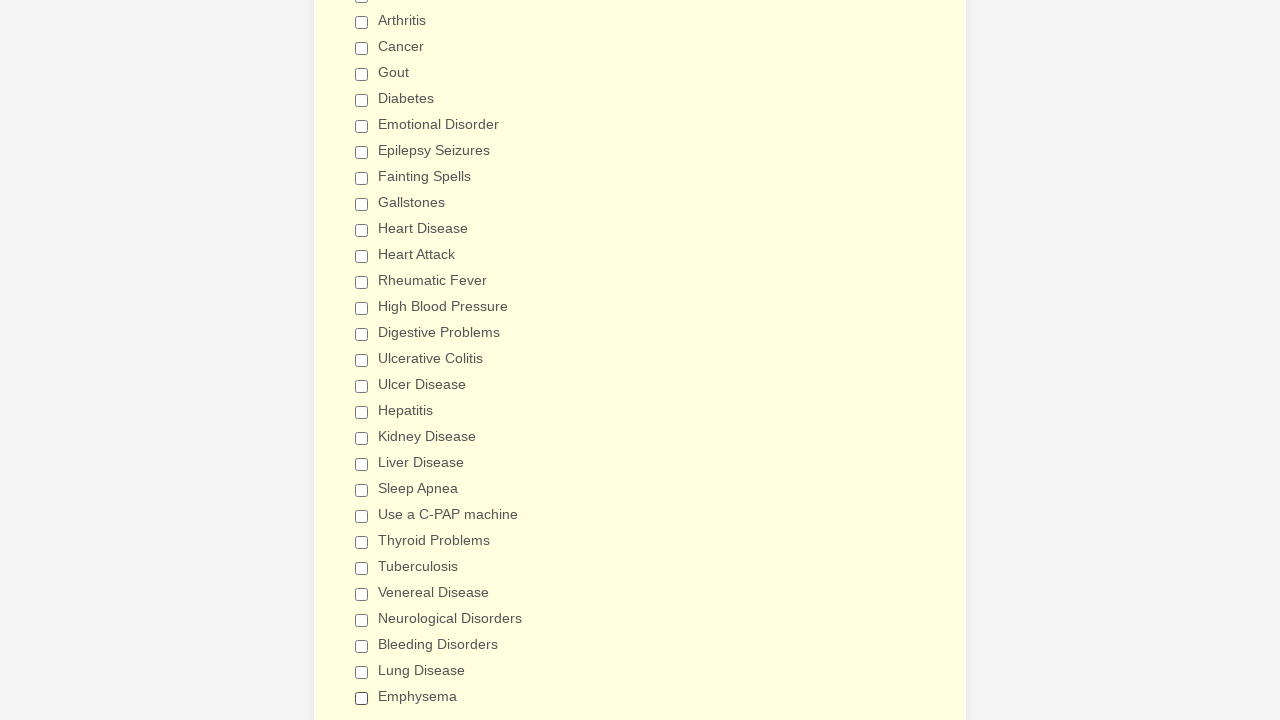

Verified checkbox 25 is deselected
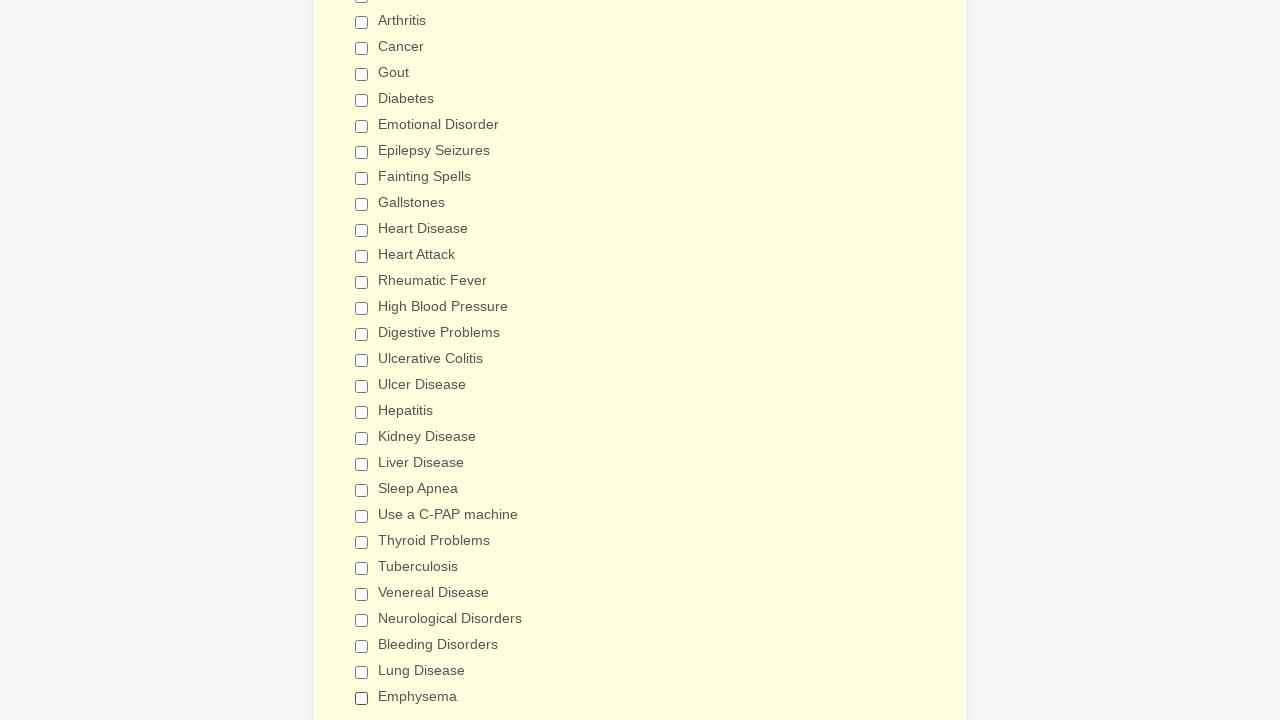

Verified checkbox 26 is deselected
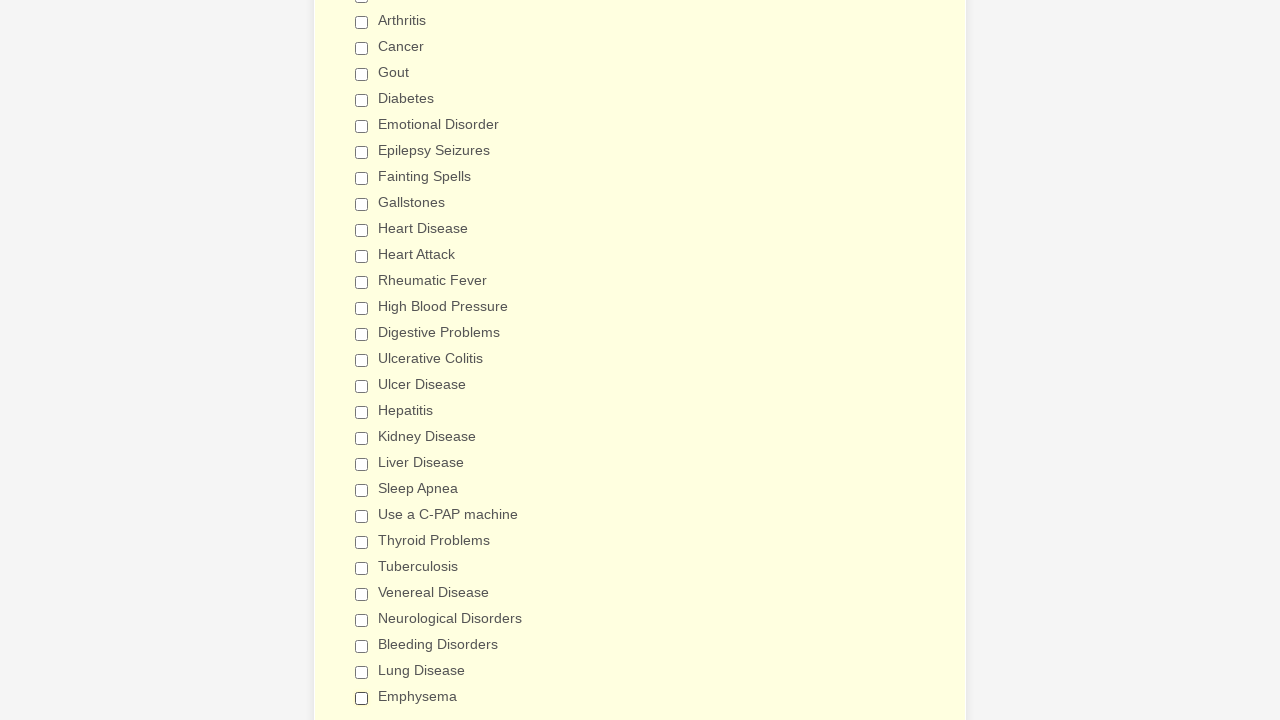

Verified checkbox 27 is deselected
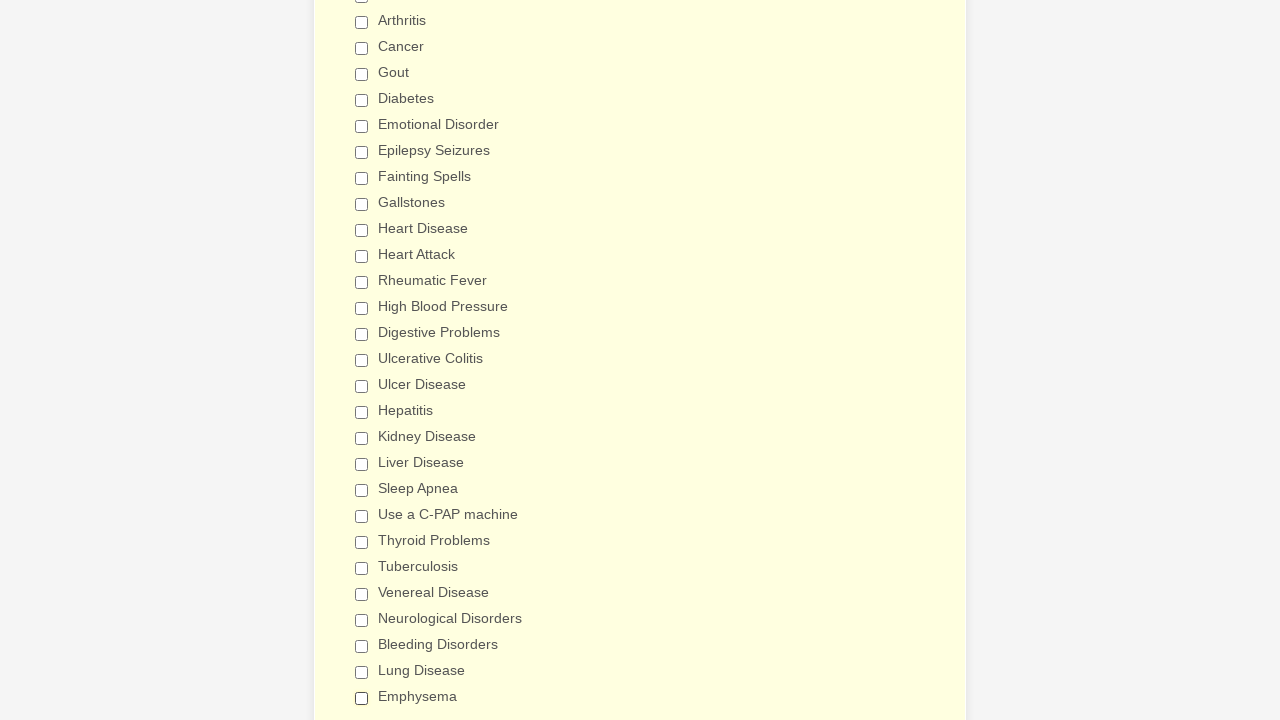

Verified checkbox 28 is deselected
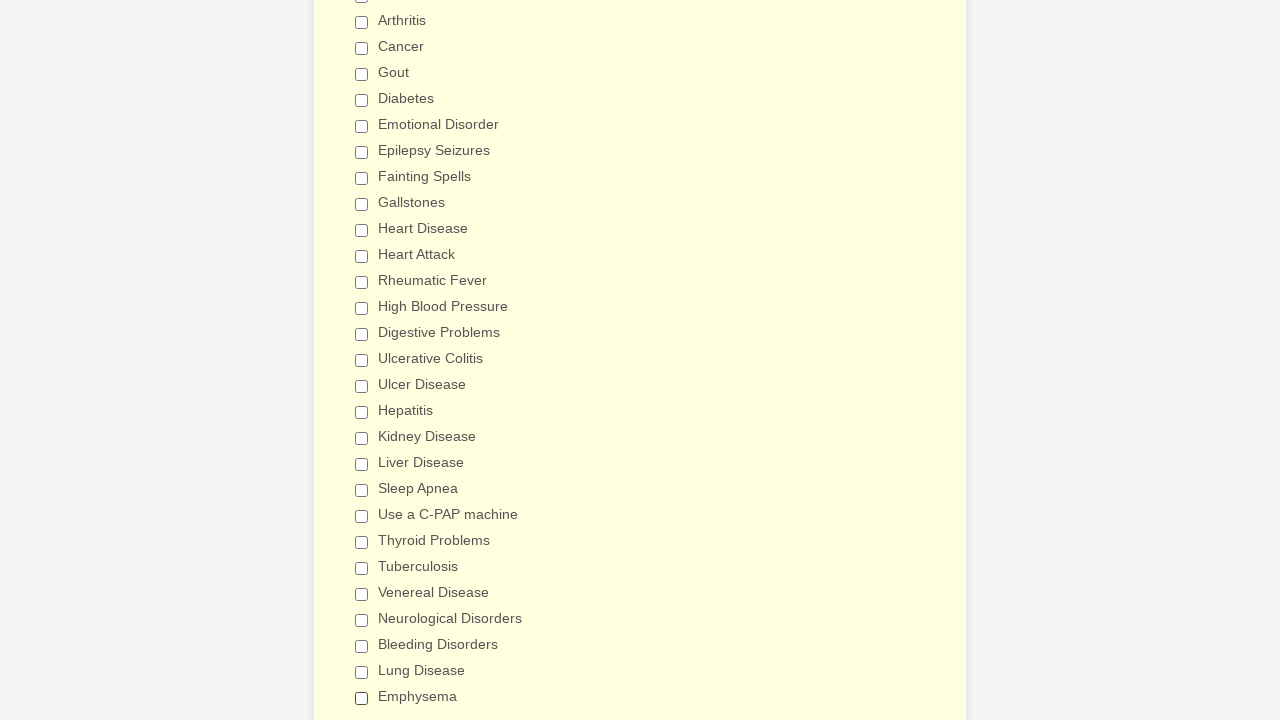

Verified checkbox 29 is deselected
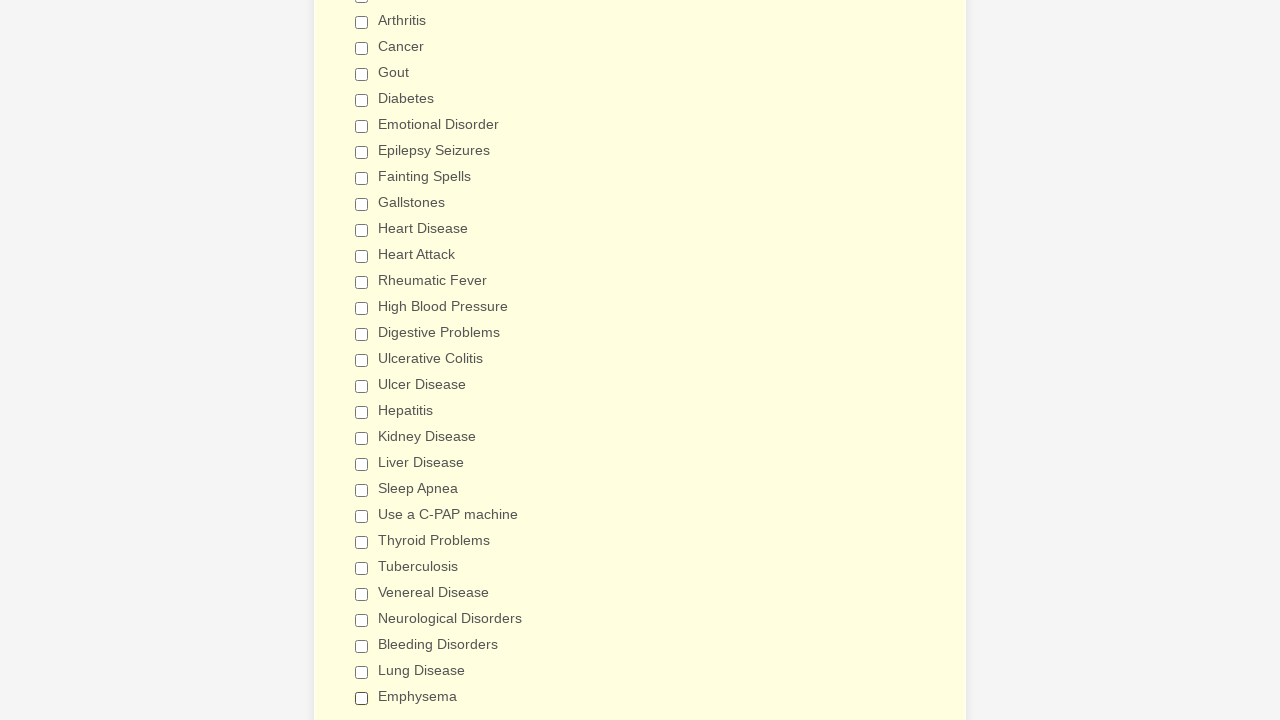

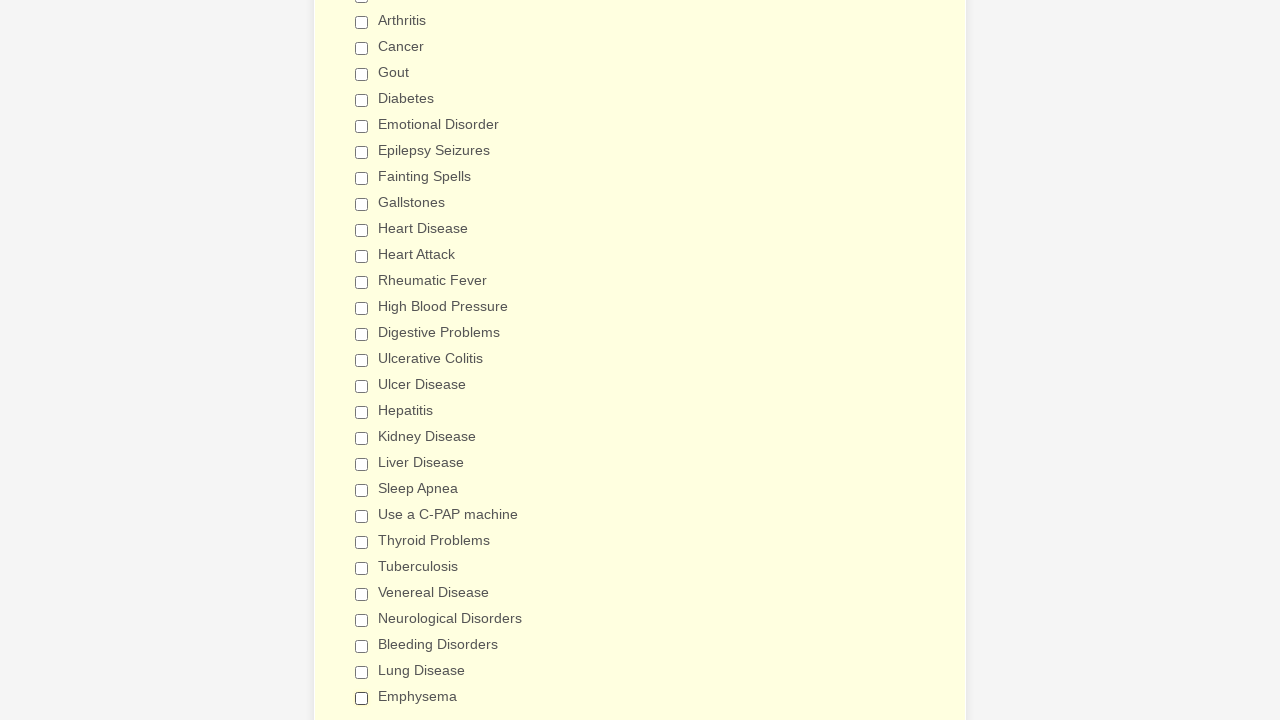